Navigates to a page and counts all links present on the page

Starting URL: http://www.globalsqa.com/demo-site/select-dropdown-menu/

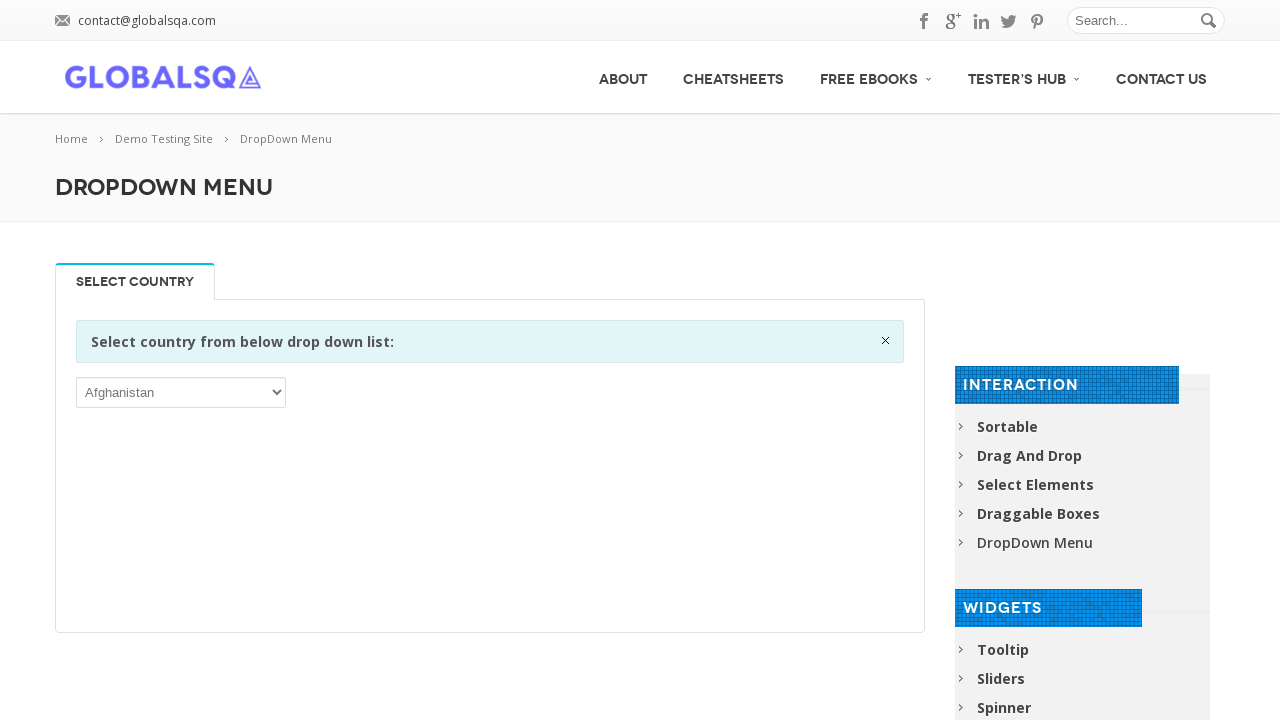

Navigated to Global SQA demo site select dropdown menu page
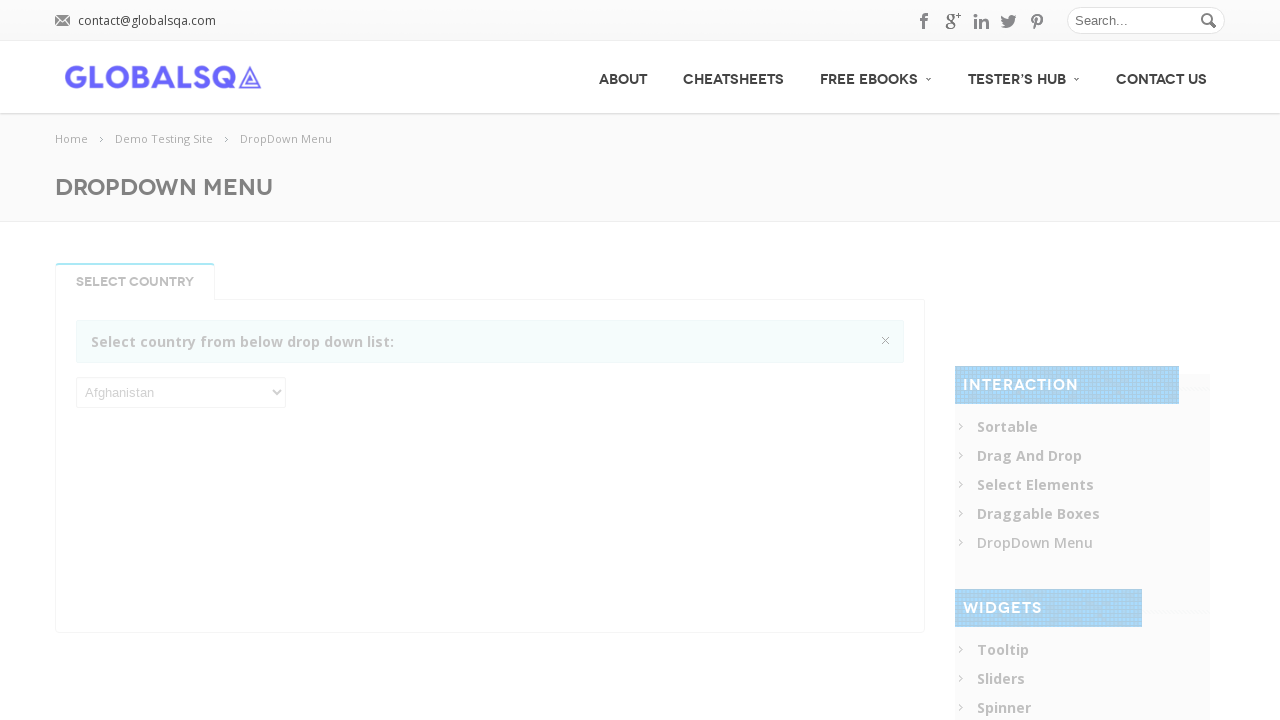

Retrieved all links from the page
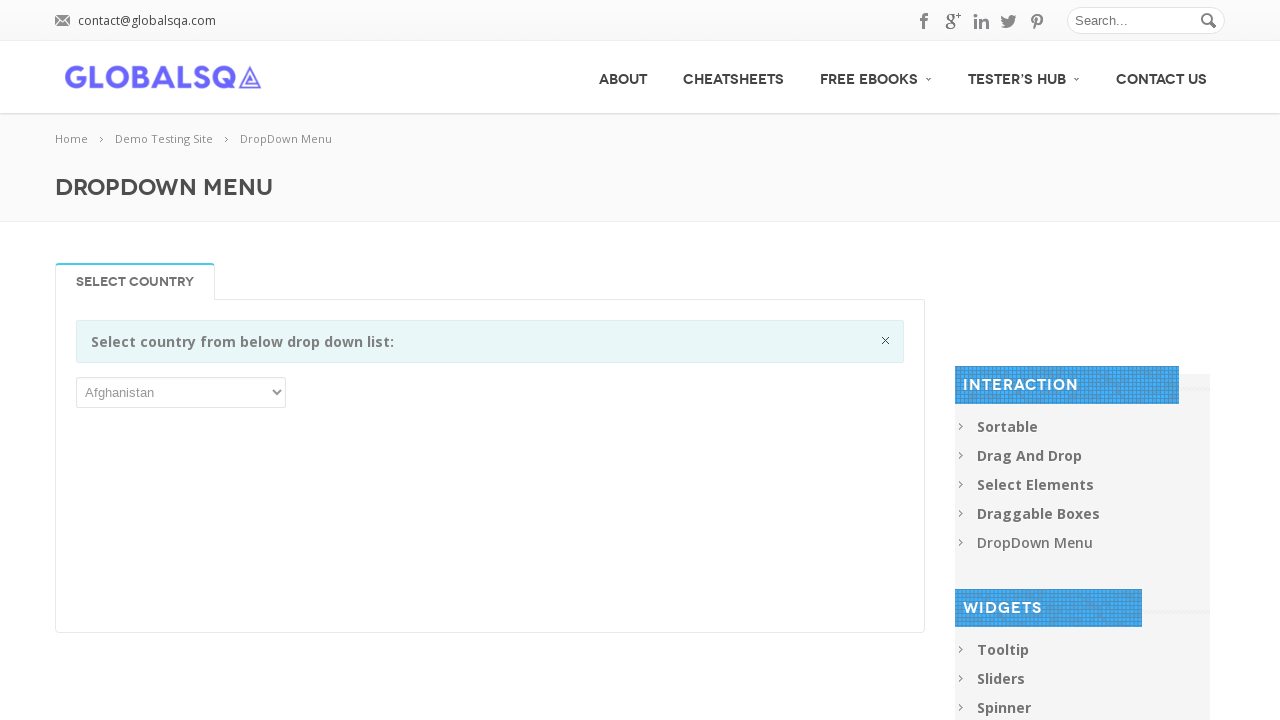

Counted total links on page: 108
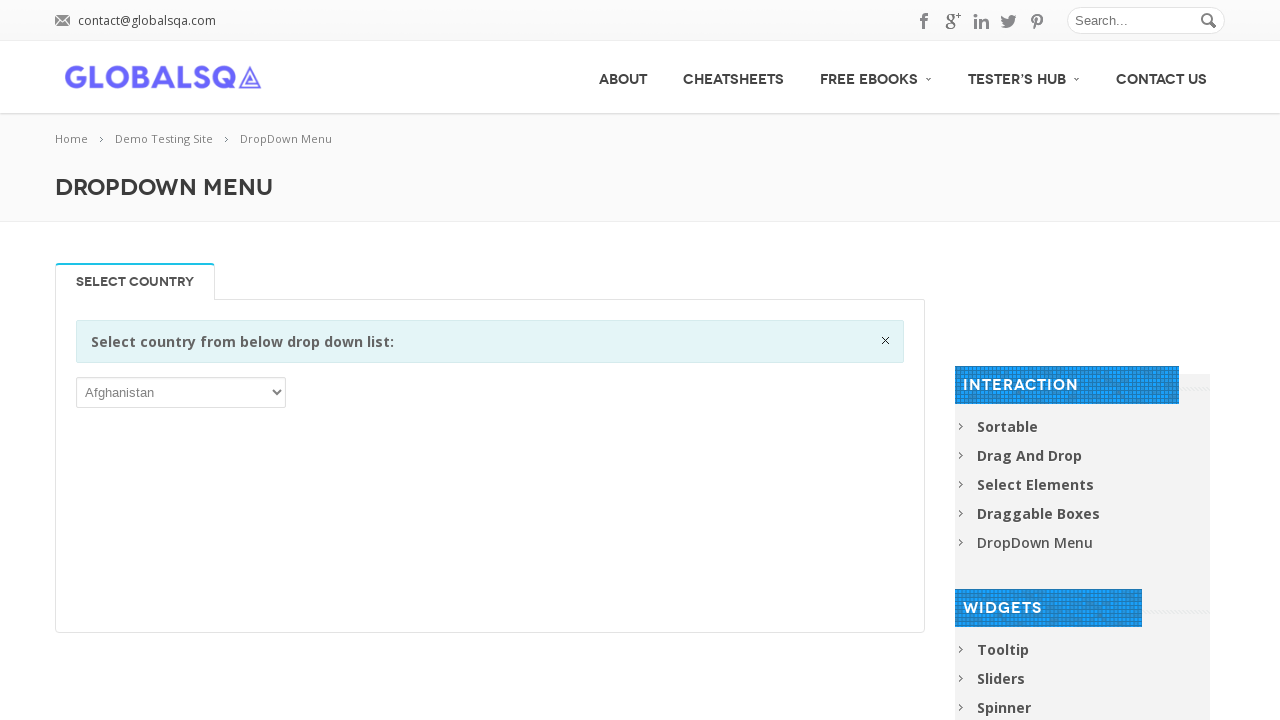

Retrieved text from link #1: 'twitter'
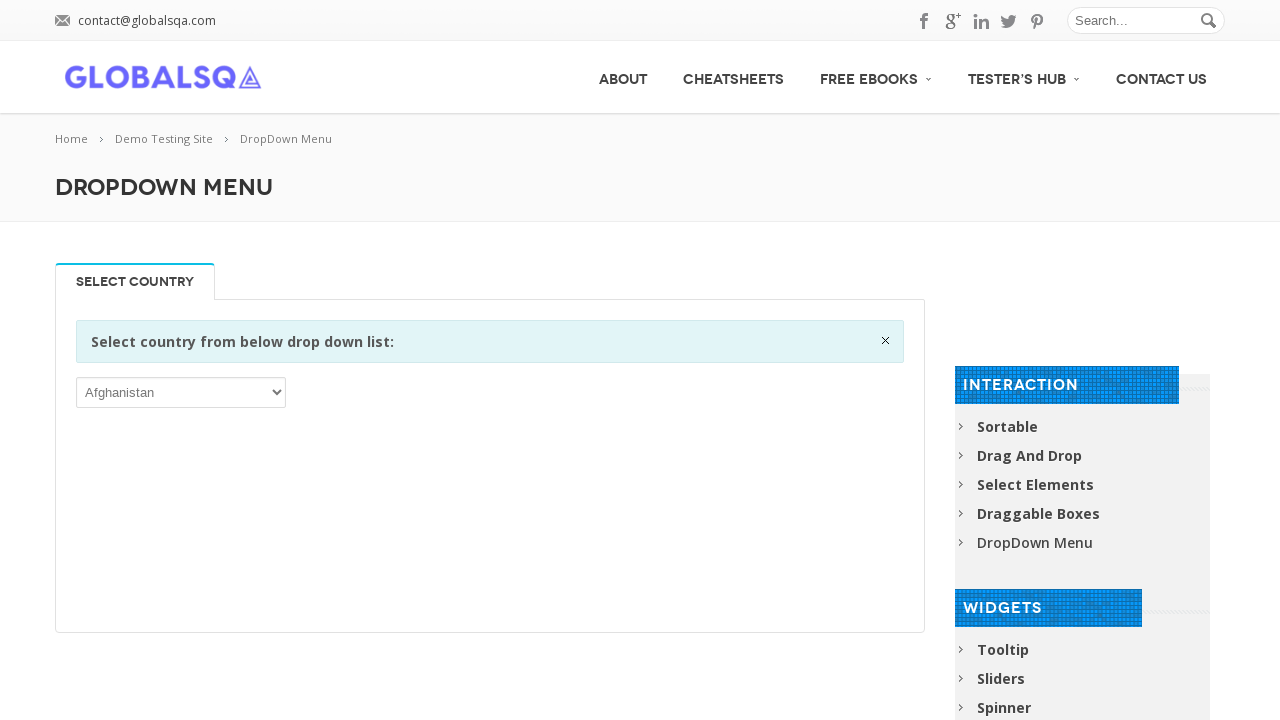

Retrieved text from link #2: 'linkedin'
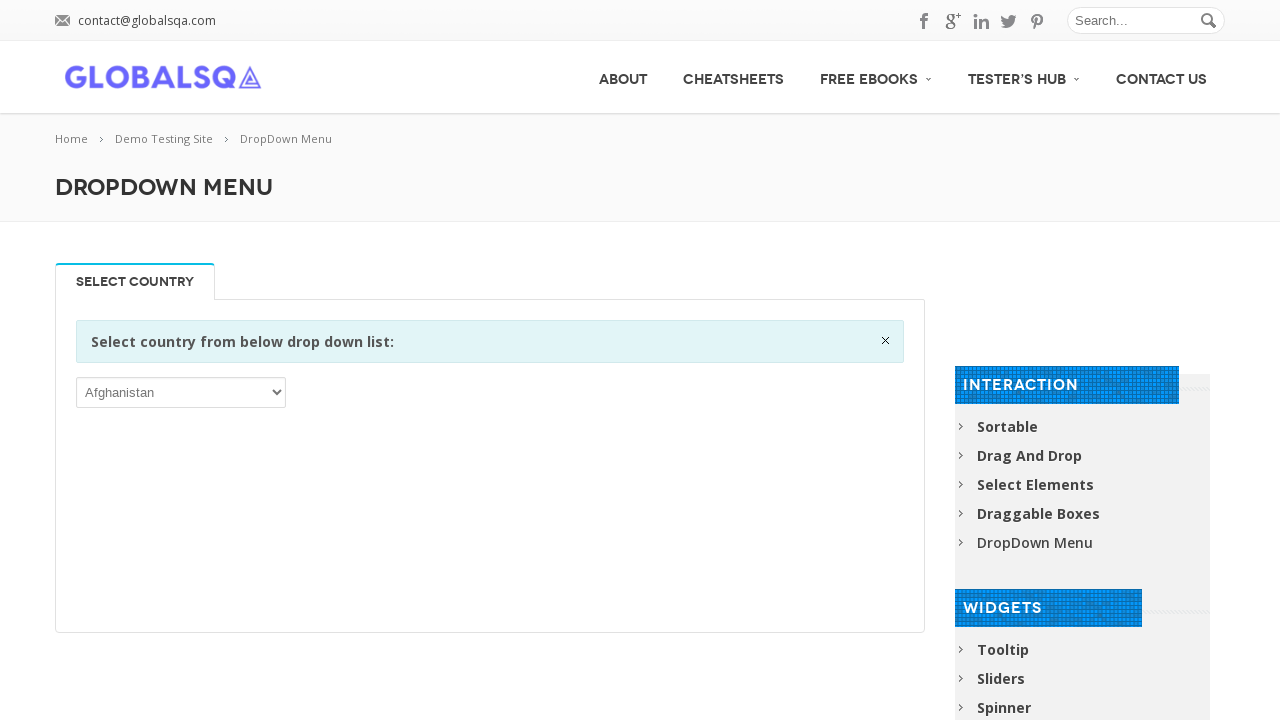

Retrieved text from link #3: 'google'
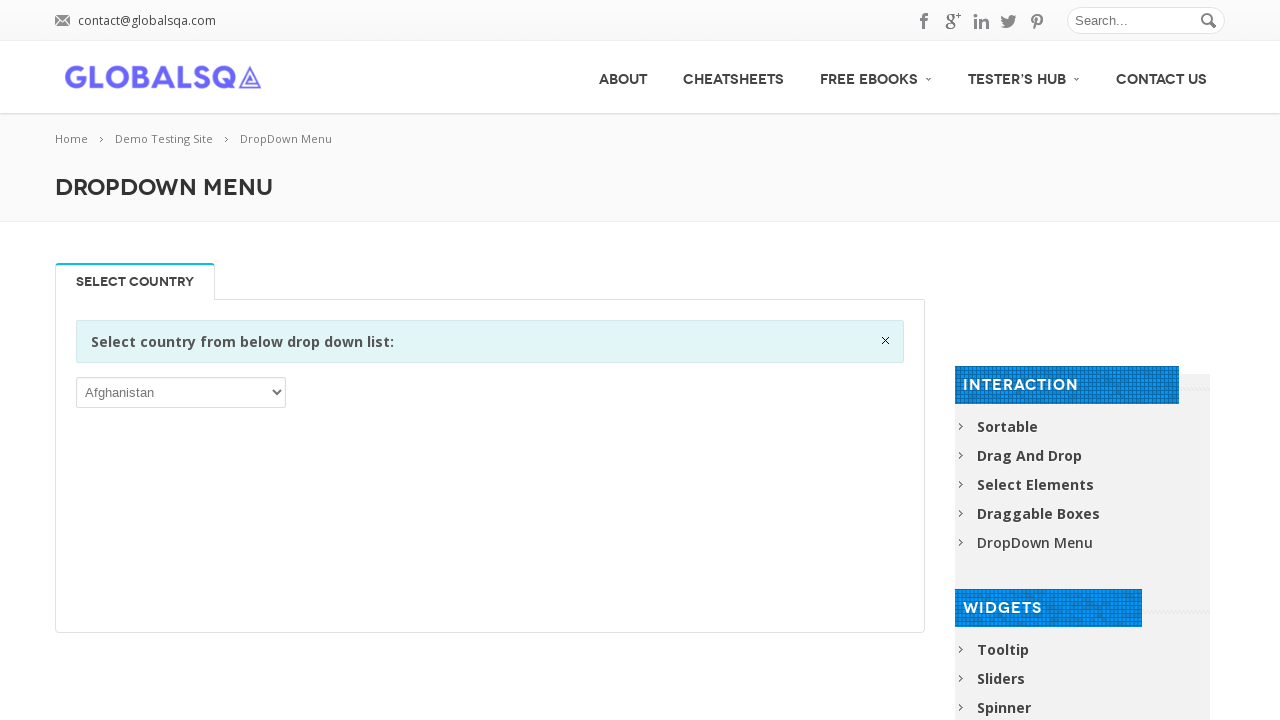

Retrieved text from link #4: 'facebook'
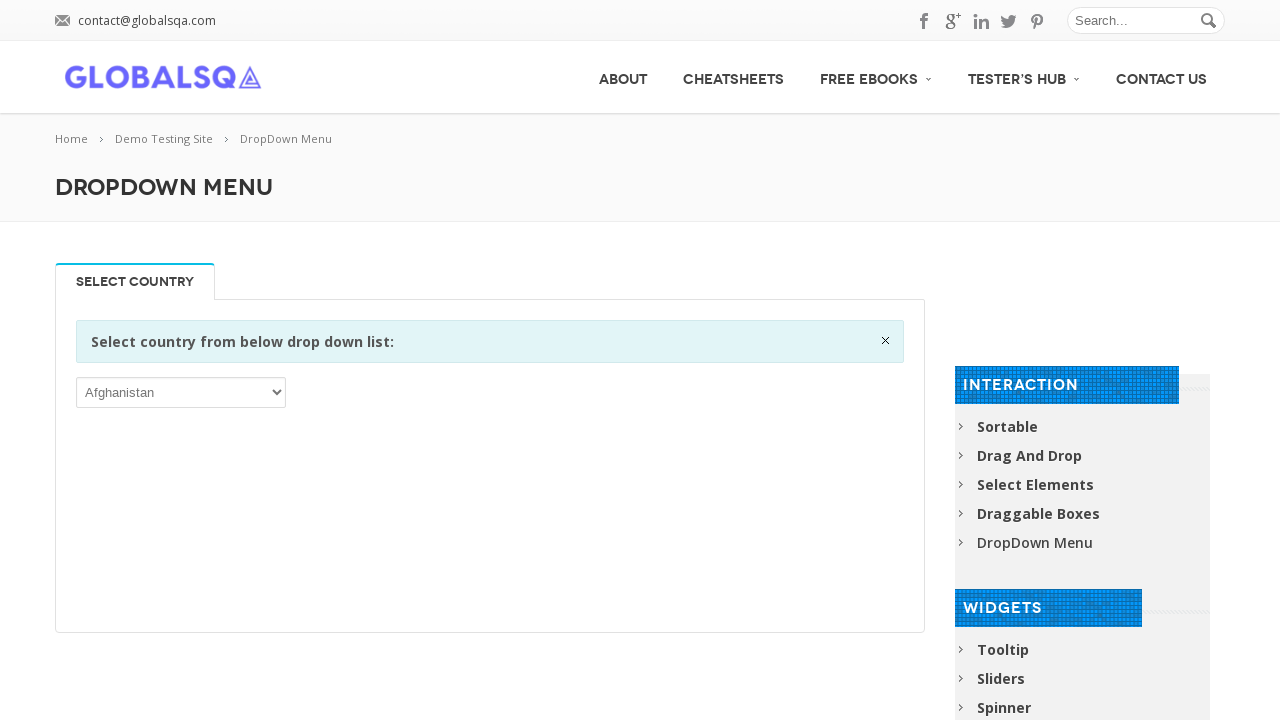

Retrieved text from link #5: ''
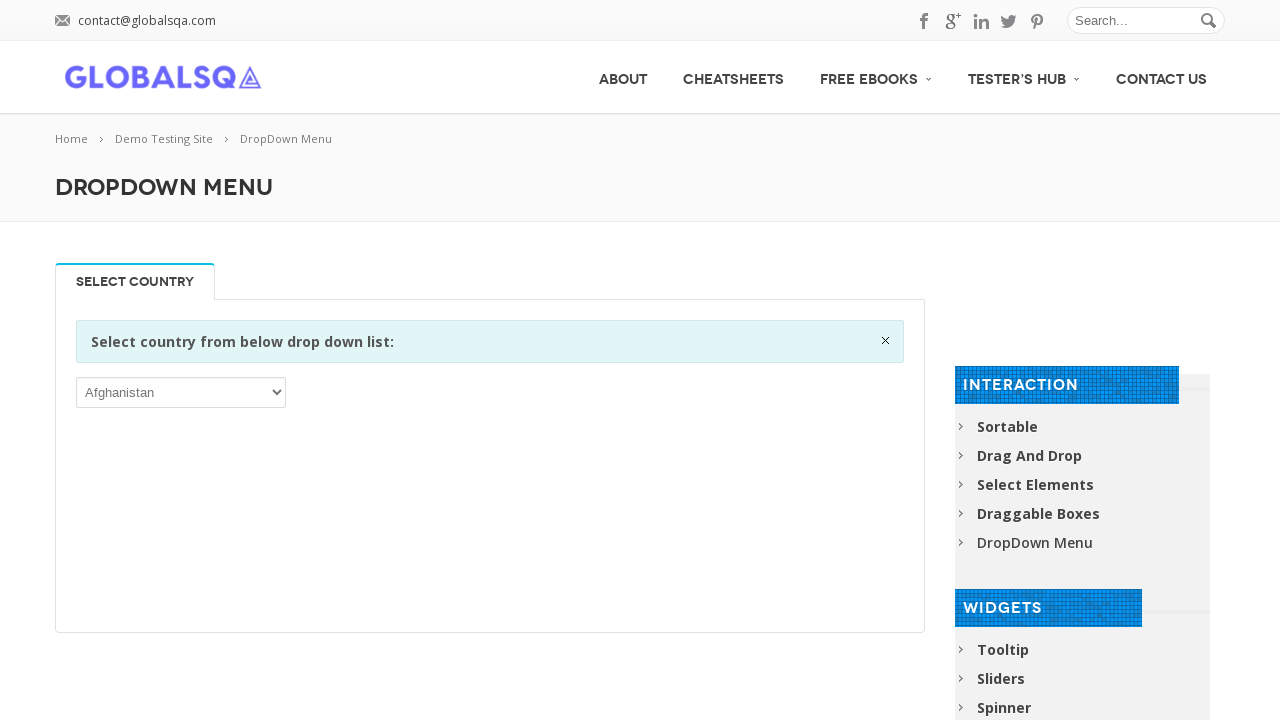

Retrieved text from link #6: 'ABOUT'
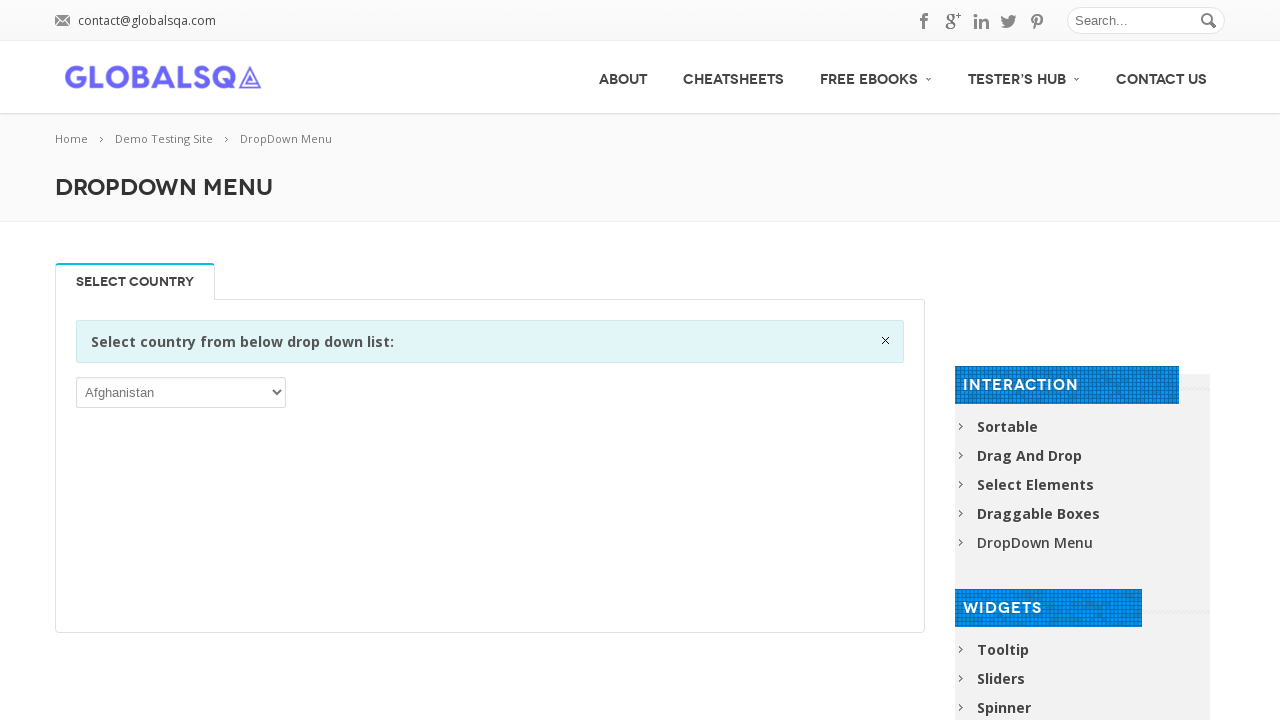

Retrieved text from link #7: 'CHEATSHEETS'
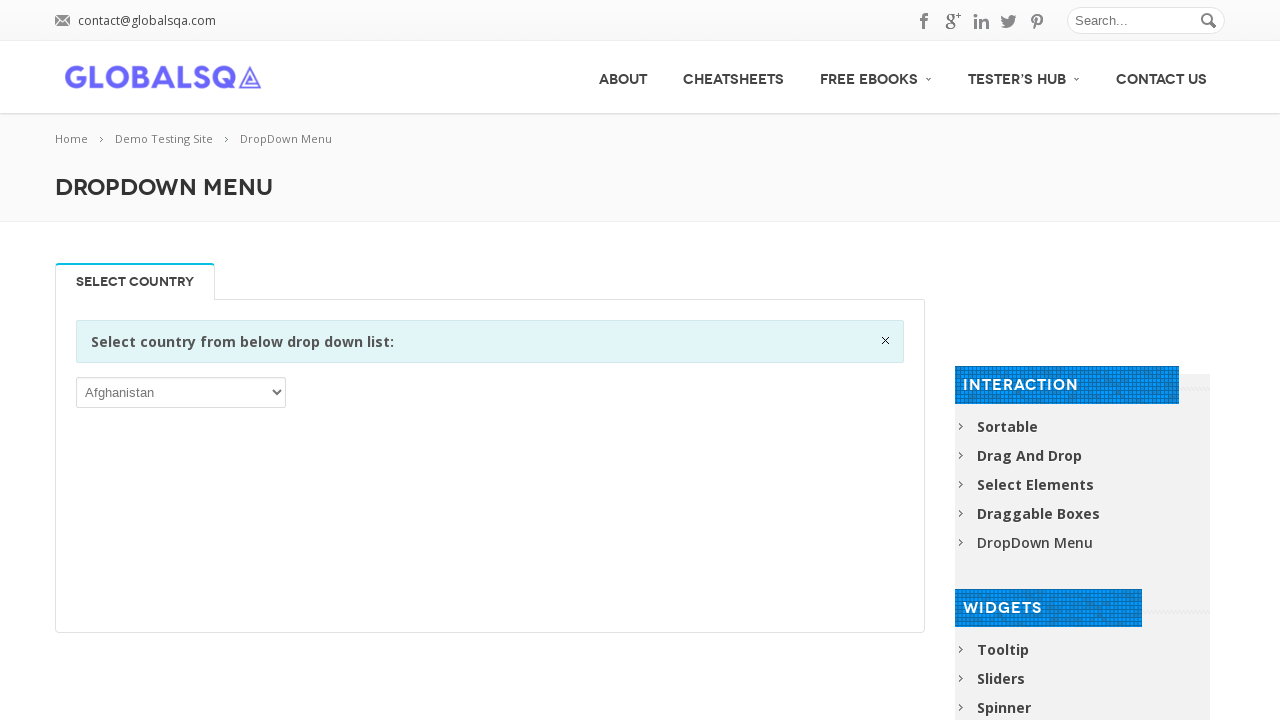

Retrieved text from link #8: 'FREE EBOOKS'
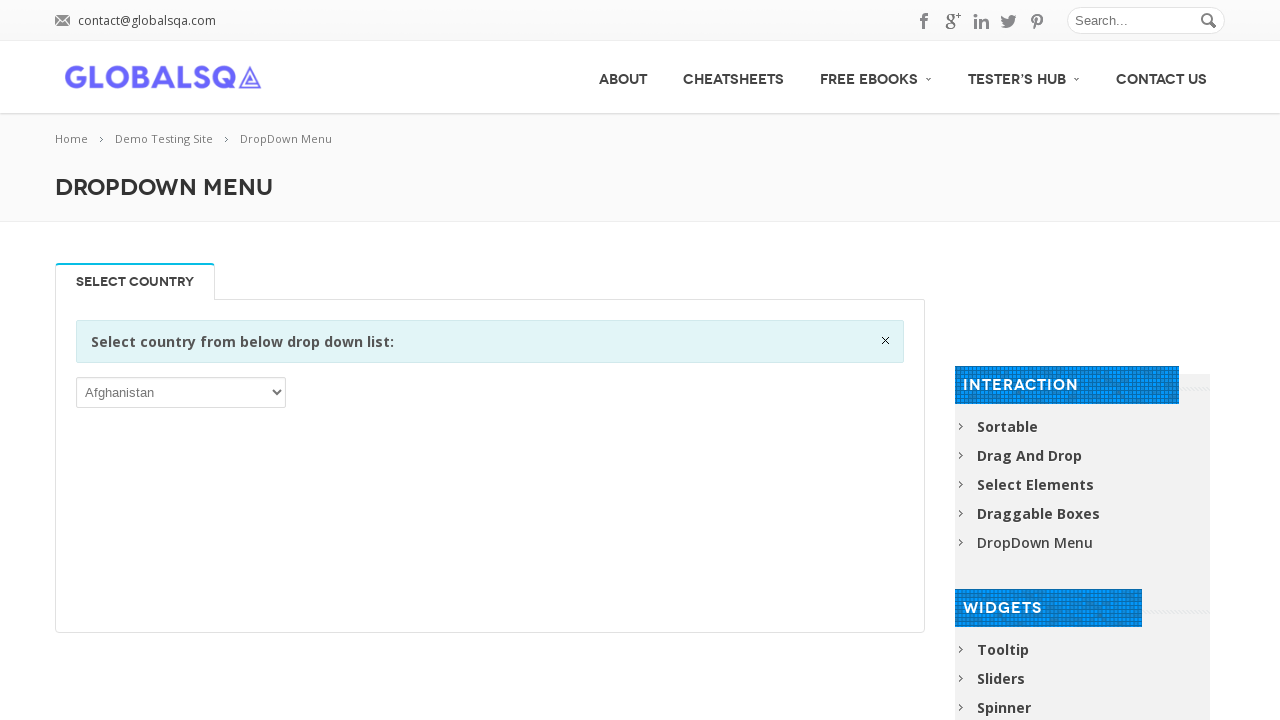

Retrieved text from link #9: 'Free Machine Learning Ebooks'
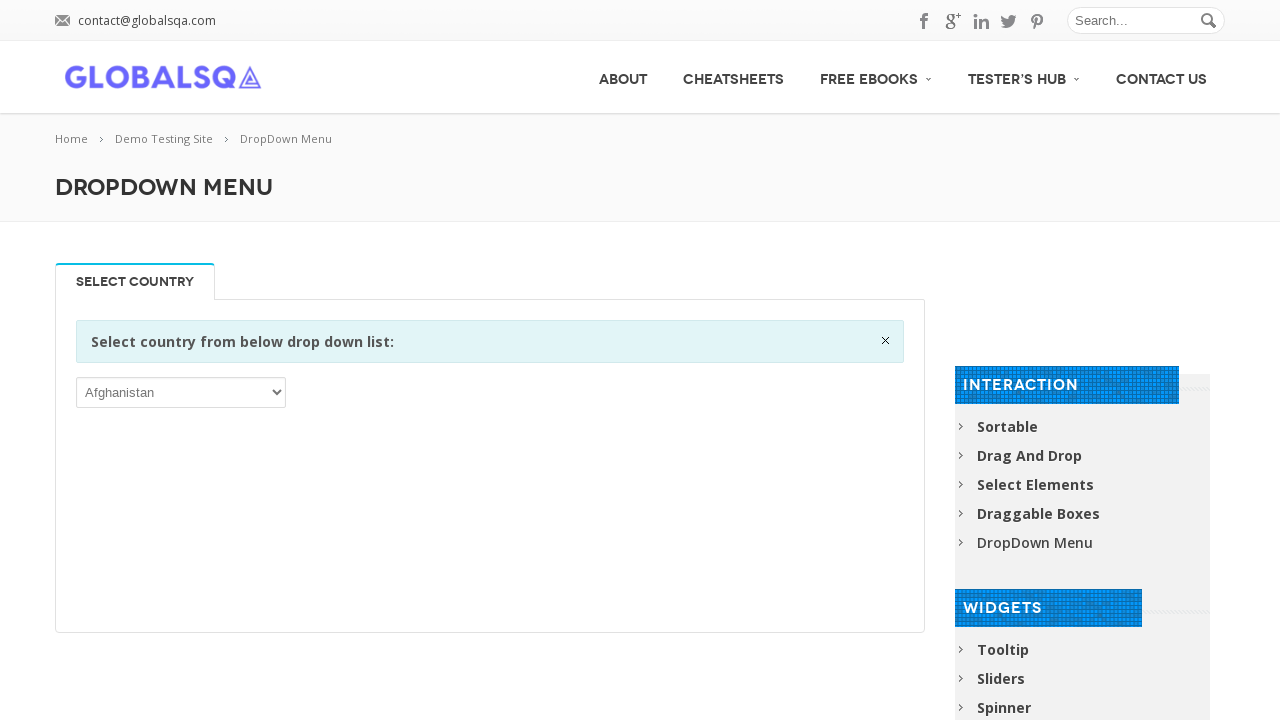

Retrieved text from link #10: 'Free Deep Learning eBooks'
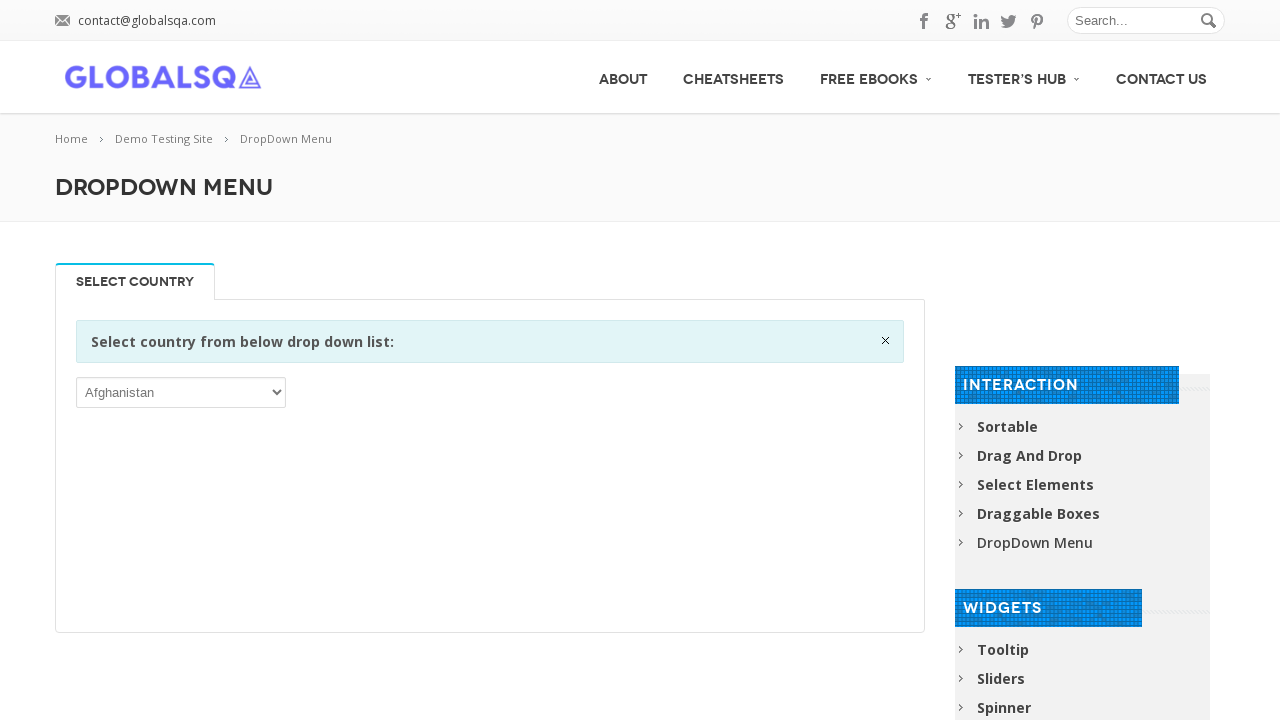

Retrieved text from link #11: 'Free Elasticsearch eBooks'
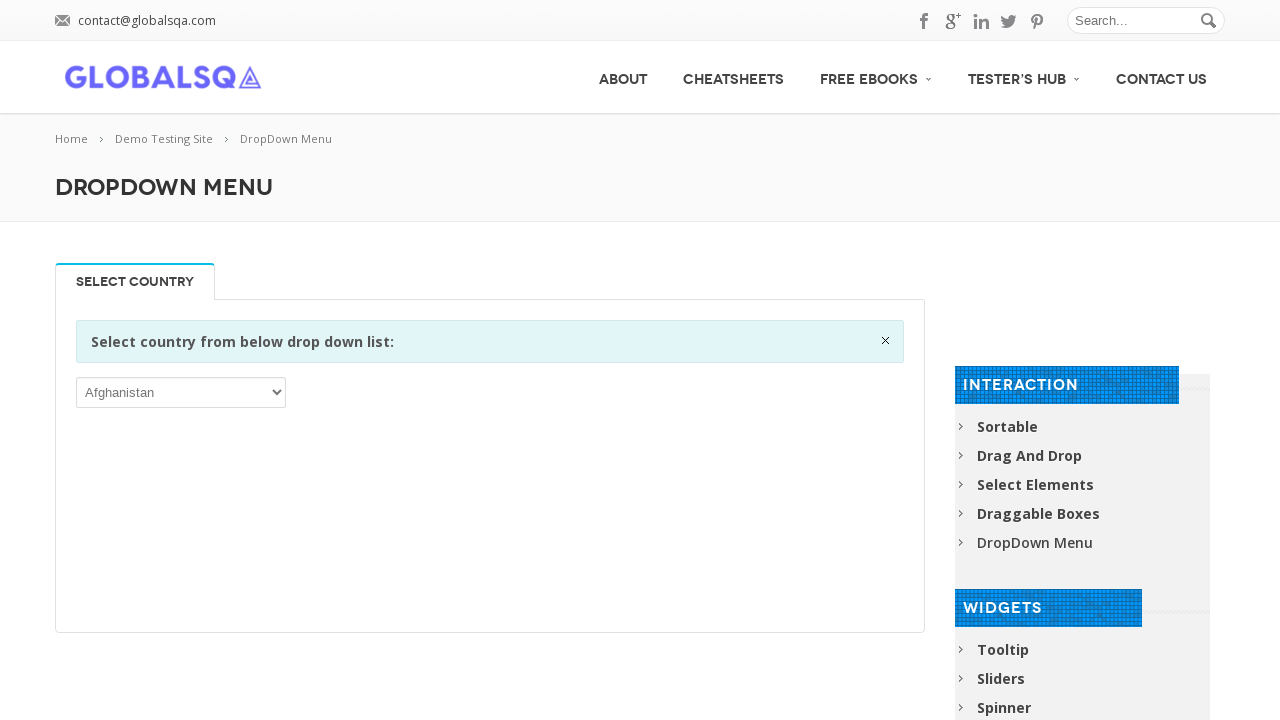

Retrieved text from link #12: 'Free Tensorflow eBooks'
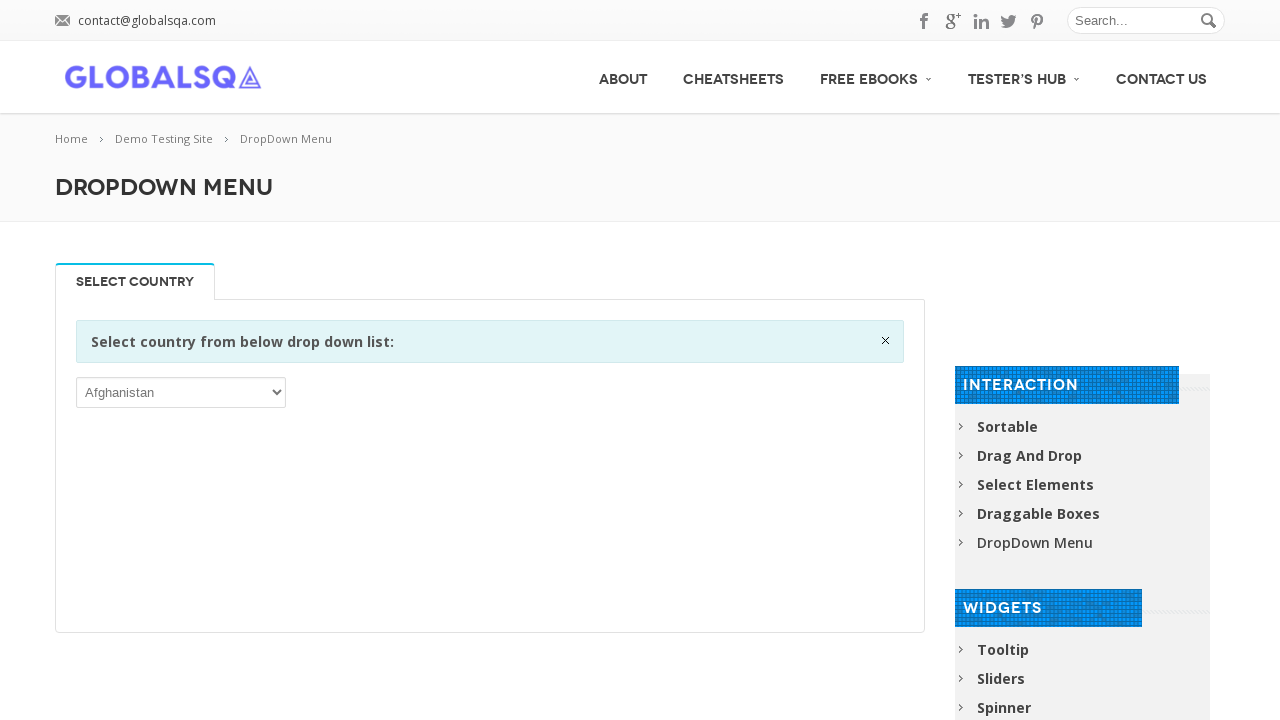

Retrieved text from link #13: 'TESTER’S HUB'
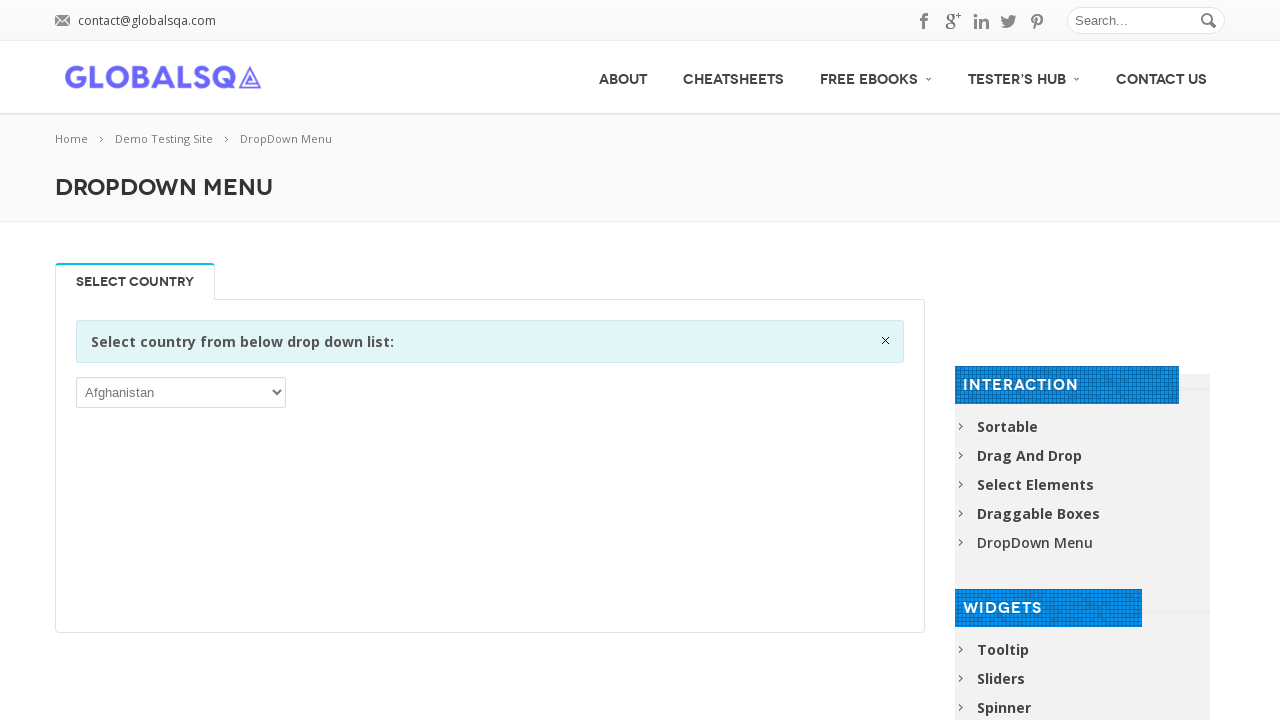

Retrieved text from link #14: 'Test Data Generator'
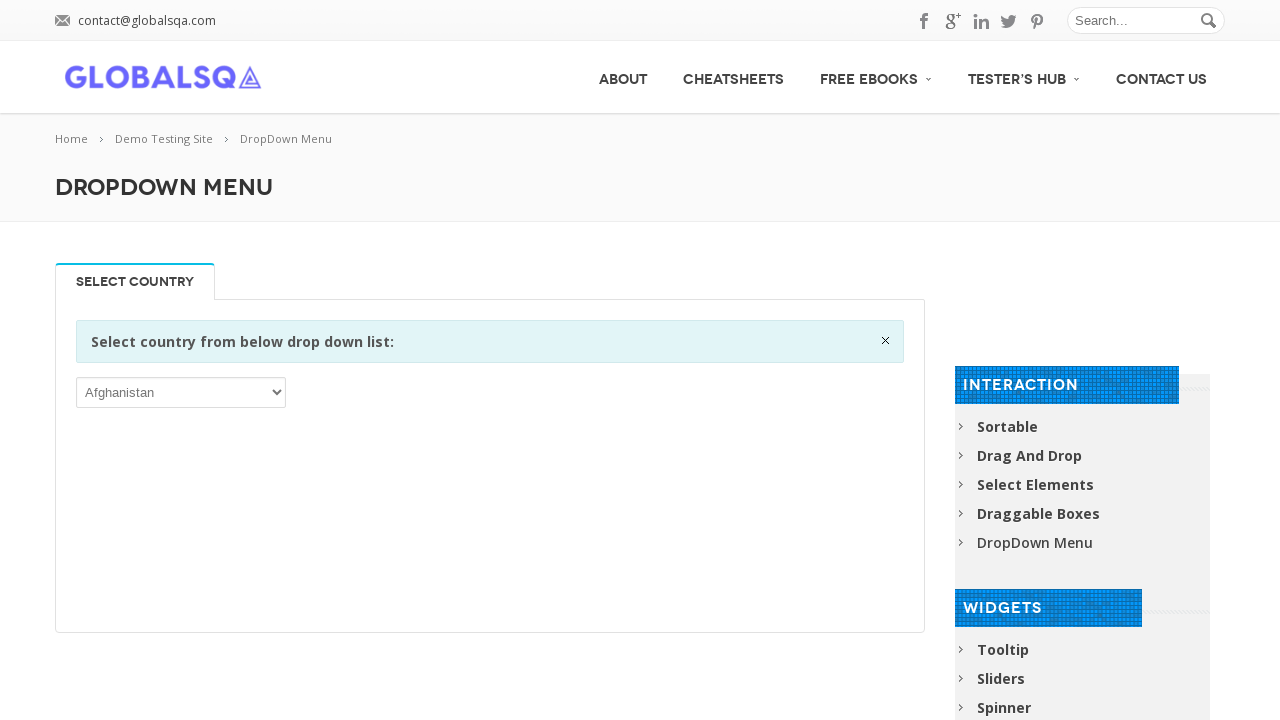

Retrieved text from link #15: 'Demo Testing Site'
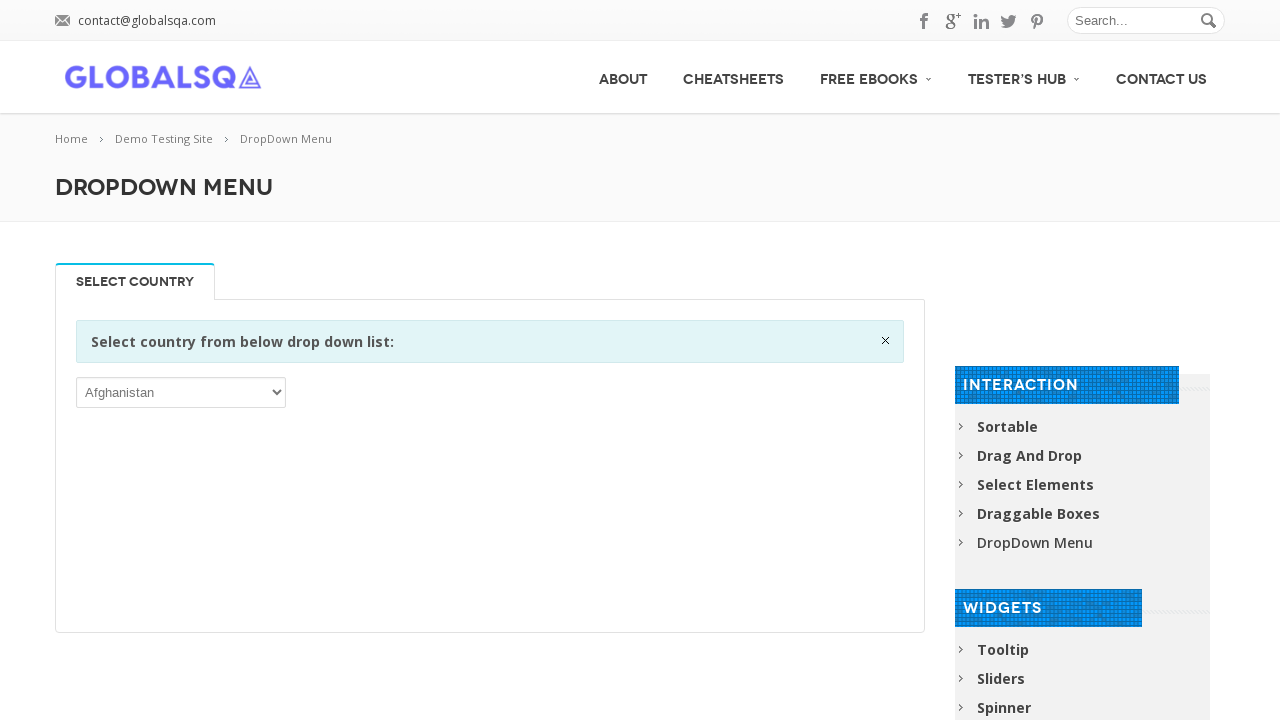

Retrieved text from link #16: 'Tooltip'
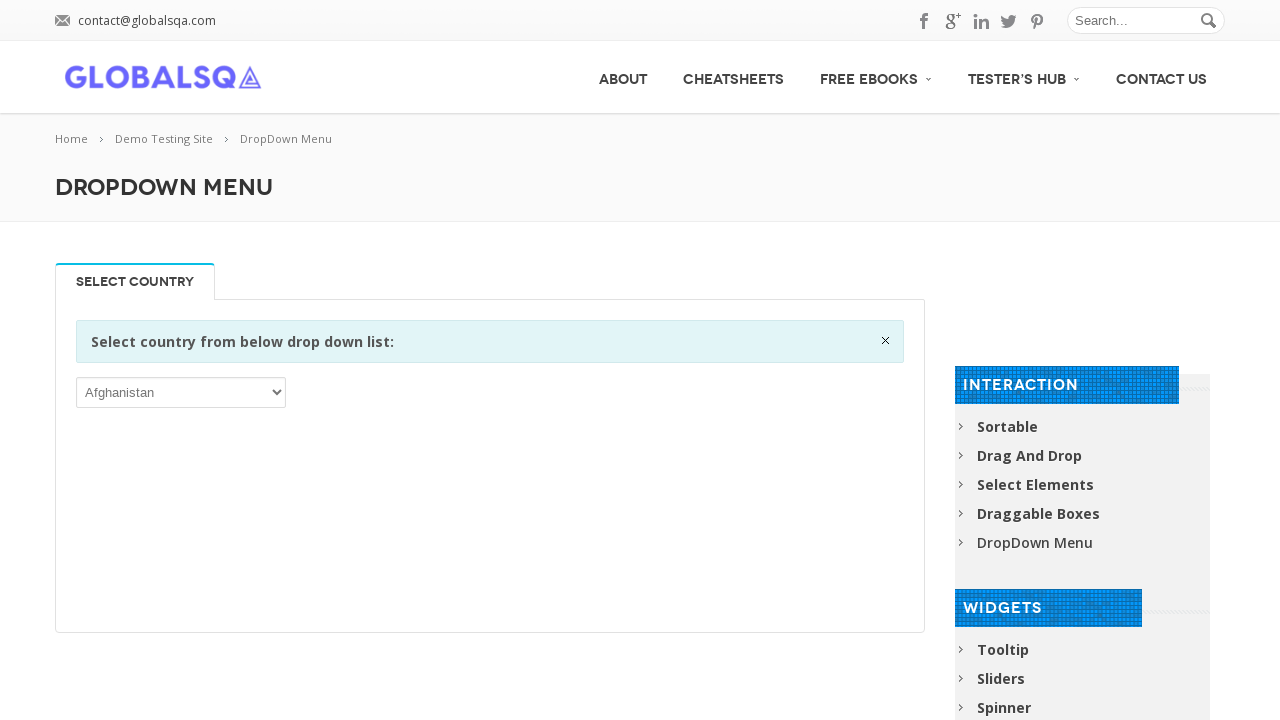

Retrieved text from link #17: 'AlertBox'
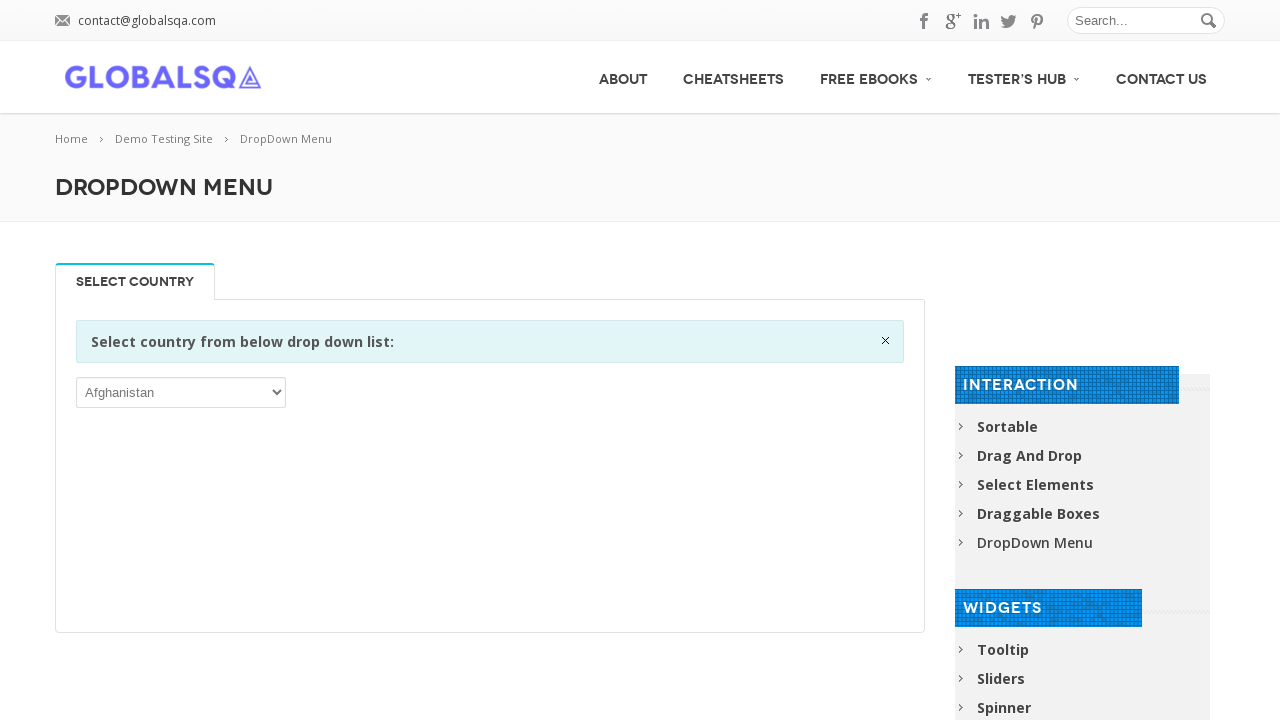

Retrieved text from link #18: 'DatePicker'
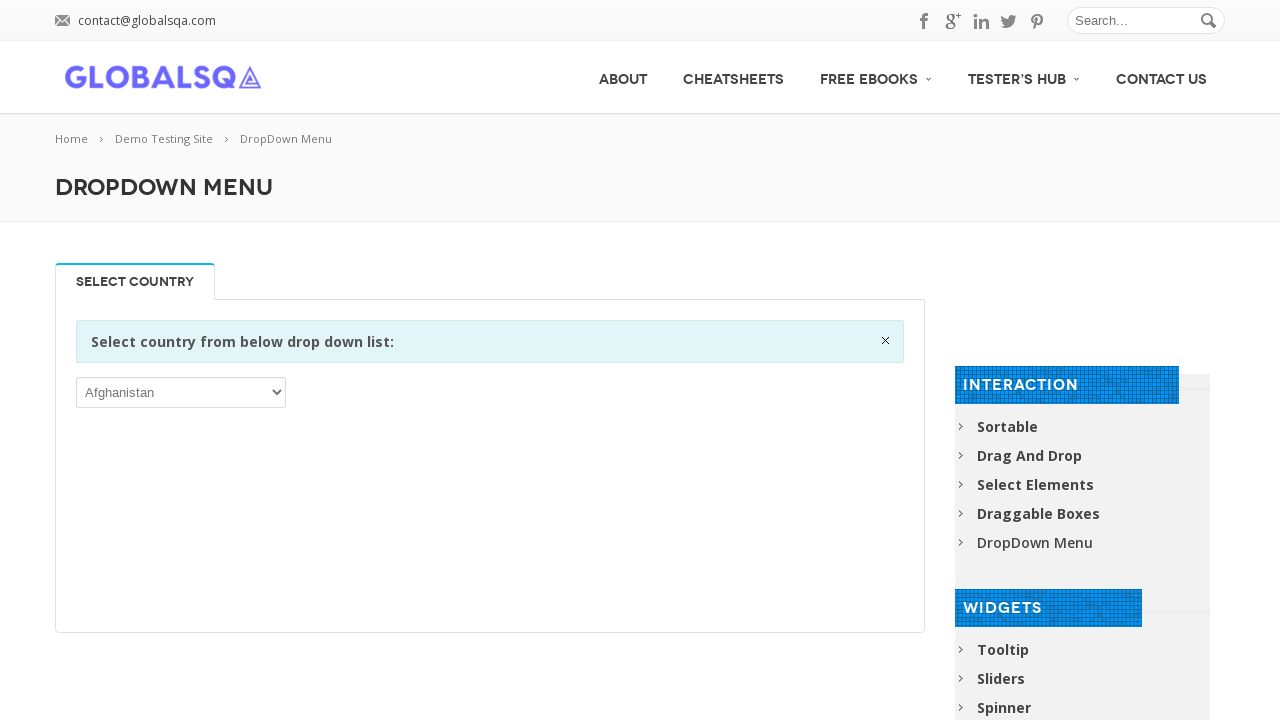

Retrieved text from link #19: 'Dialog Boxes'
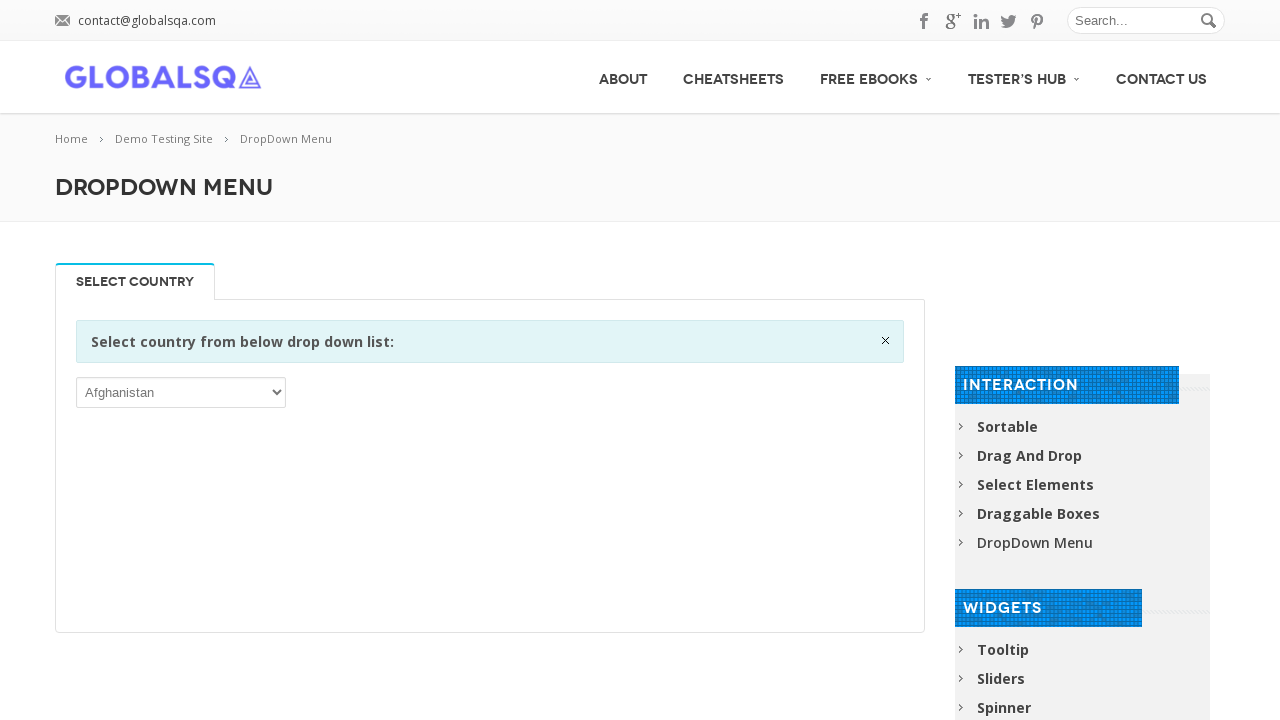

Retrieved text from link #20: 'Progress Bar'
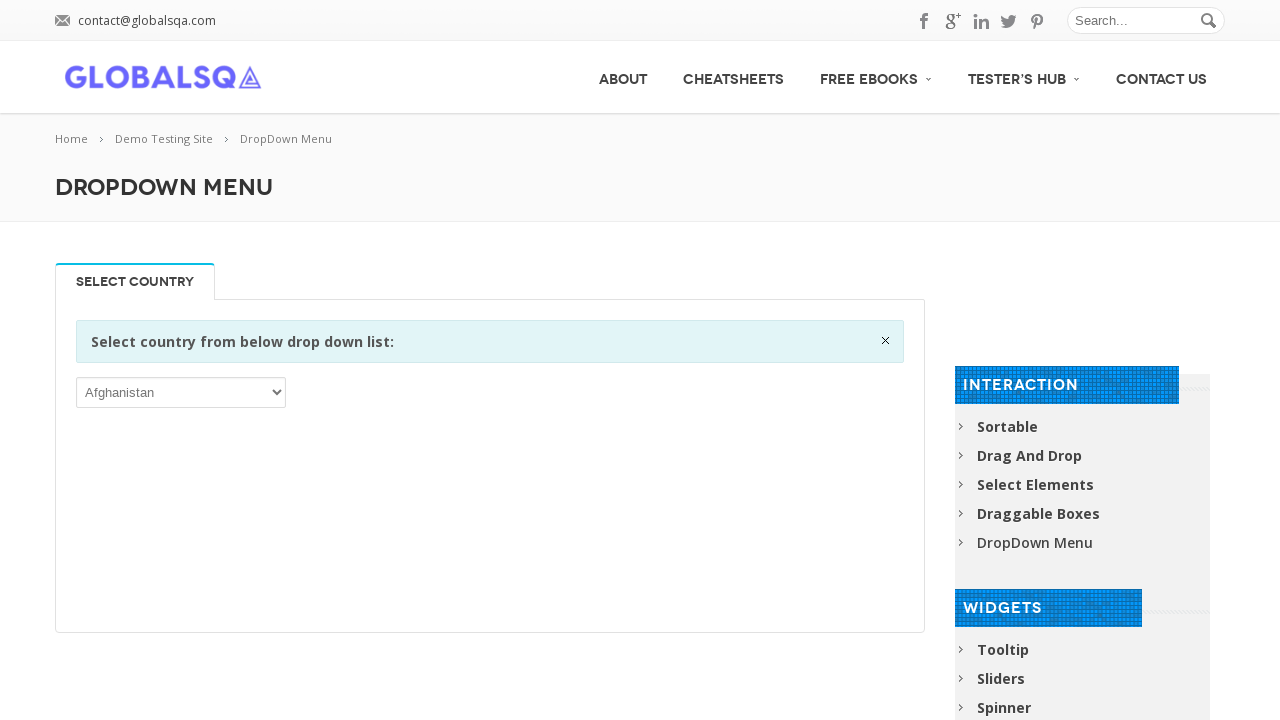

Retrieved text from link #21: 'Drag And Drop'
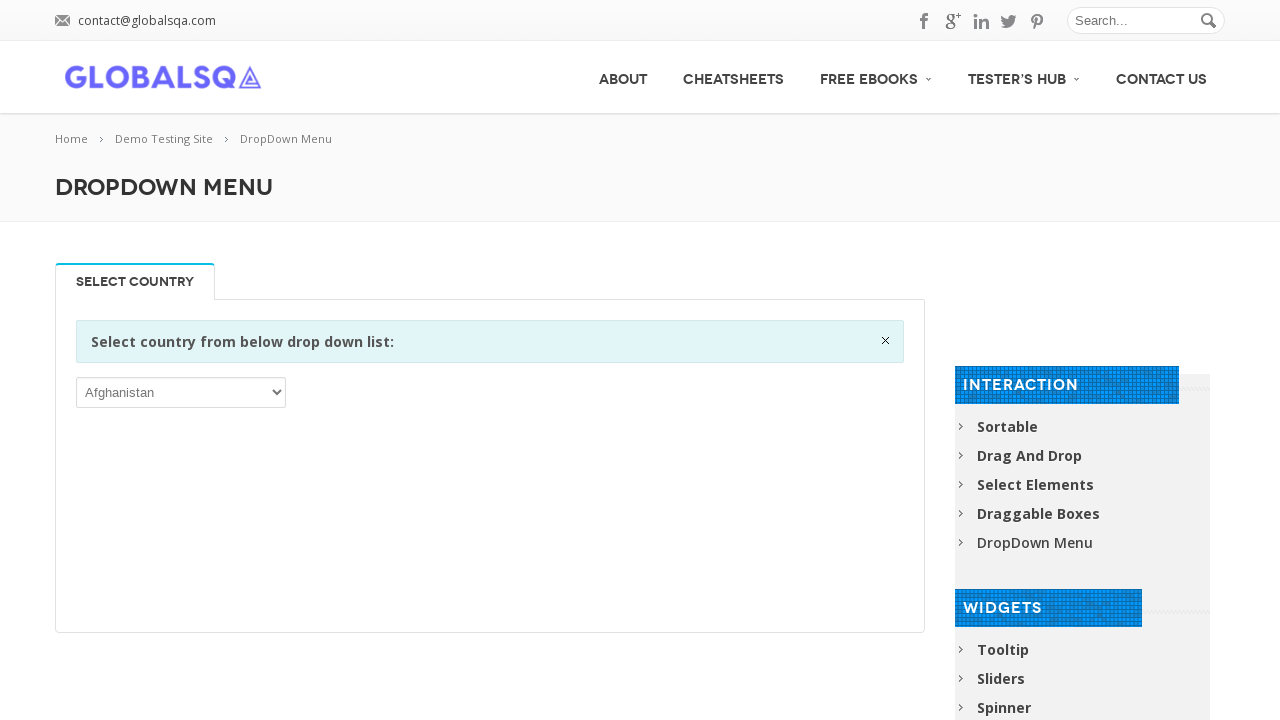

Retrieved text from link #22: 'Draggable Boxes'
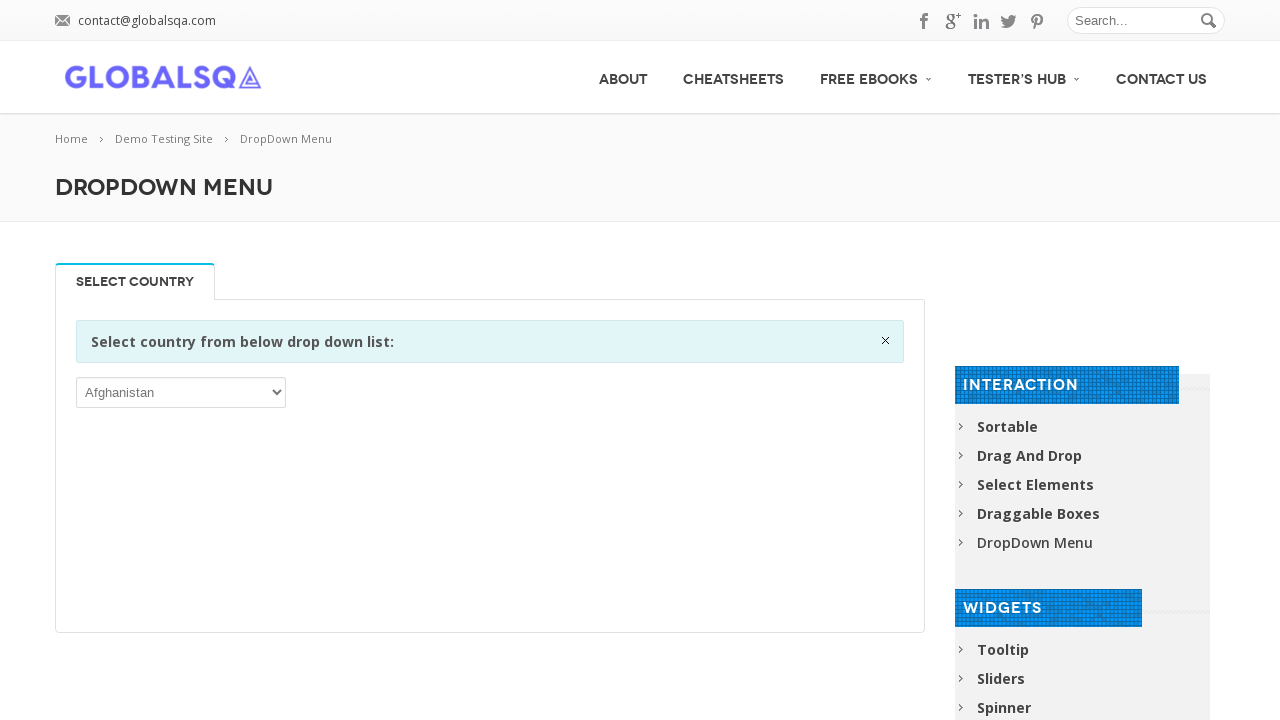

Retrieved text from link #23: 'DropDown Menu'
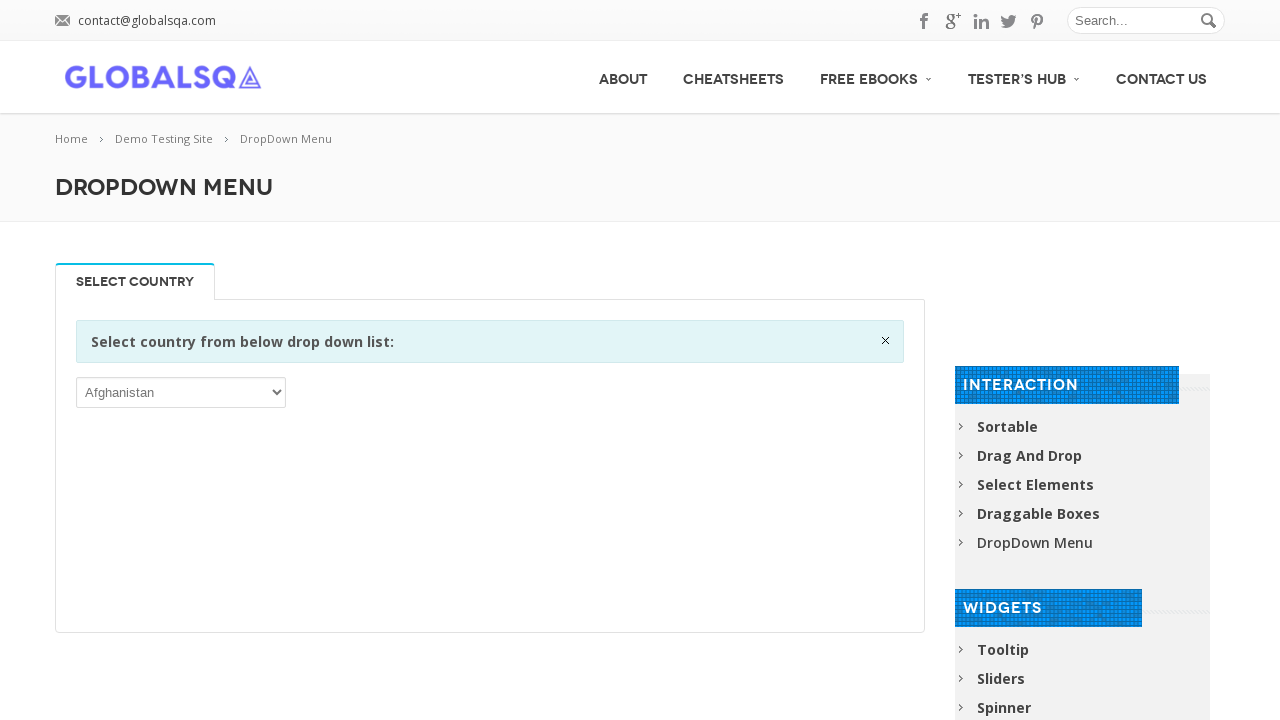

Retrieved text from link #24: 'Toolbar'
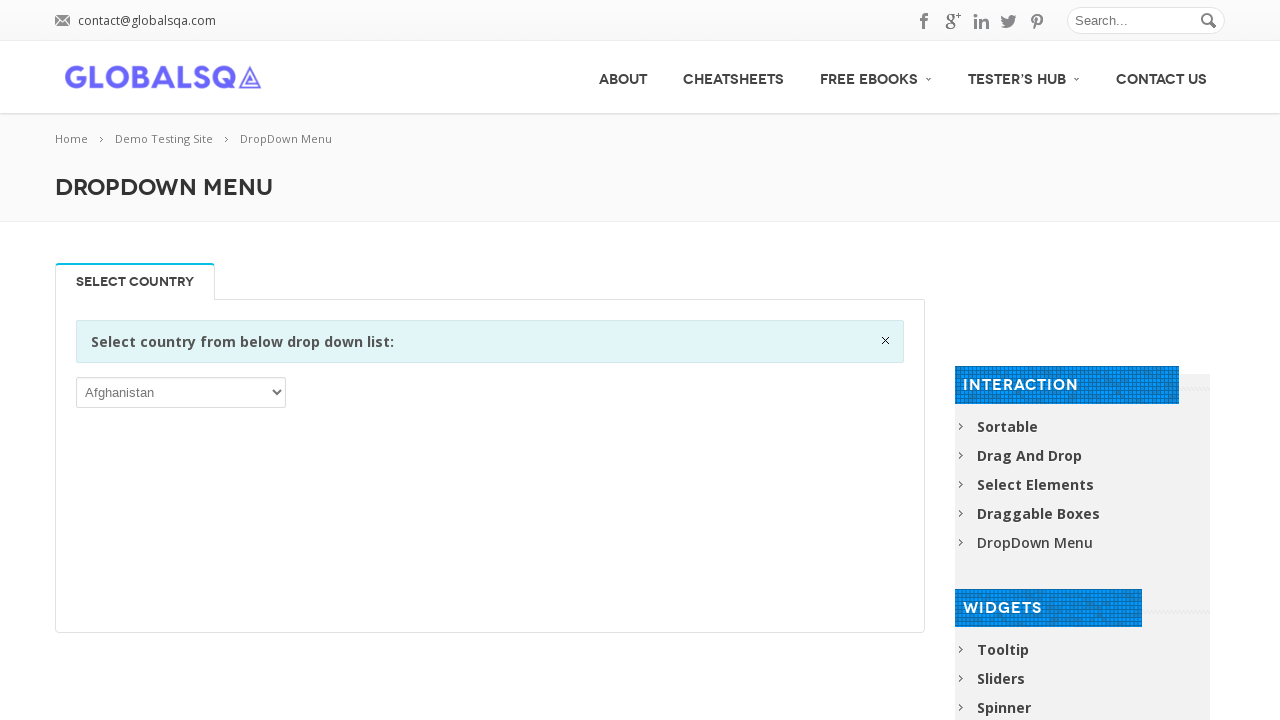

Retrieved text from link #25: 'Auto Complete'
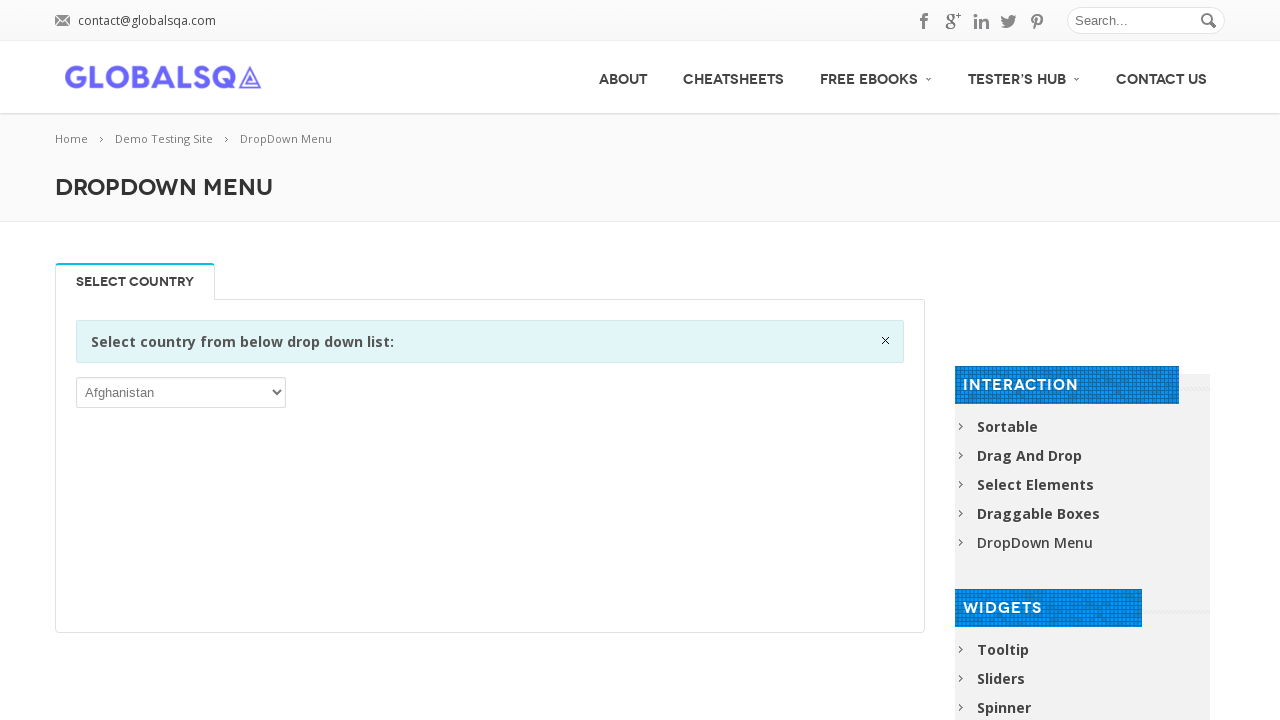

Retrieved text from link #26: 'Accordion And Tabs'
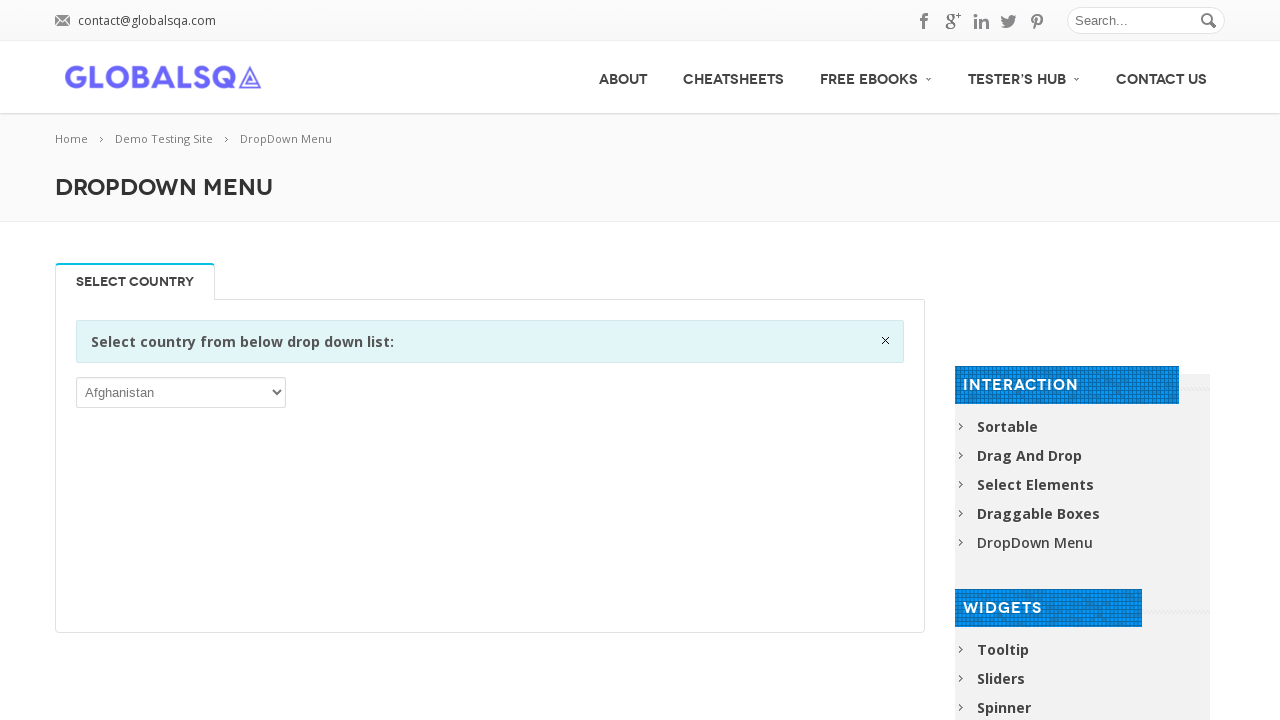

Retrieved text from link #27: 'Select Elements'
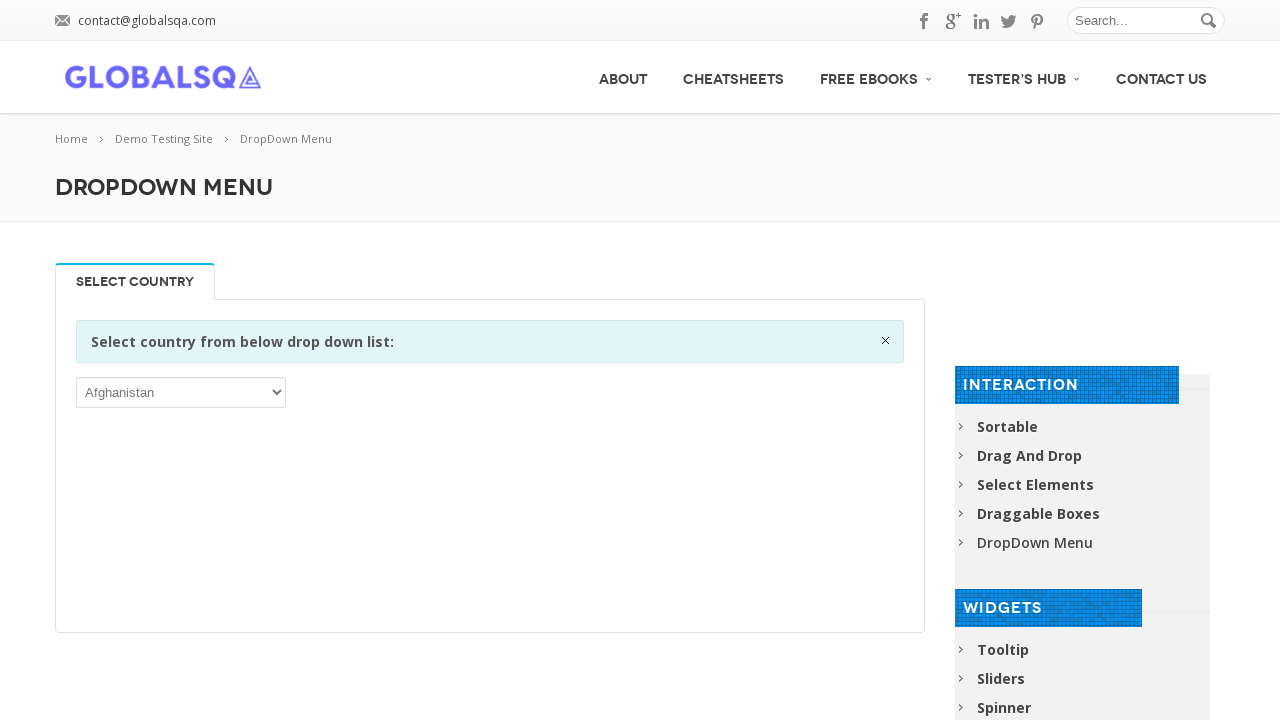

Retrieved text from link #28: 'Frames And Windows'
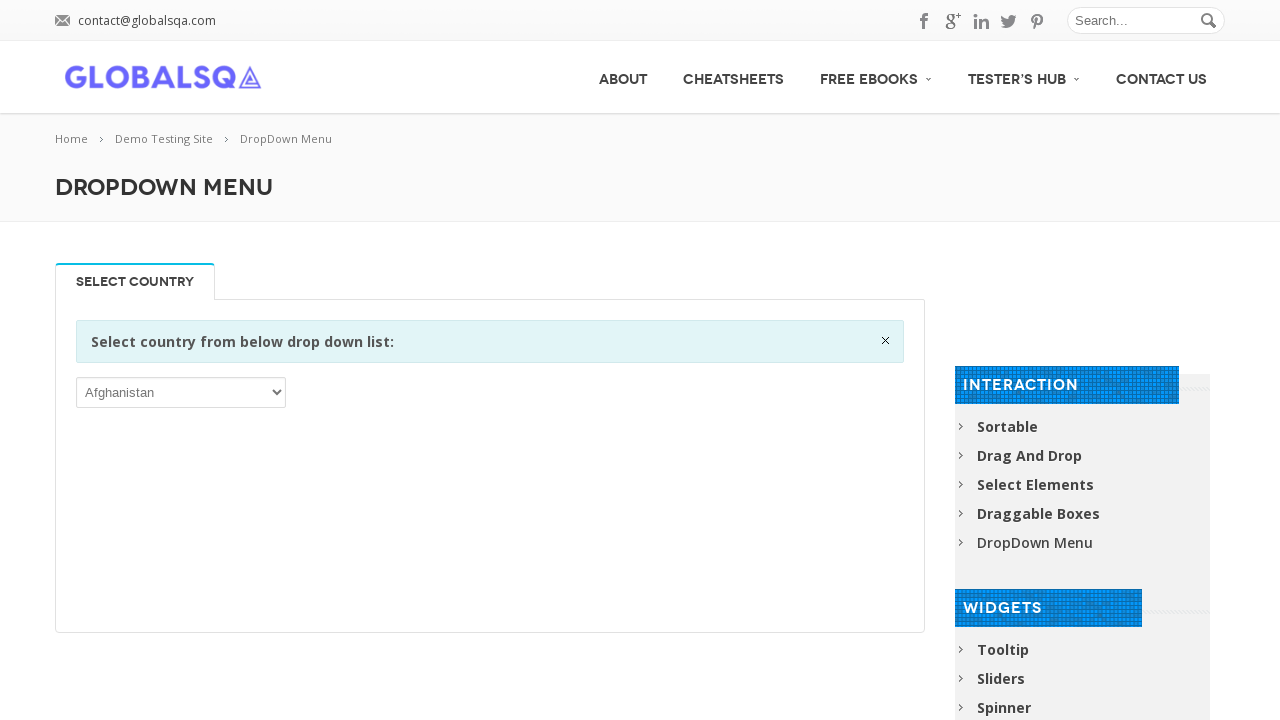

Retrieved text from link #29: 'AngularJS Protractor Practice Site'
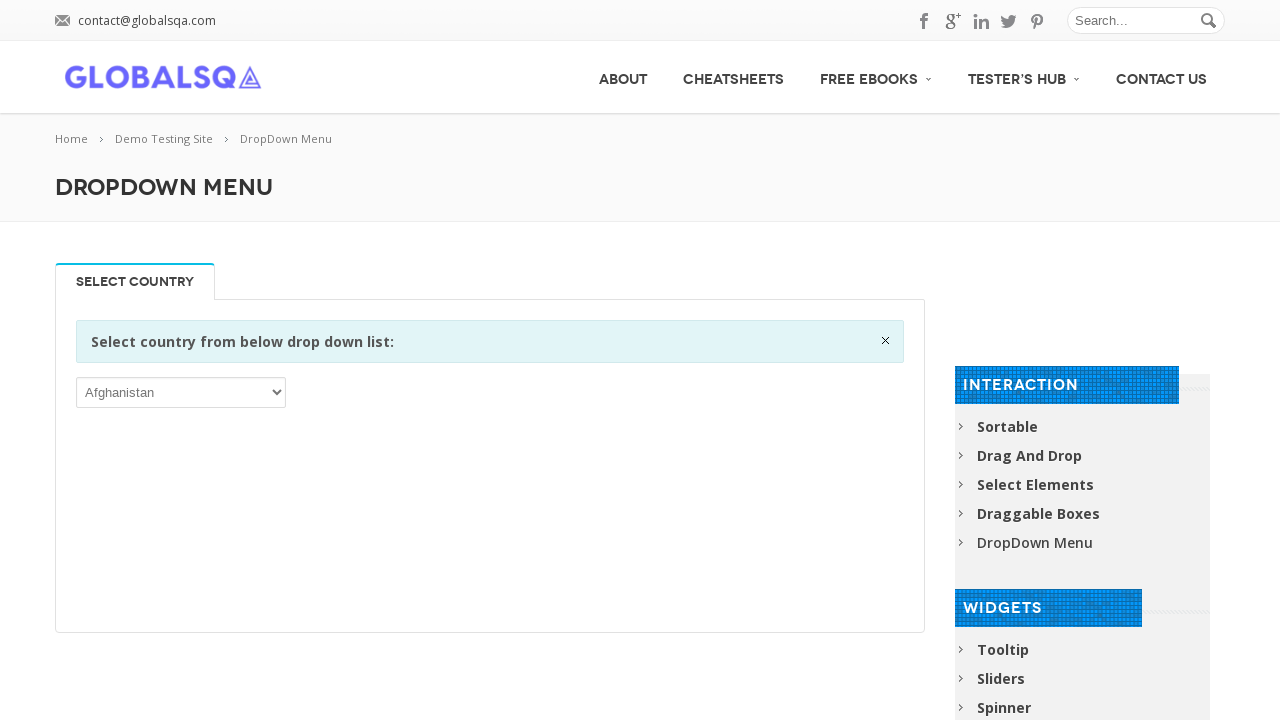

Retrieved text from link #30: 'Filters'
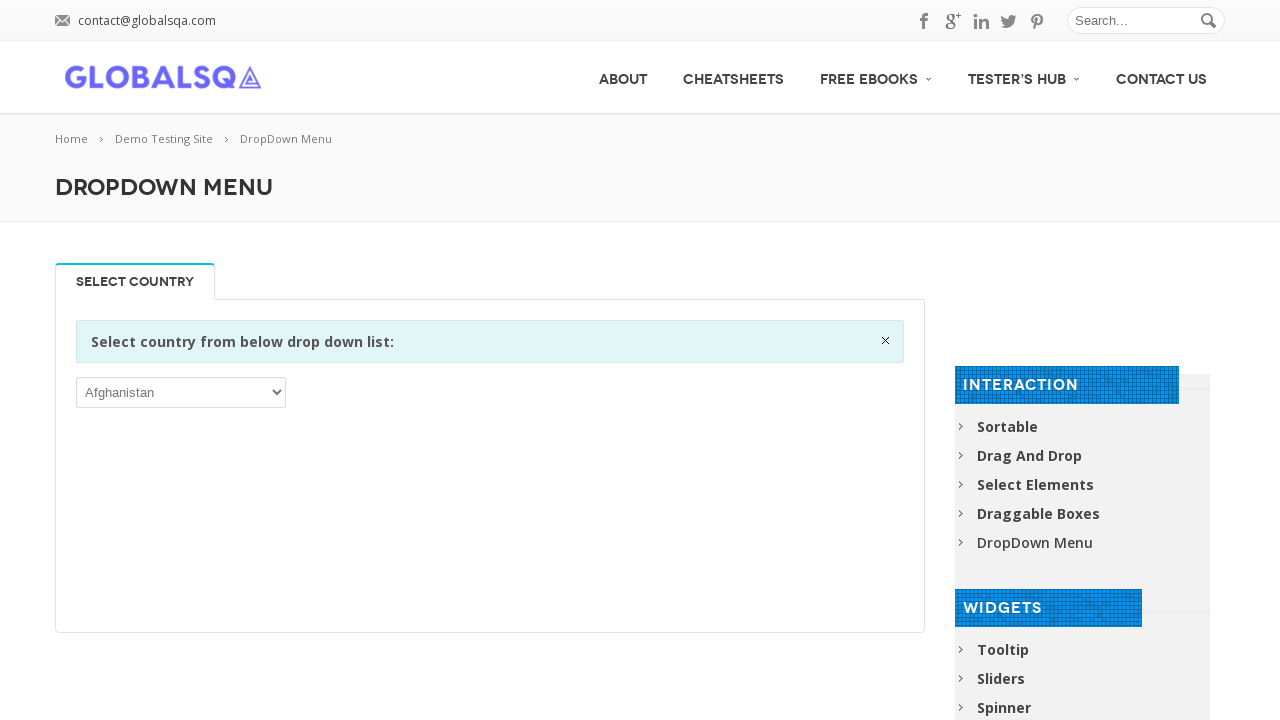

Retrieved text from link #31: 'Scrollable'
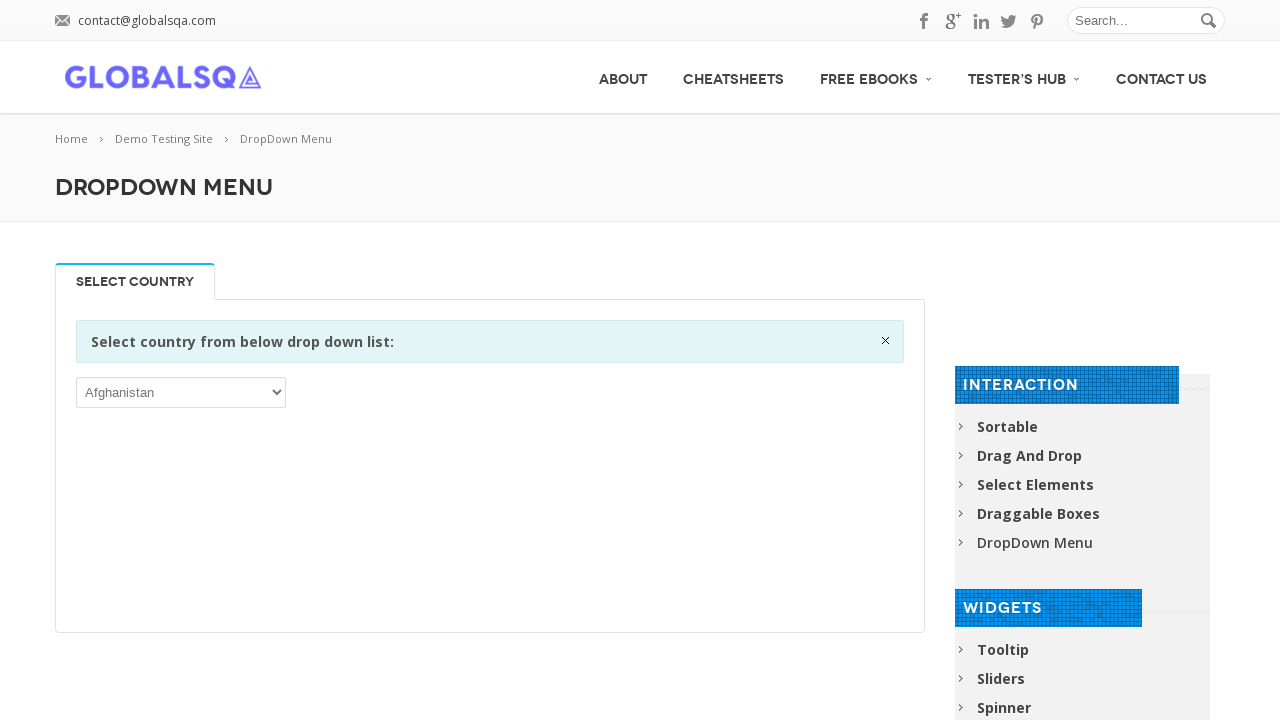

Retrieved text from link #32: 'Multiform'
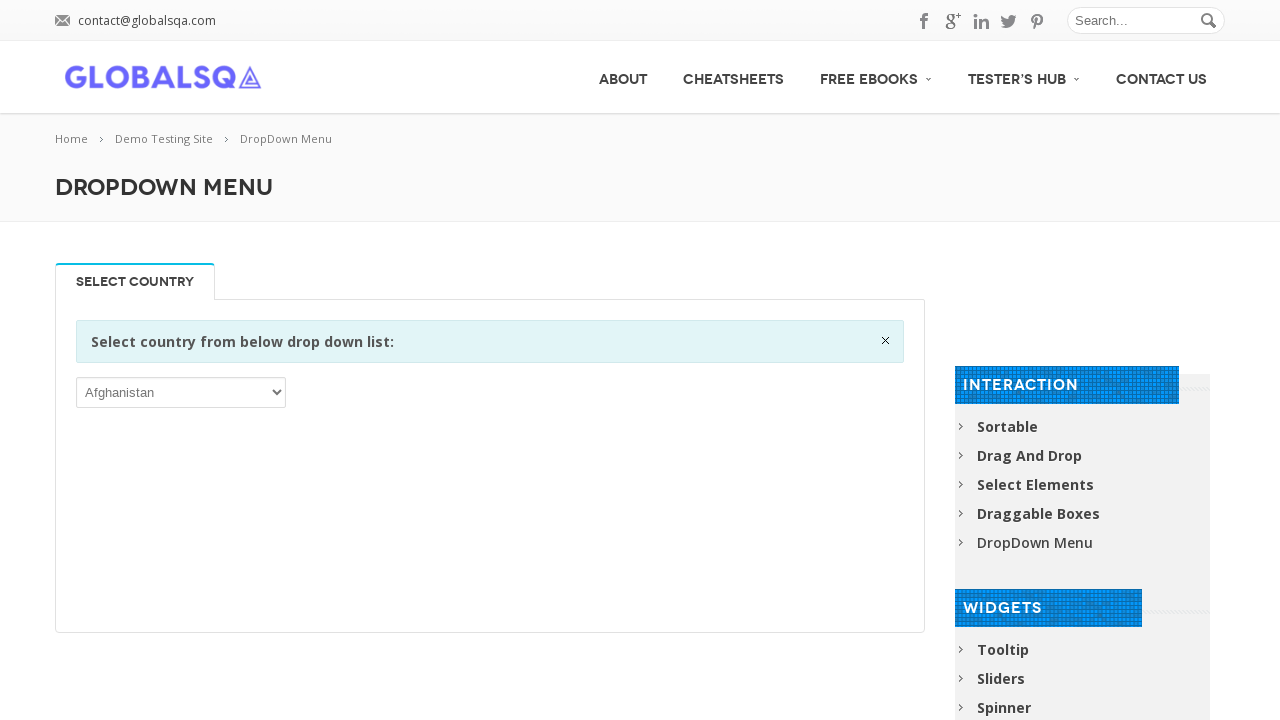

Retrieved text from link #33: 'WebTable'
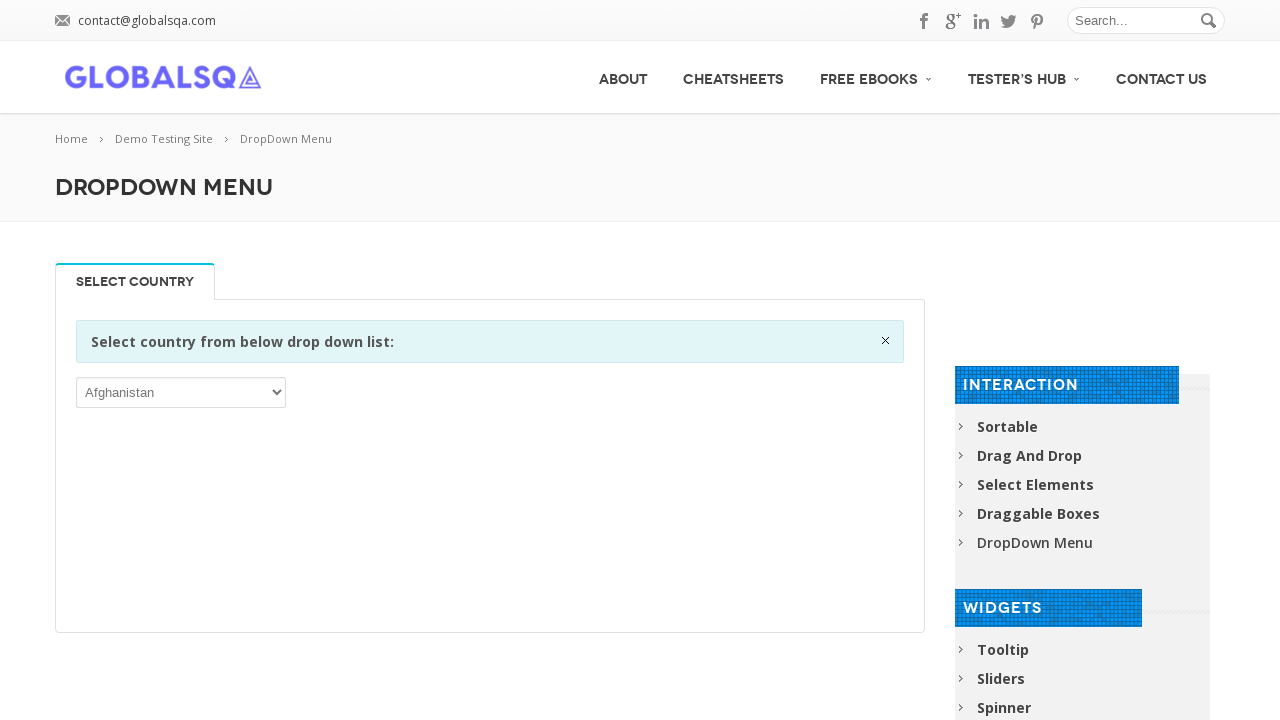

Retrieved text from link #34: 'Registration Form'
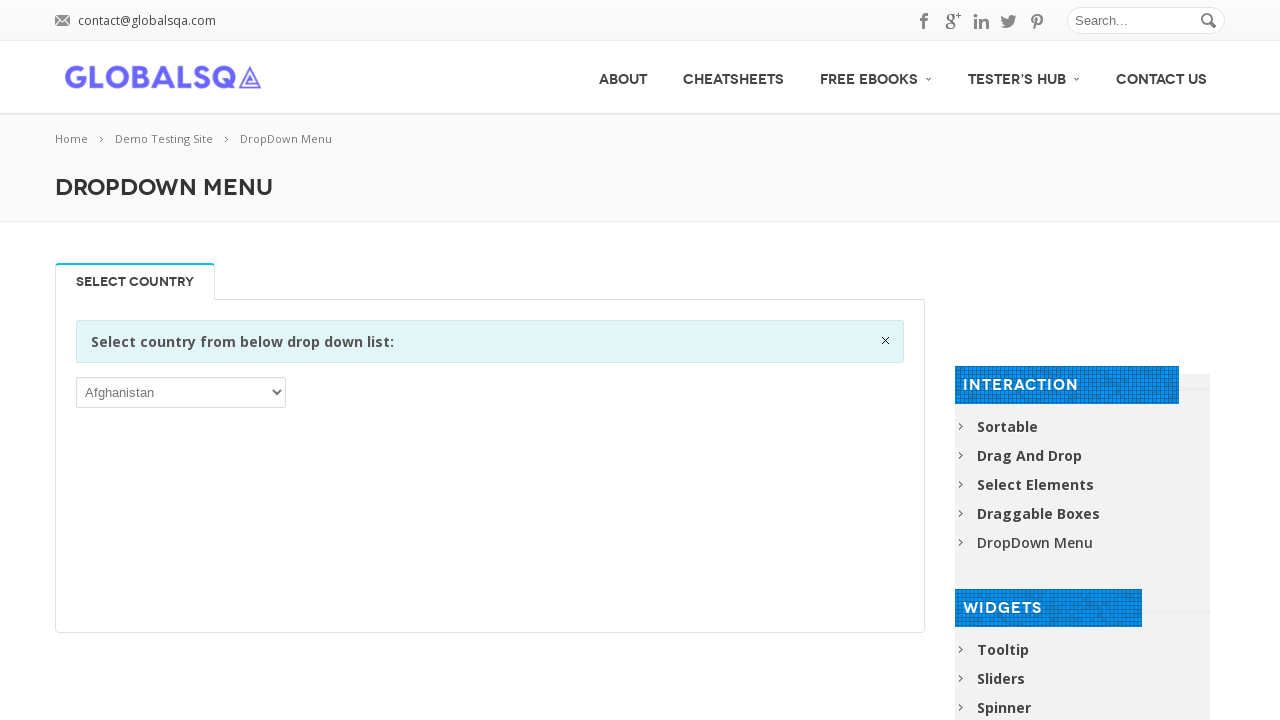

Retrieved text from link #35: 'Simple Calculator'
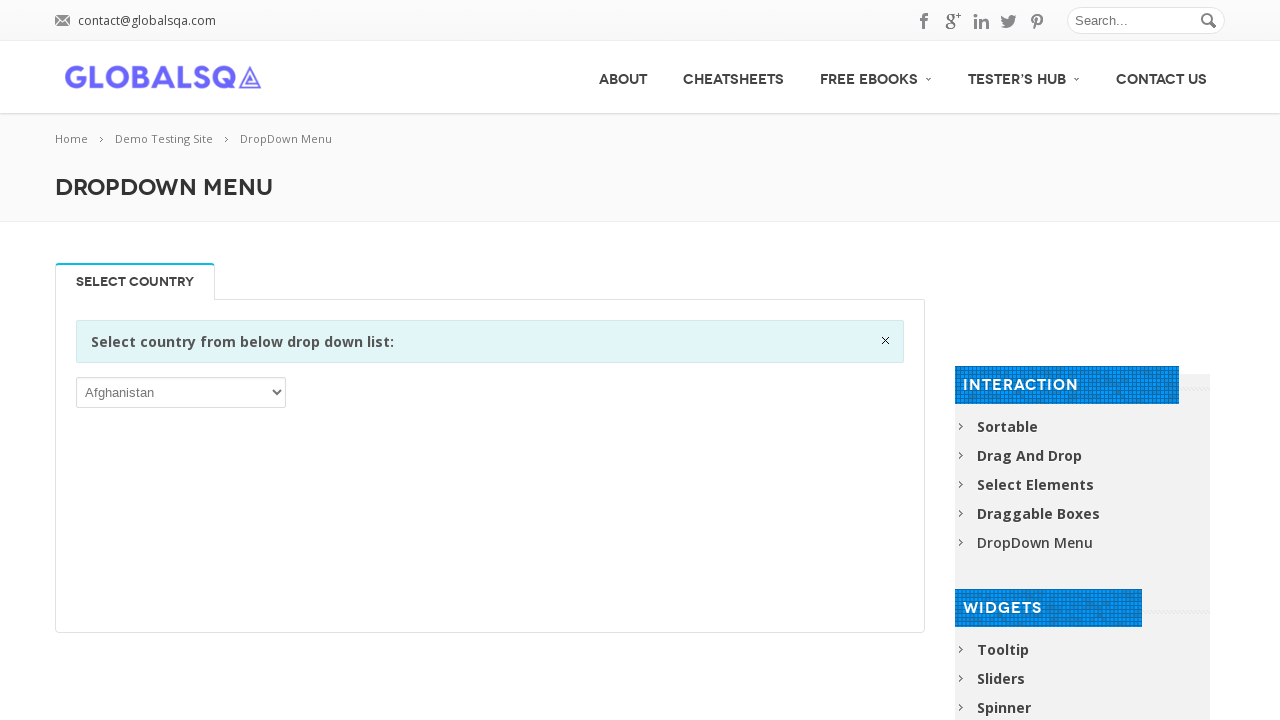

Retrieved text from link #36: 'Consumption Calculator'
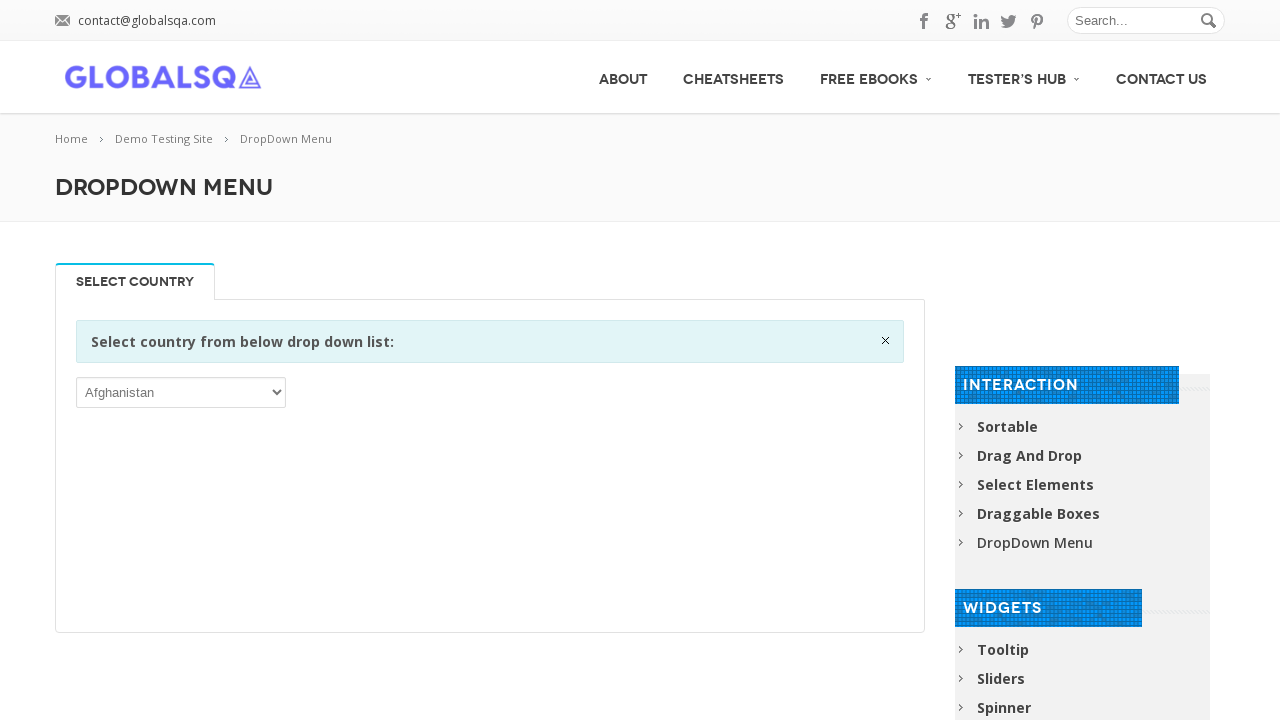

Retrieved text from link #37: 'Banking Project'
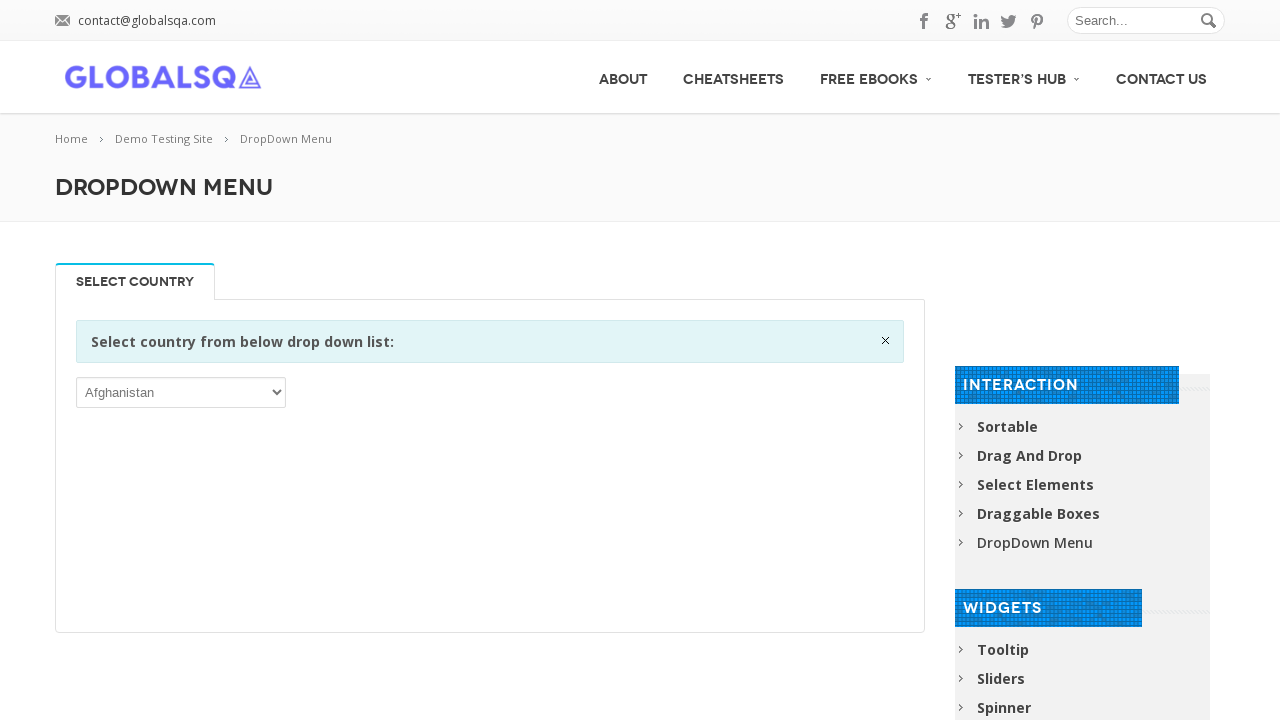

Retrieved text from link #38: 'Sample Page Test'
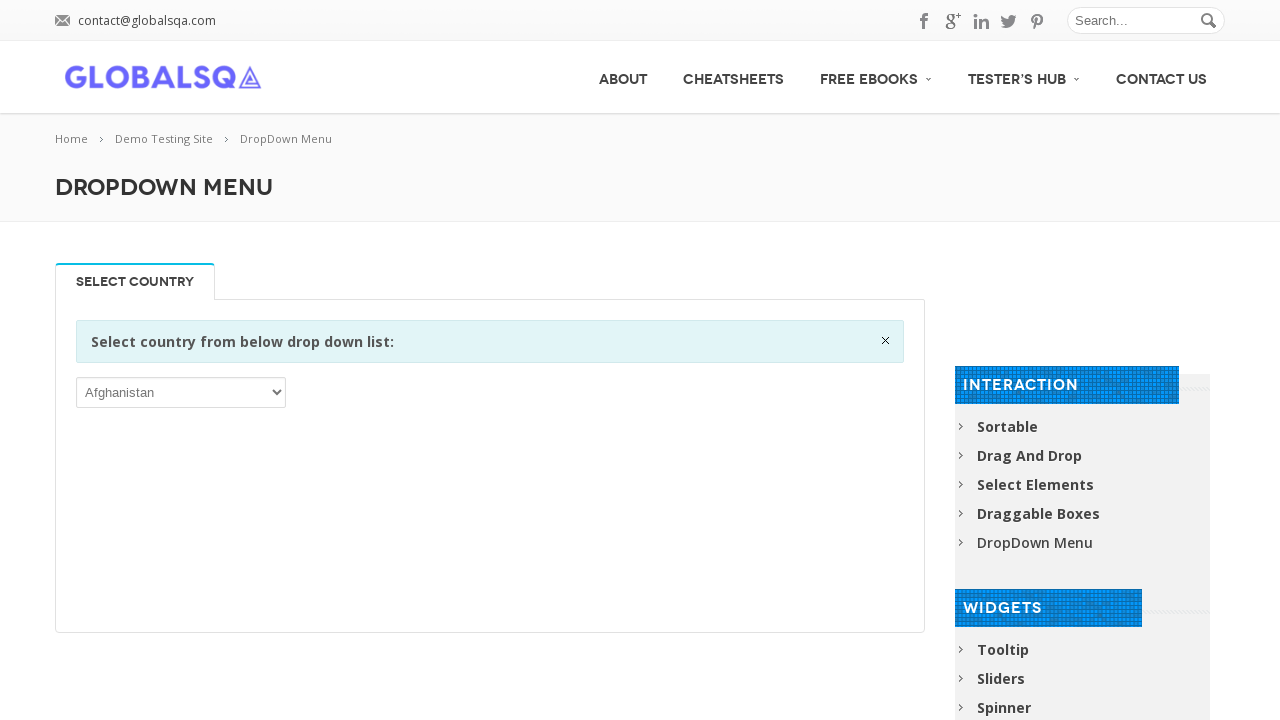

Retrieved text from link #39: 'Flash Website'
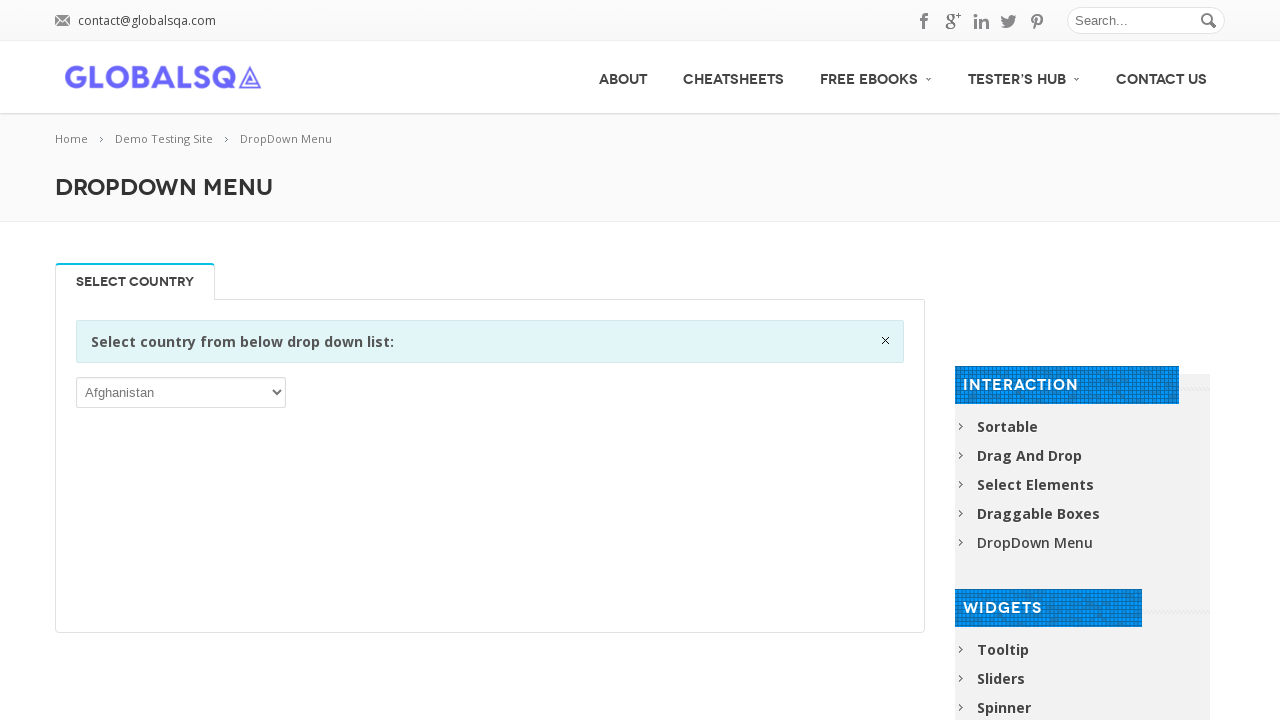

Retrieved text from link #40: 'CONTACT US'
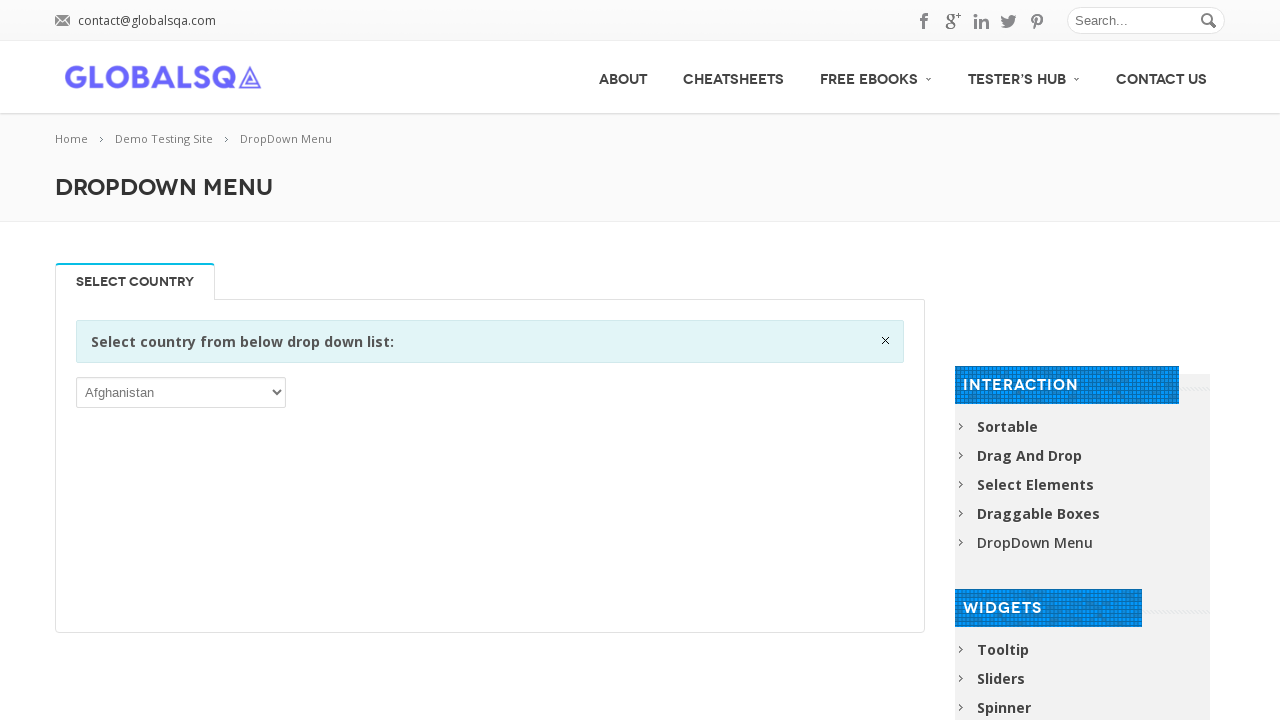

Retrieved text from link #41: 'About'
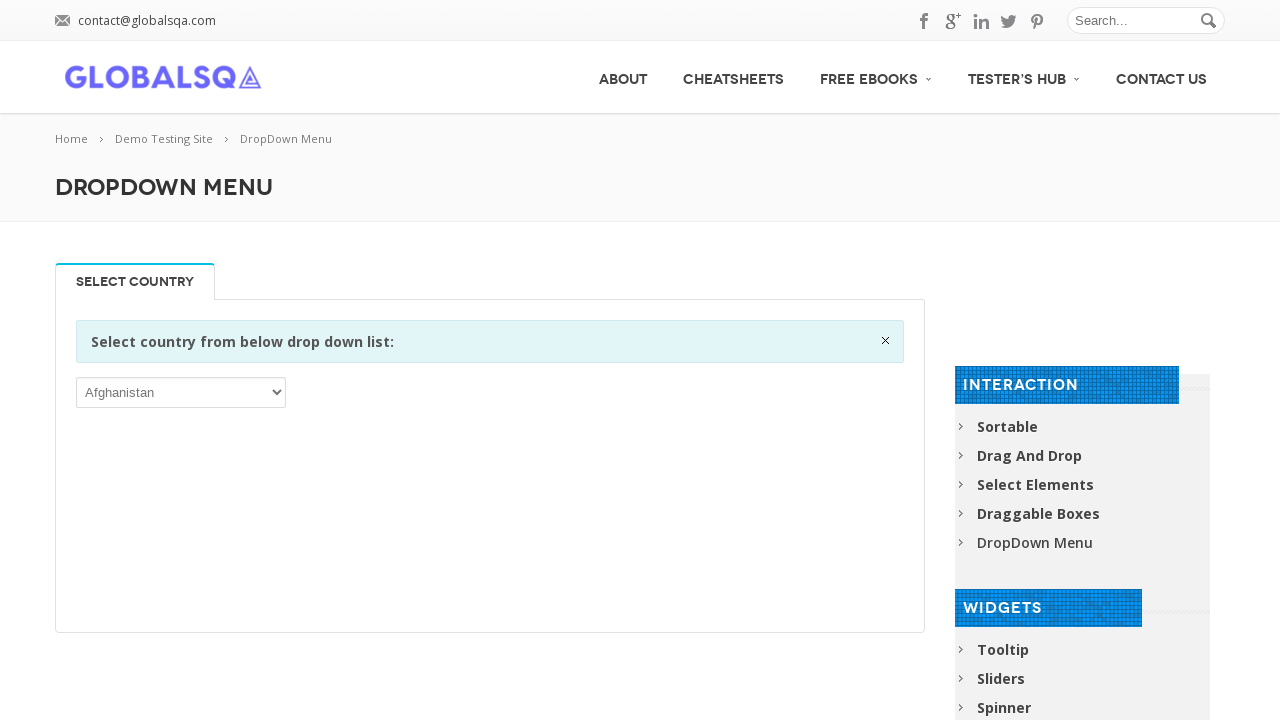

Retrieved text from link #42: 'CheatSheets'
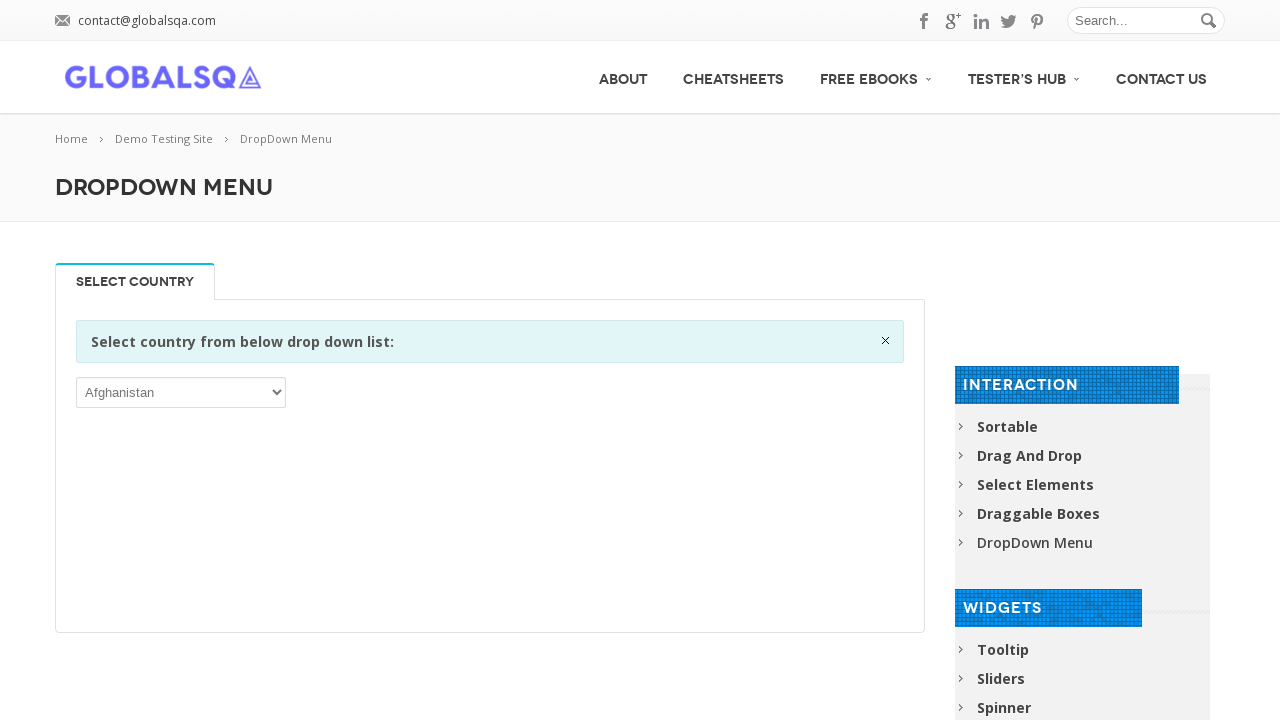

Retrieved text from link #43: 'Free Ebooks'
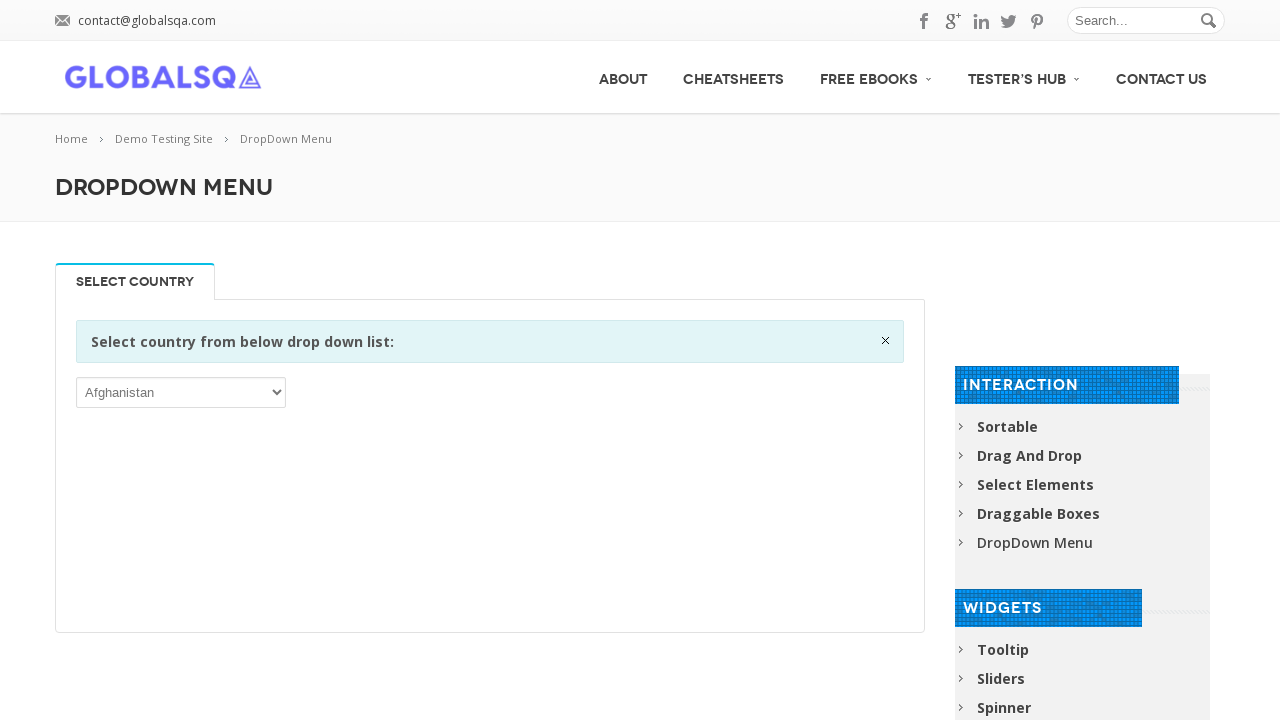

Retrieved text from link #44: 'Free Machine Learning Ebooks'
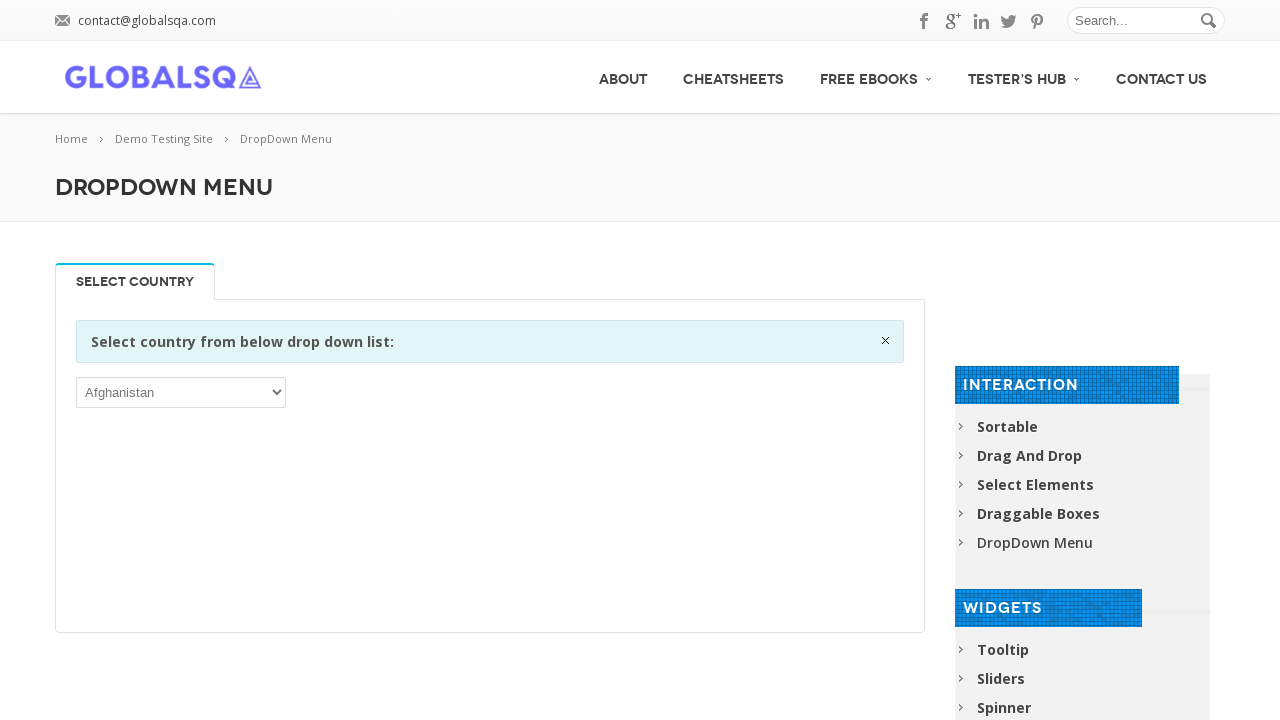

Retrieved text from link #45: 'Free Deep Learning eBooks'
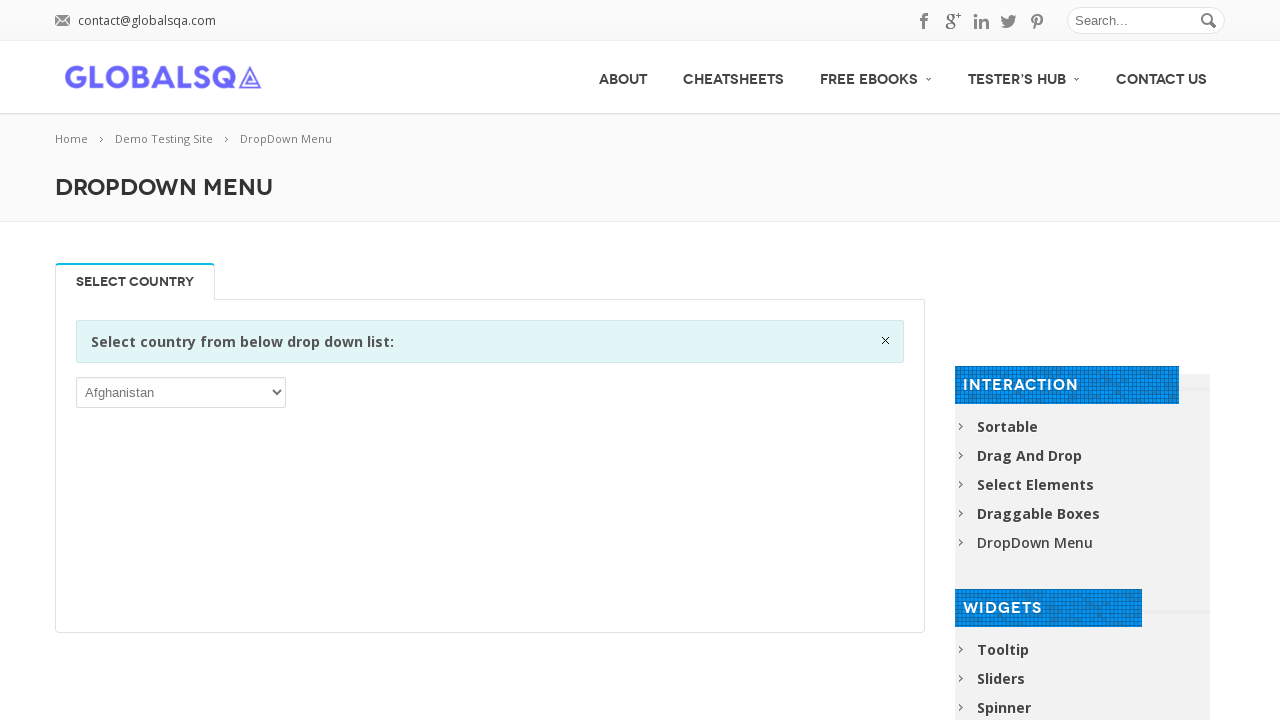

Retrieved text from link #46: 'Free Elasticsearch eBooks'
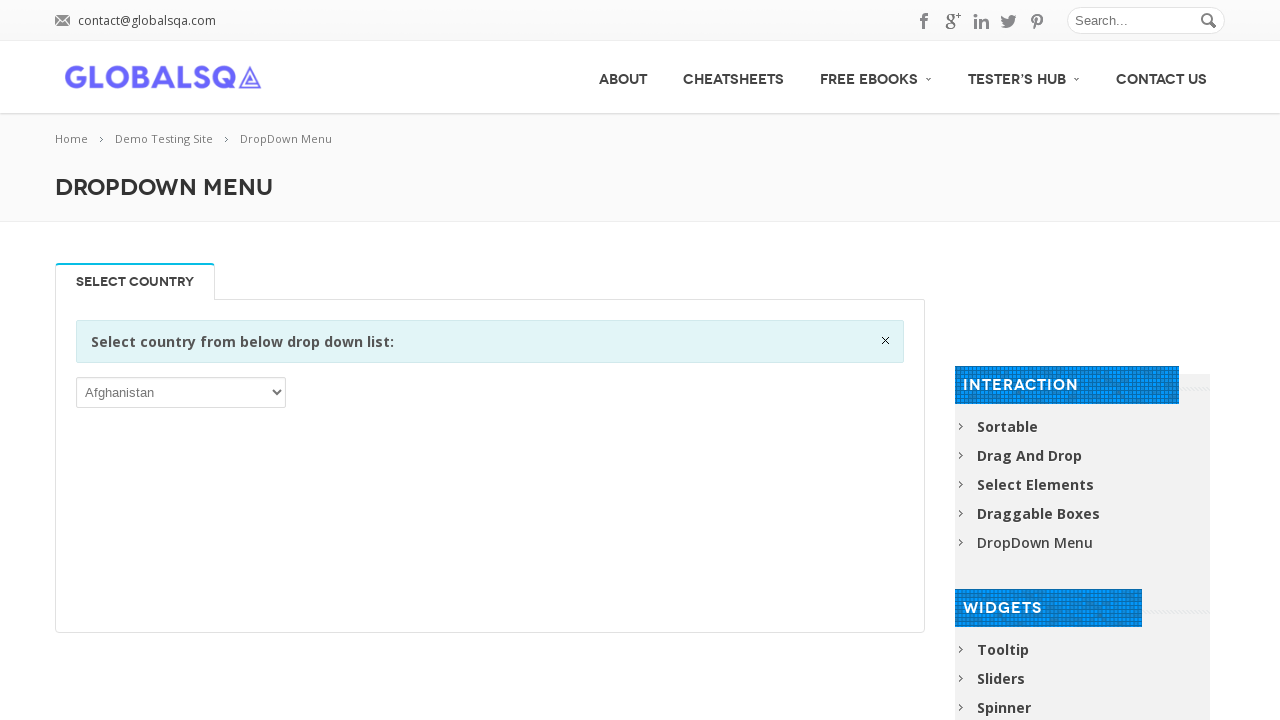

Retrieved text from link #47: 'Free Tensorflow eBooks'
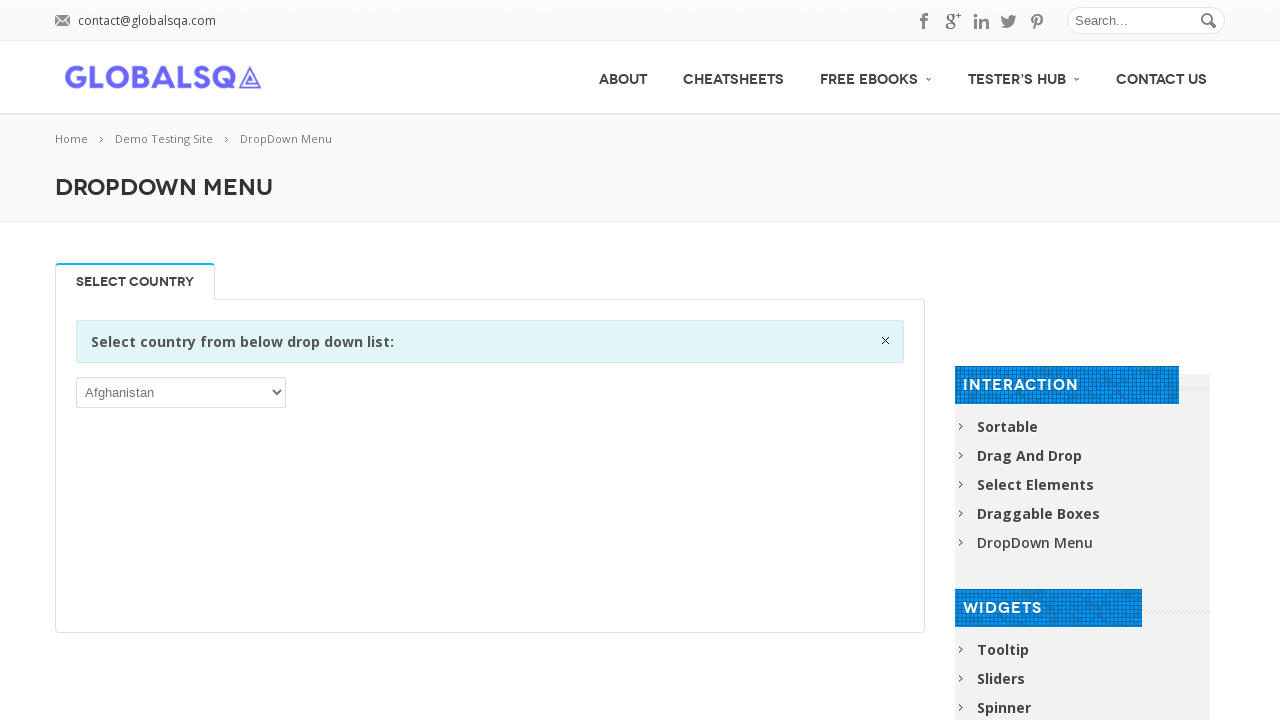

Retrieved text from link #48: 'Tester’s Hub'
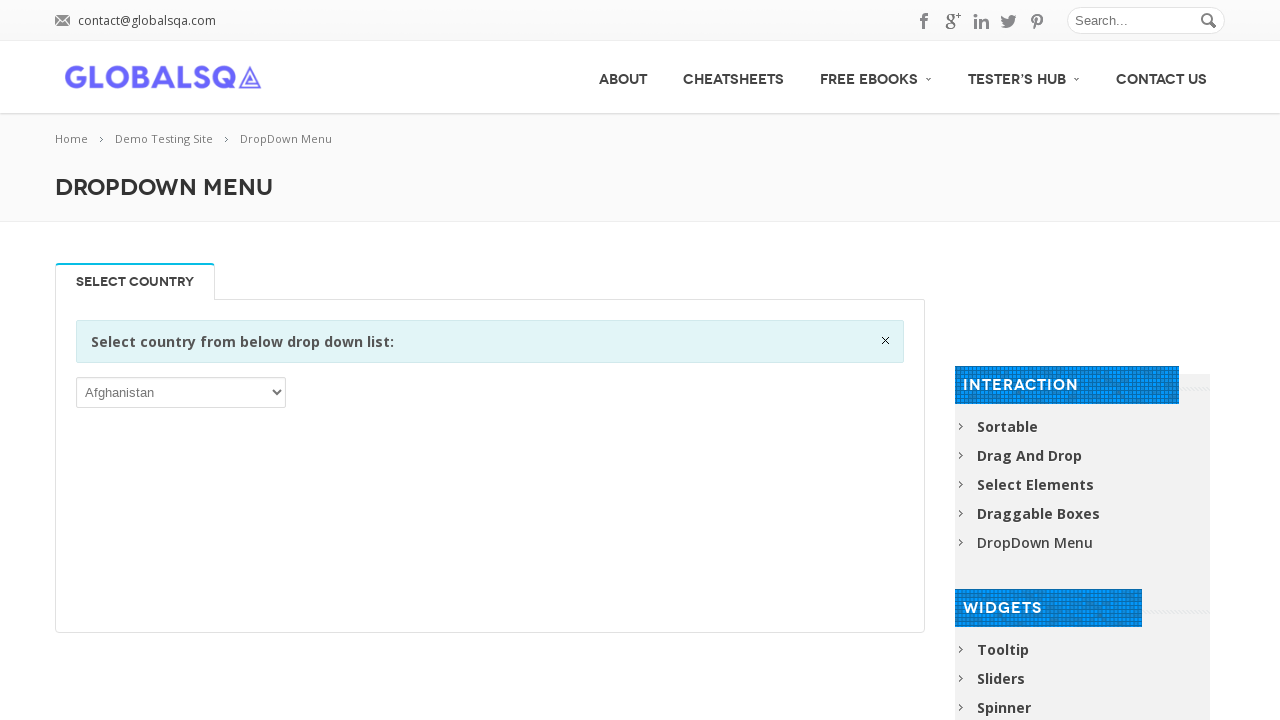

Retrieved text from link #49: 'Test Data Generator'
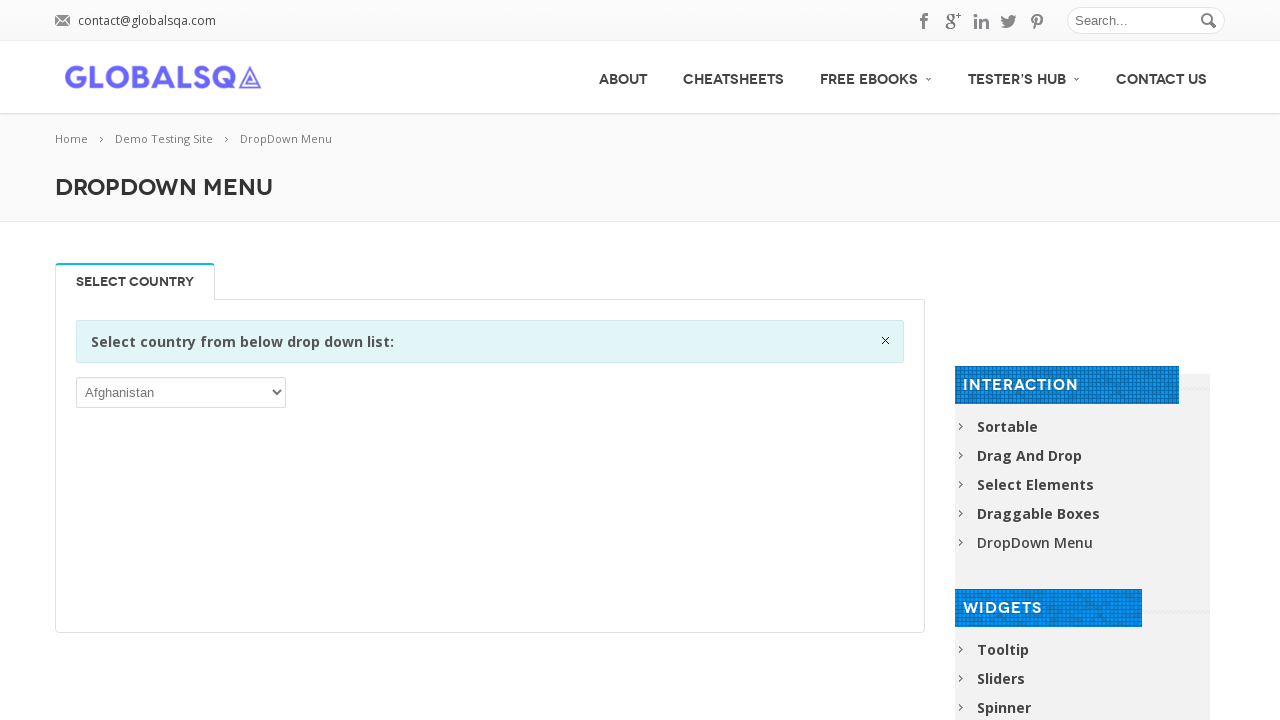

Retrieved text from link #50: 'Demo Testing Site'
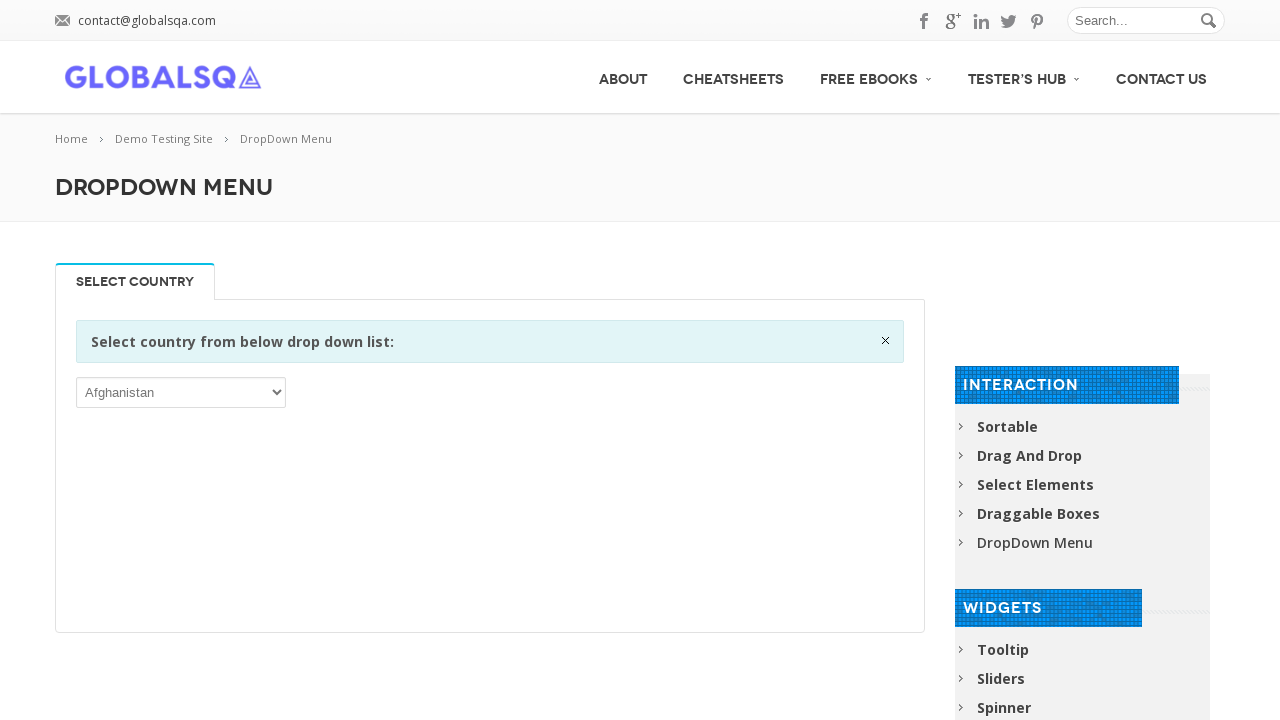

Retrieved text from link #51: 'Tooltip'
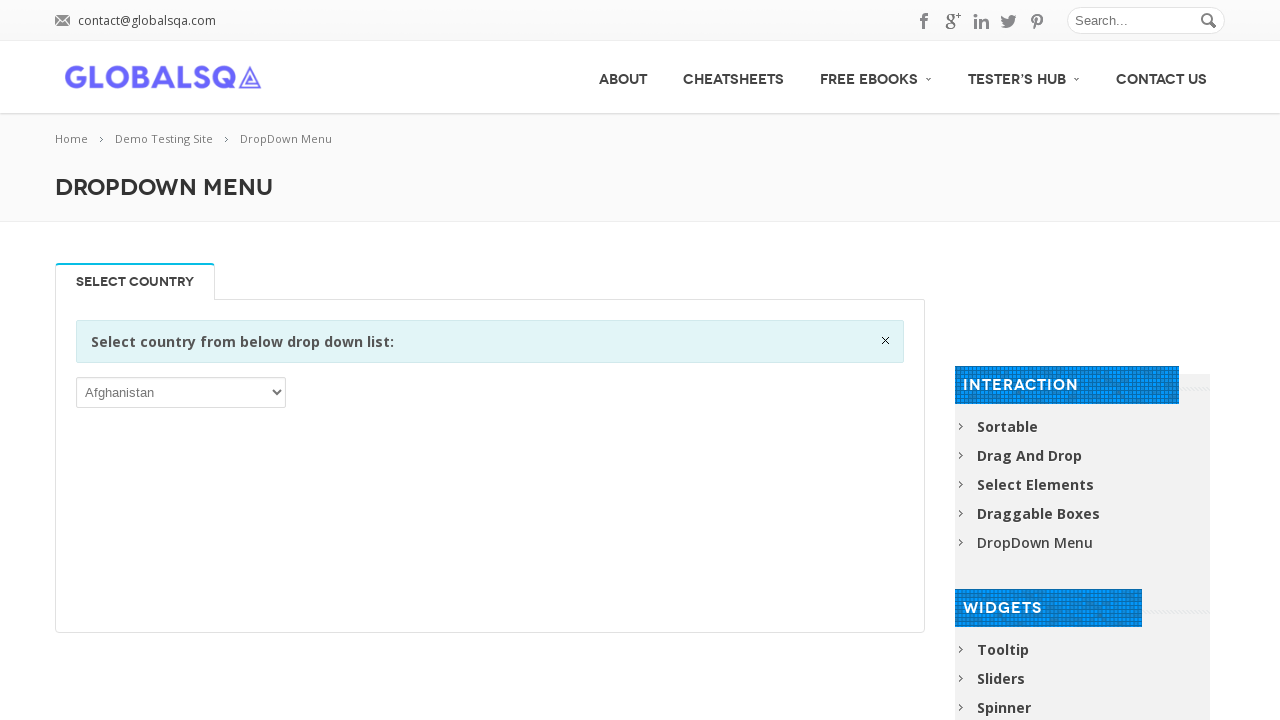

Retrieved text from link #52: 'AlertBox'
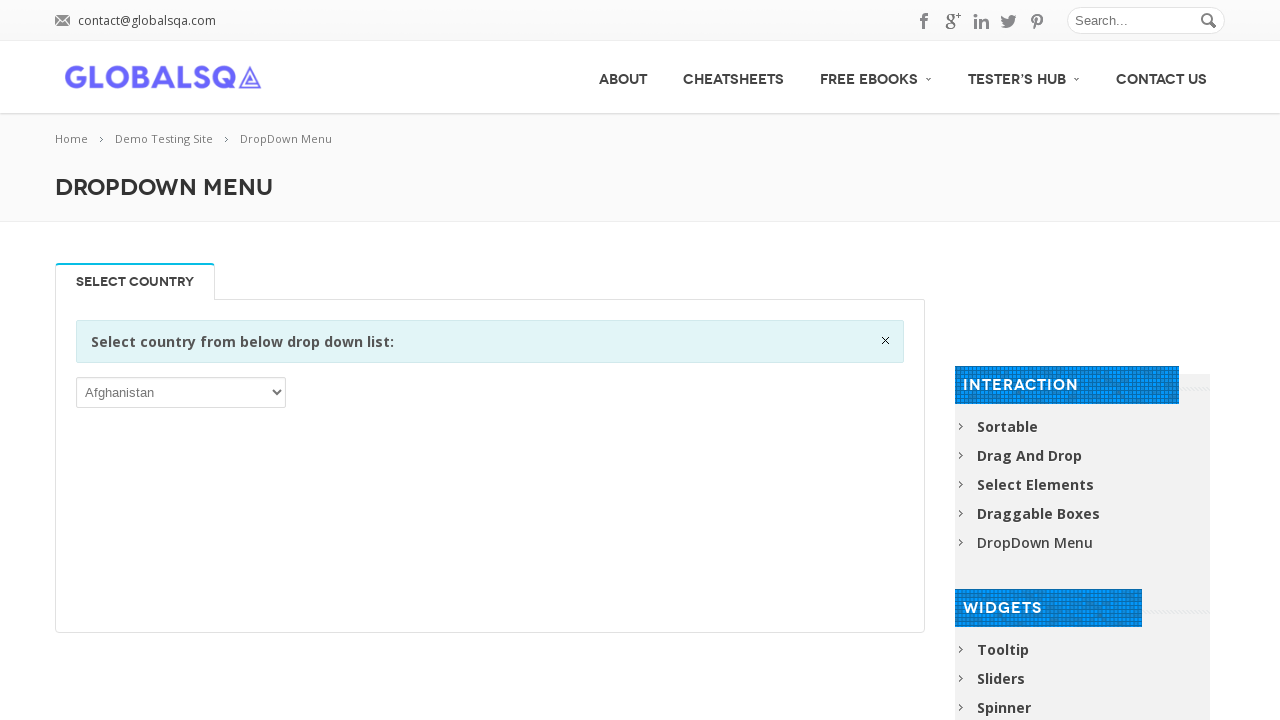

Retrieved text from link #53: 'DatePicker'
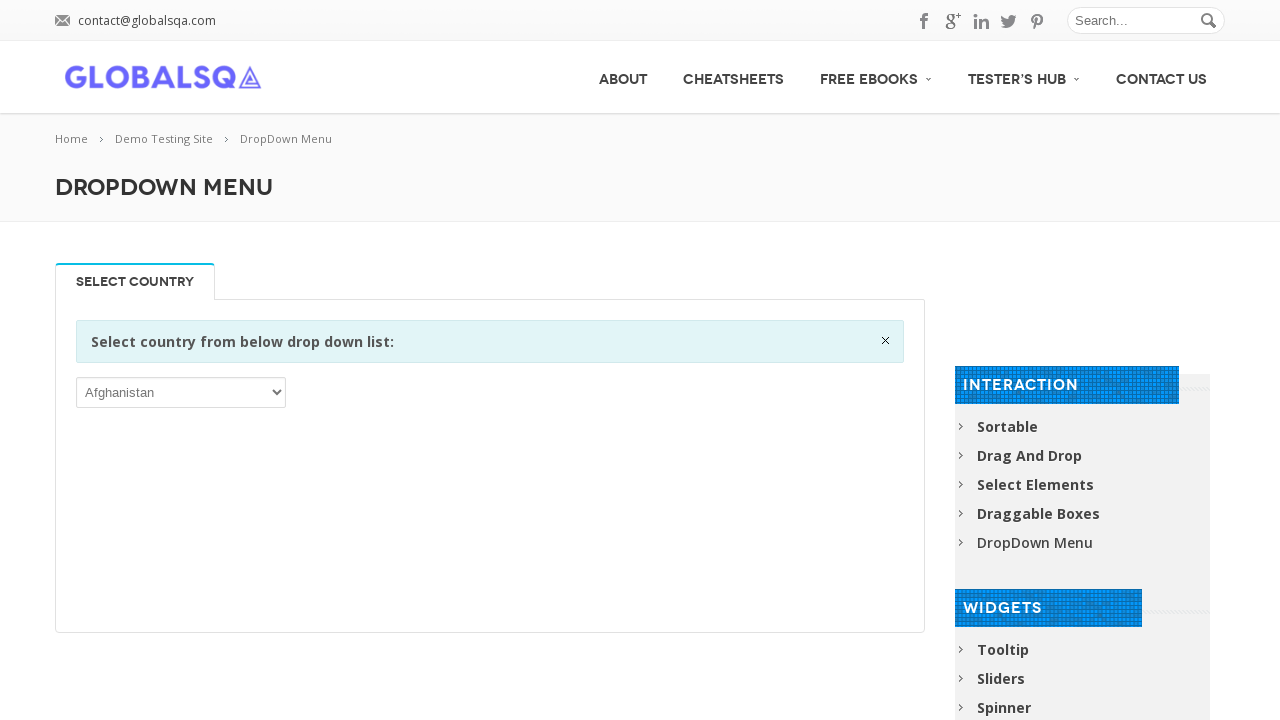

Retrieved text from link #54: 'Dialog Boxes'
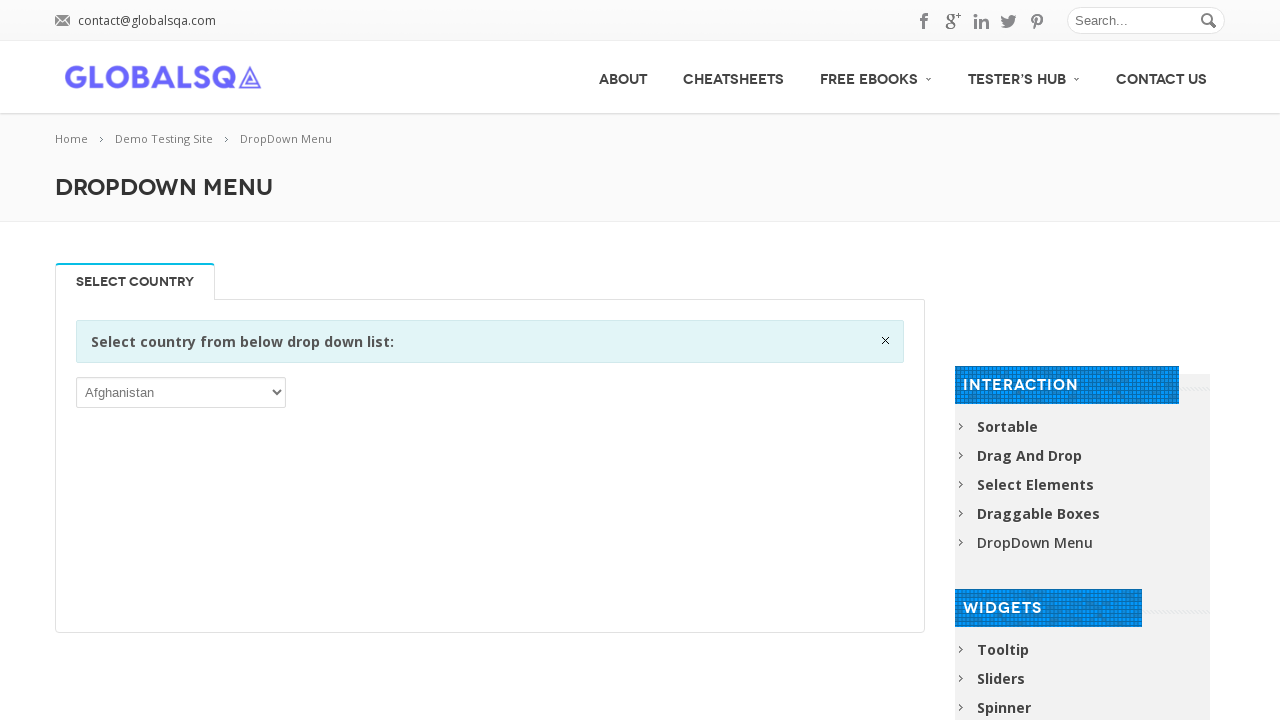

Retrieved text from link #55: 'Progress Bar'
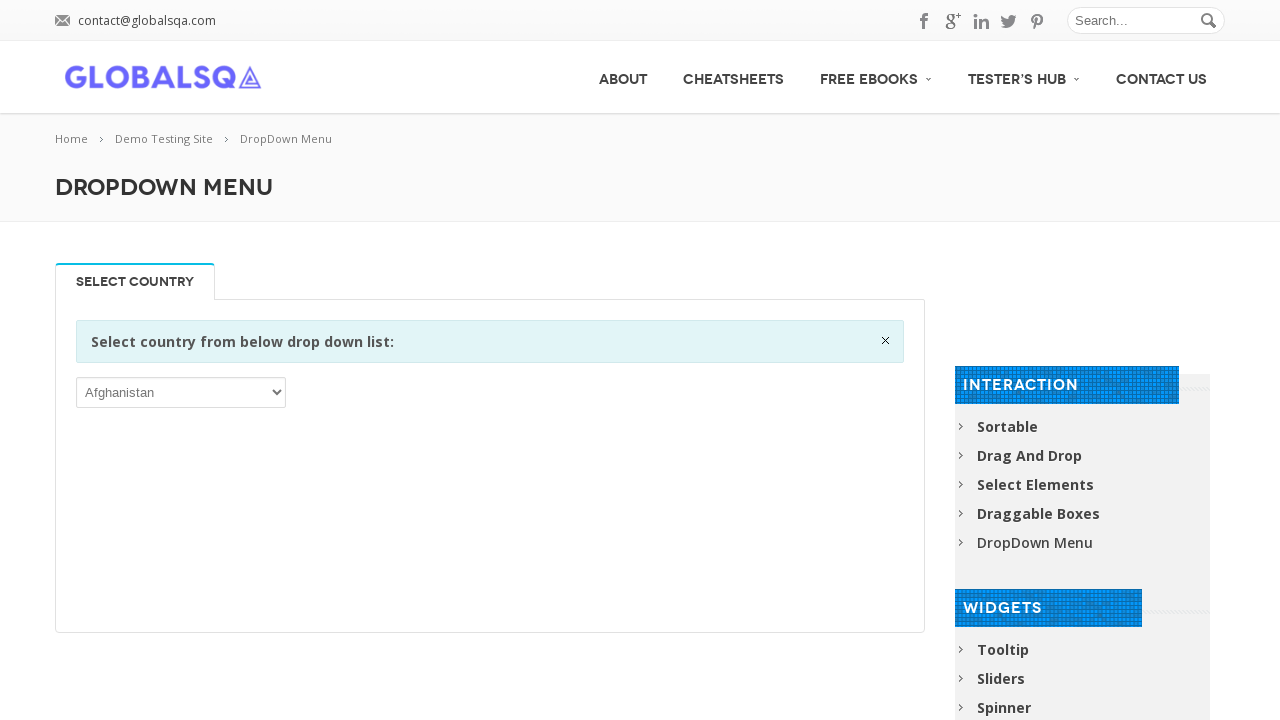

Retrieved text from link #56: 'Drag And Drop'
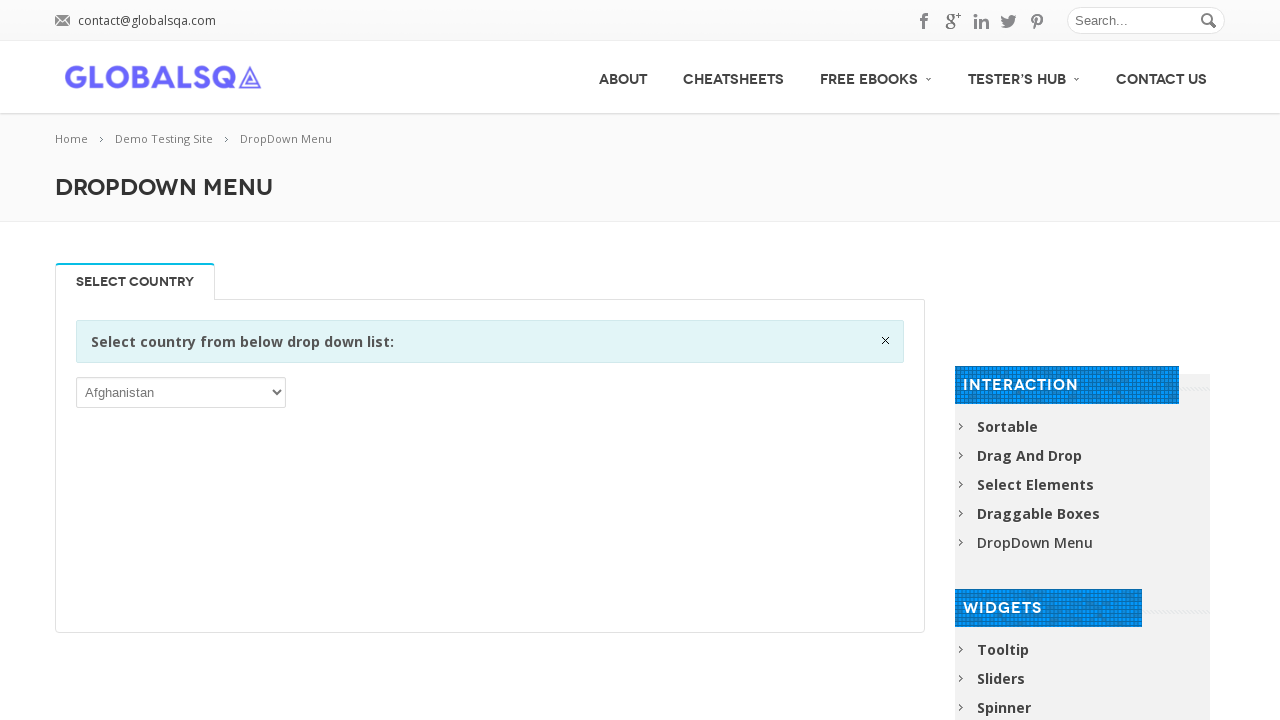

Retrieved text from link #57: 'Draggable Boxes'
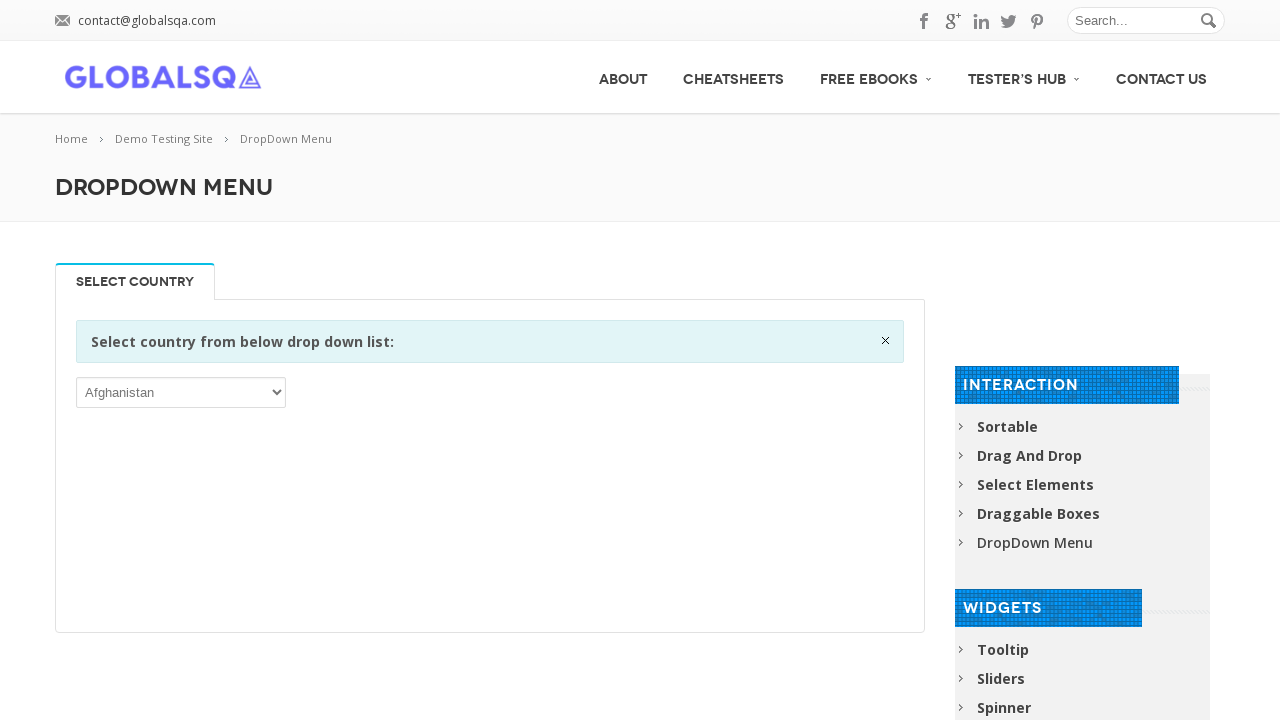

Retrieved text from link #58: 'DropDown Menu'
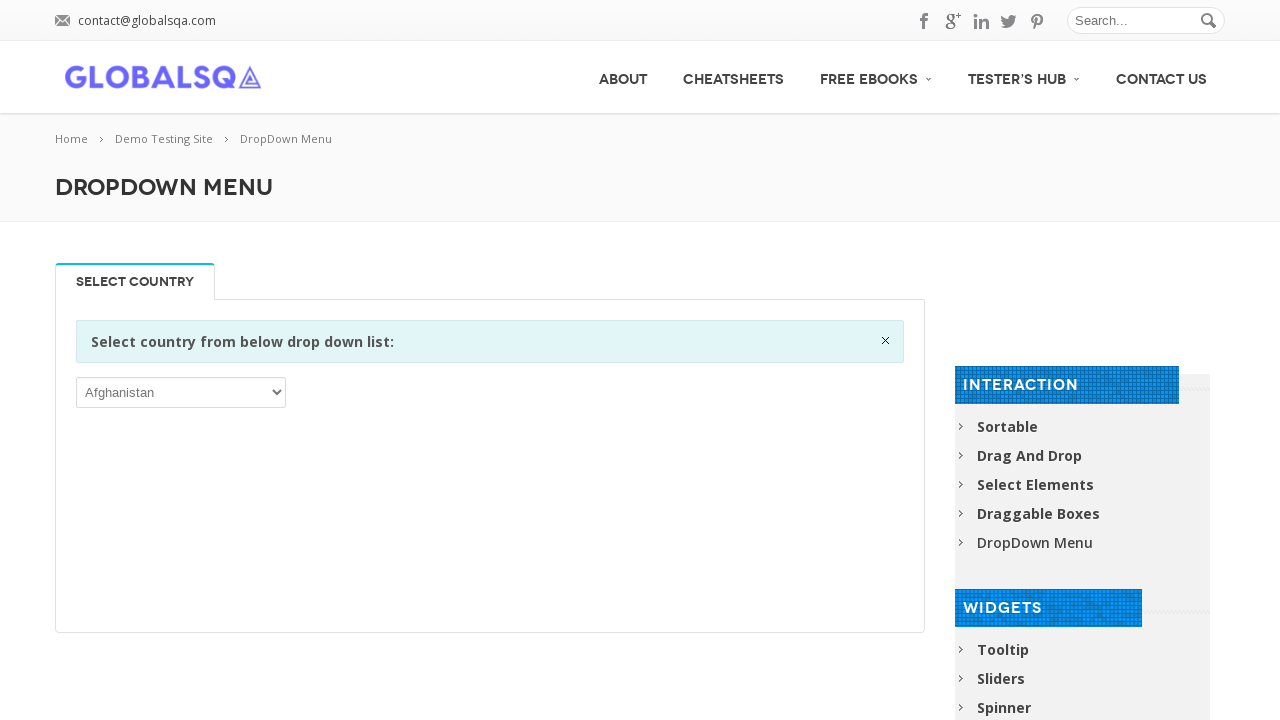

Retrieved text from link #59: 'Toolbar'
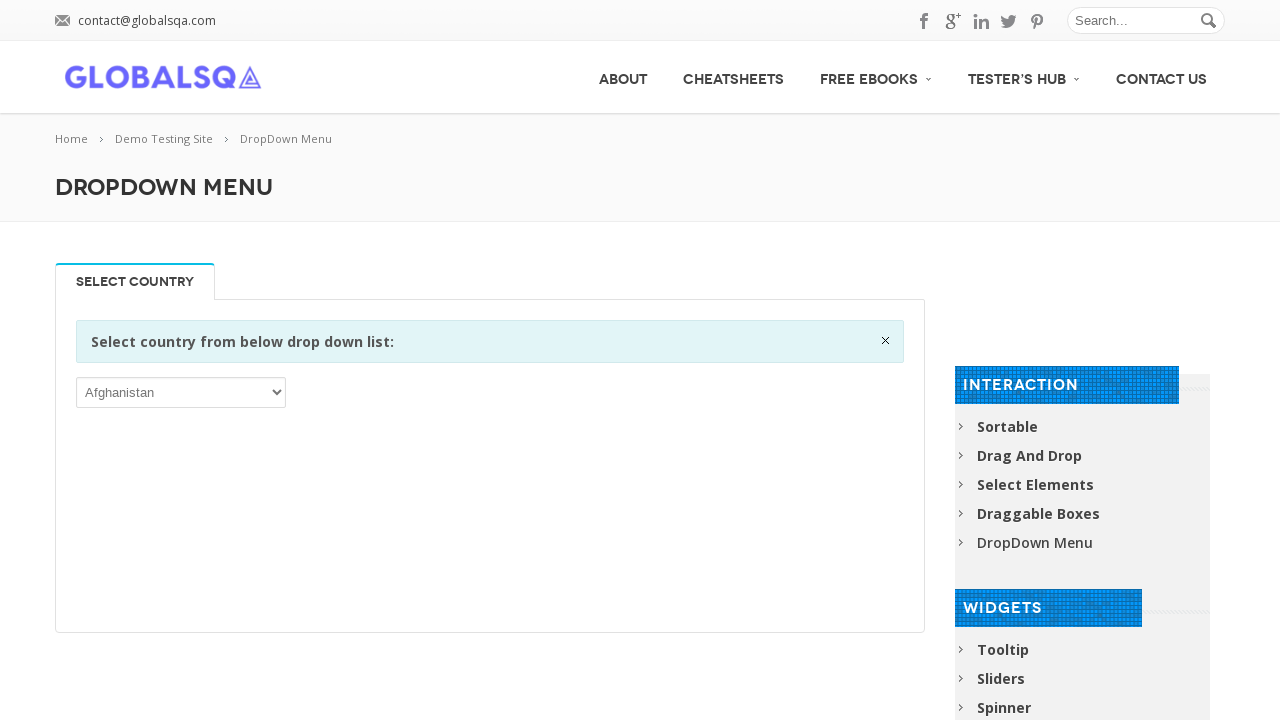

Retrieved text from link #60: 'Auto Complete'
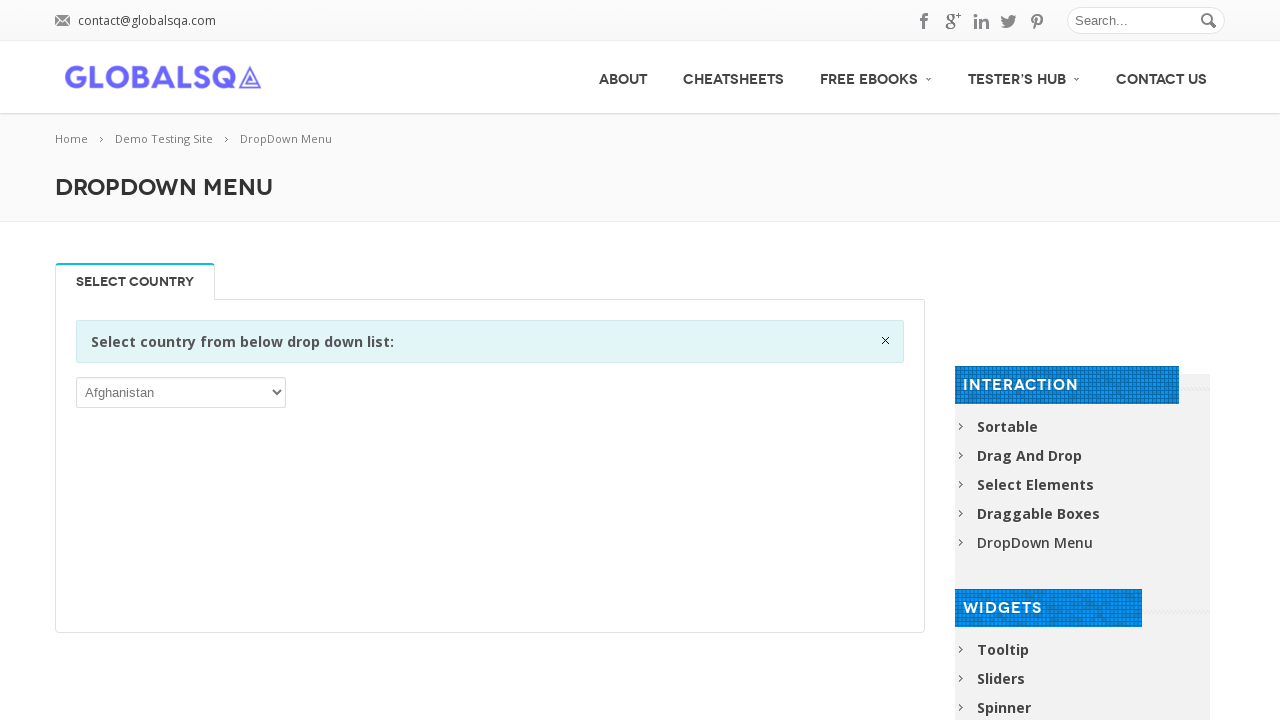

Retrieved text from link #61: 'Accordion And Tabs'
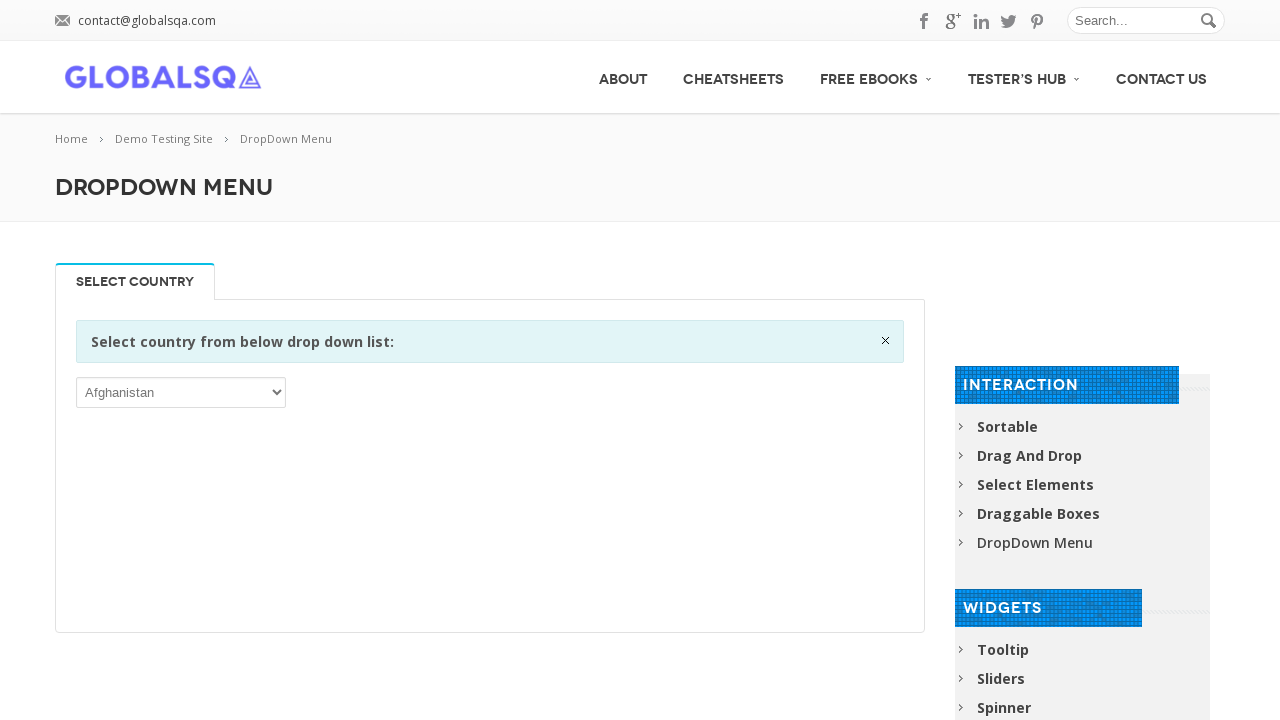

Retrieved text from link #62: 'Select Elements'
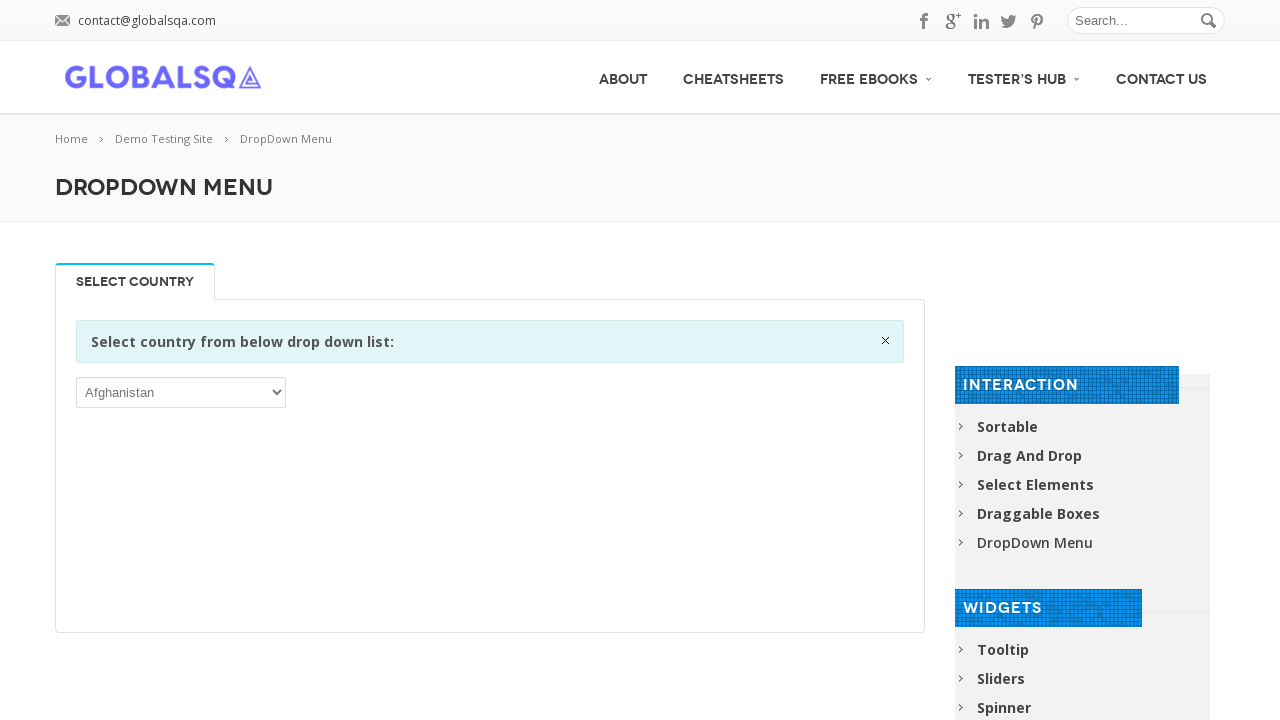

Retrieved text from link #63: 'Frames And Windows'
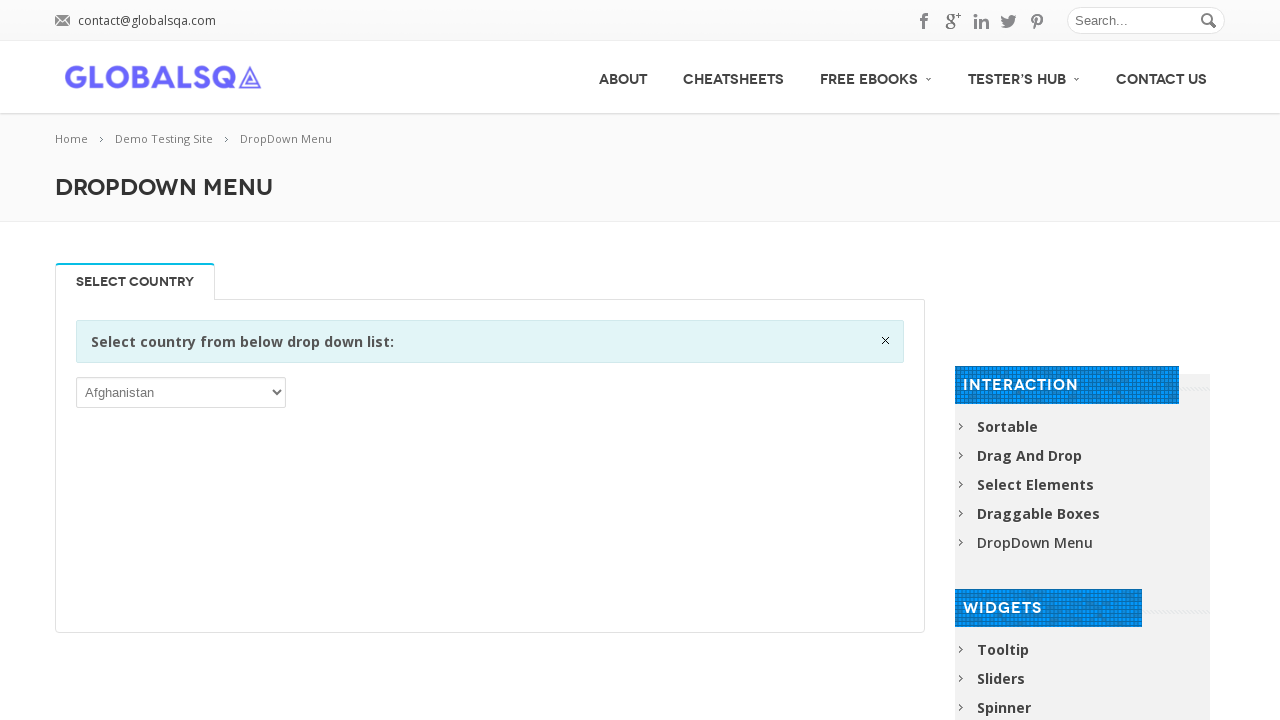

Retrieved text from link #64: 'AngularJS Protractor Practice Site'
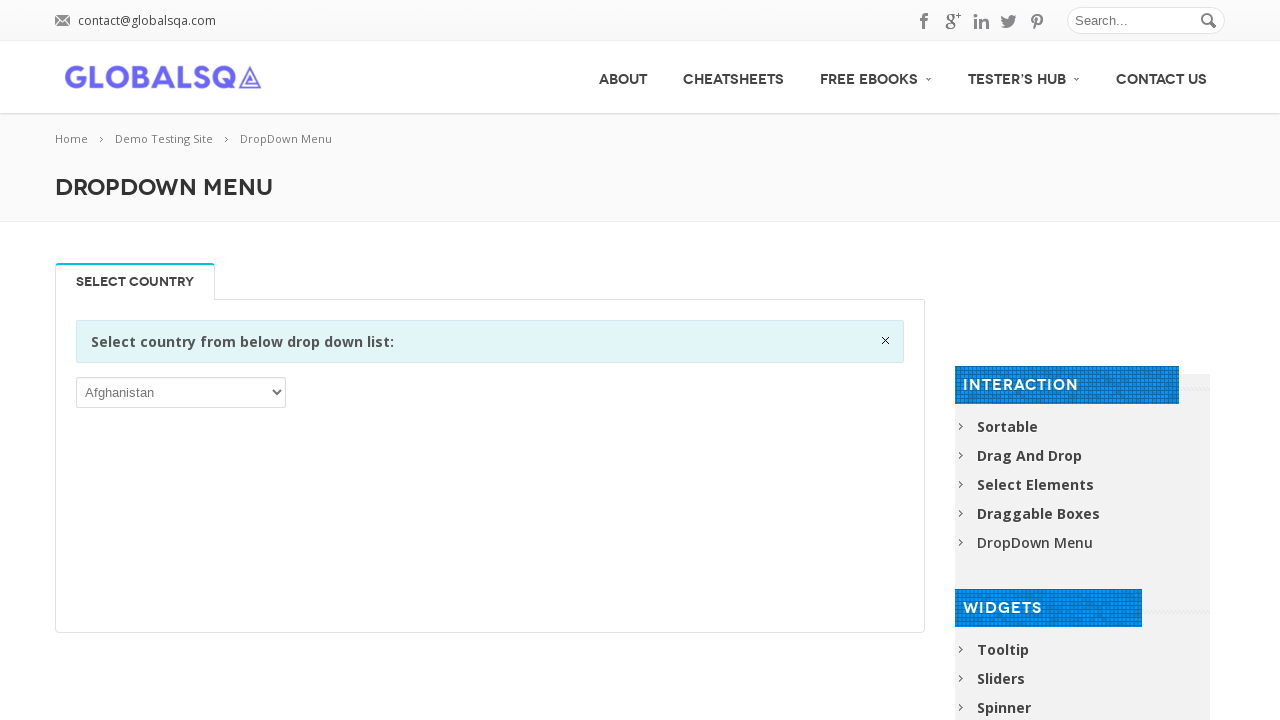

Retrieved text from link #65: 'Filters'
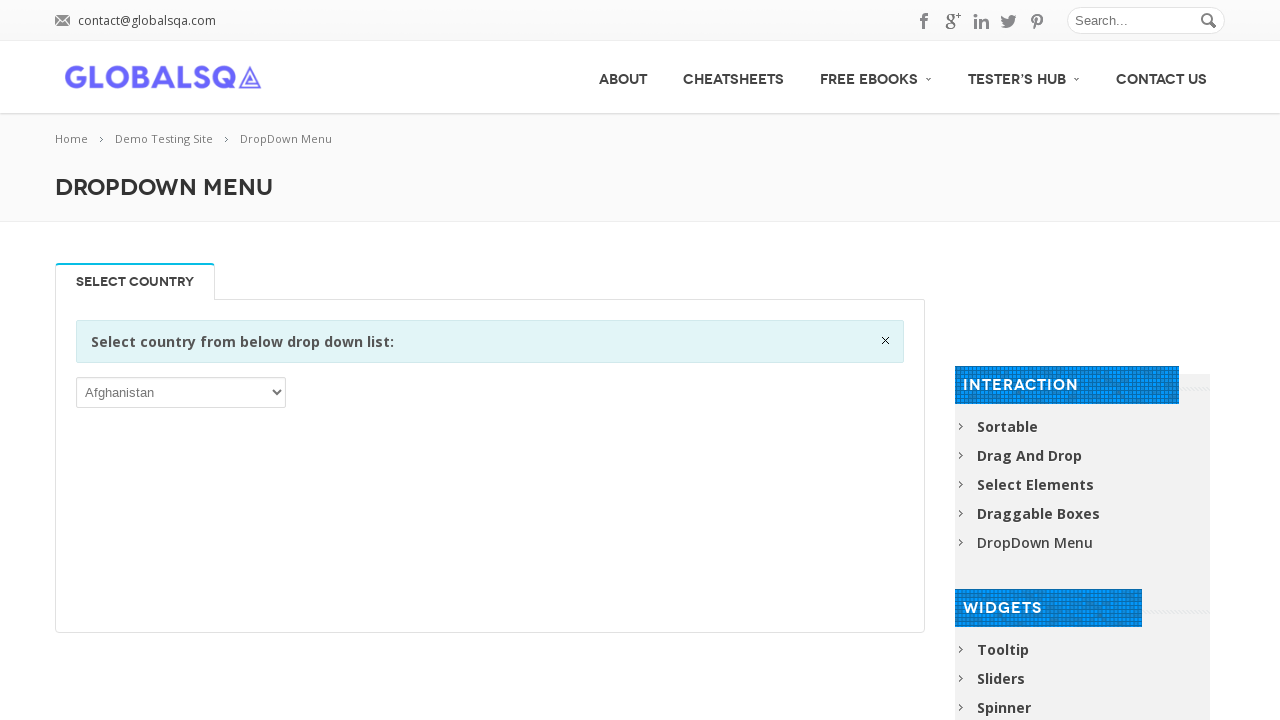

Retrieved text from link #66: 'Scrollable'
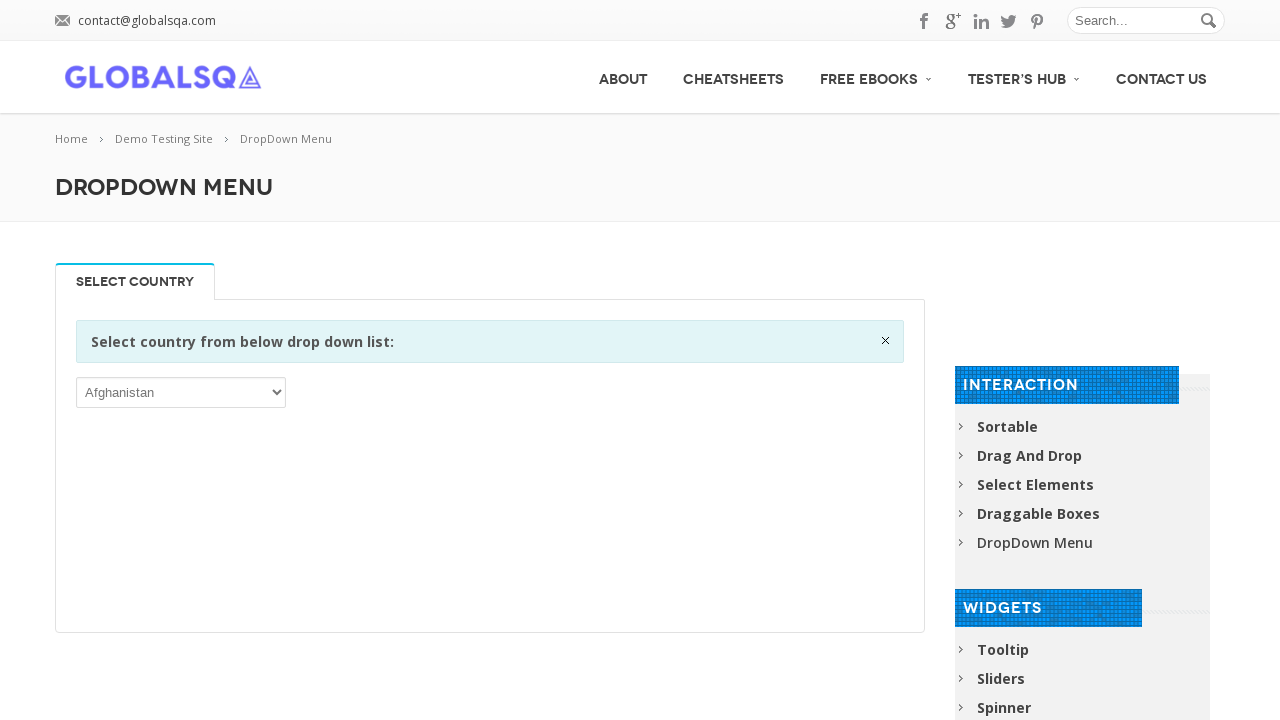

Retrieved text from link #67: 'Multiform'
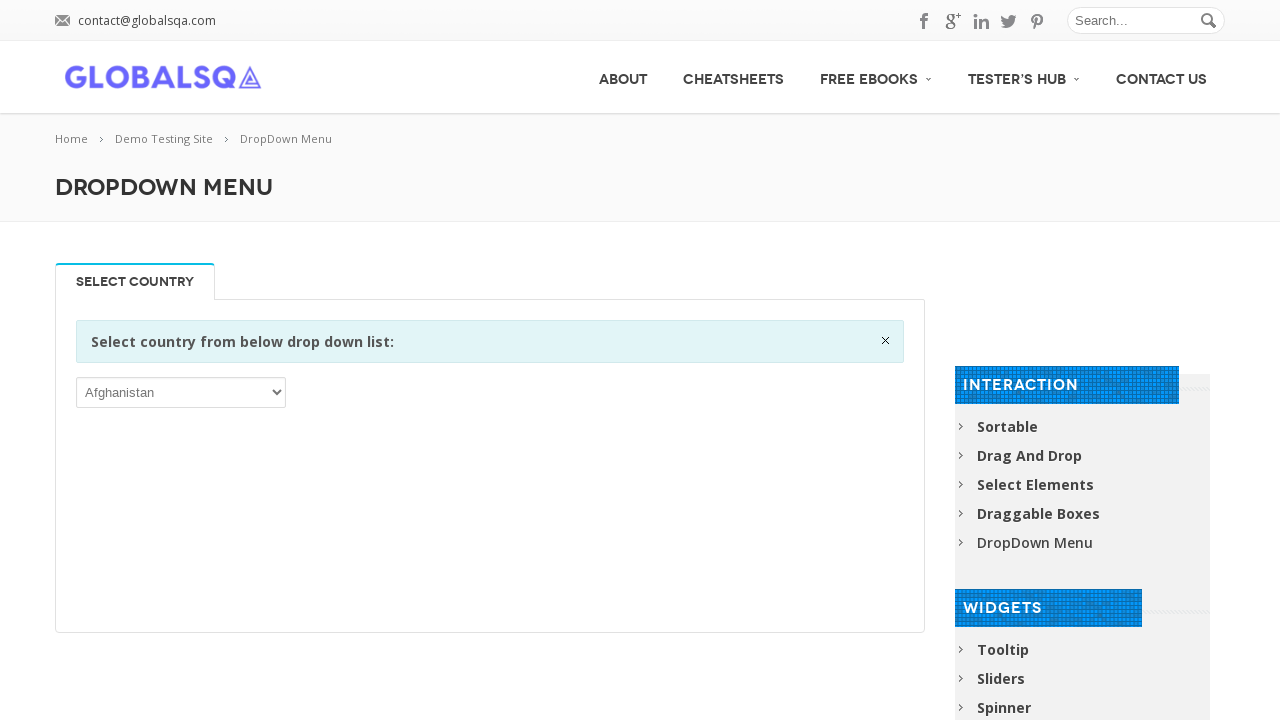

Retrieved text from link #68: 'WebTable'
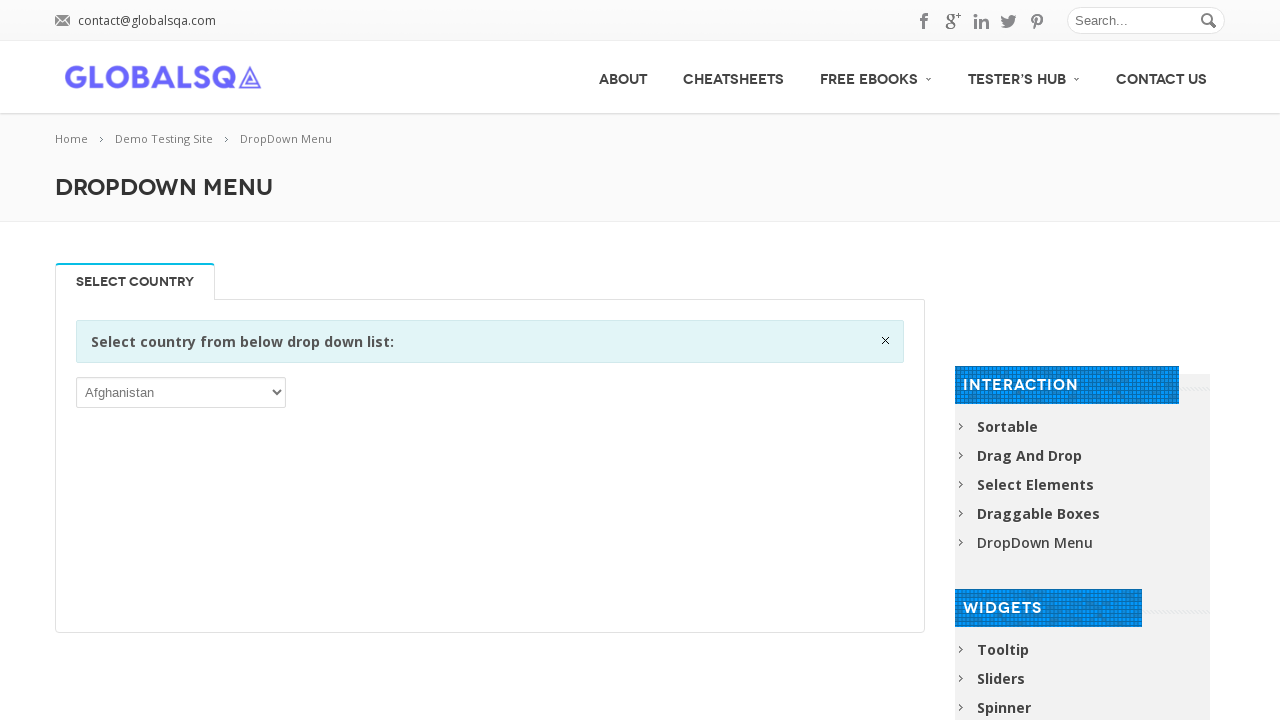

Retrieved text from link #69: 'Registration Form'
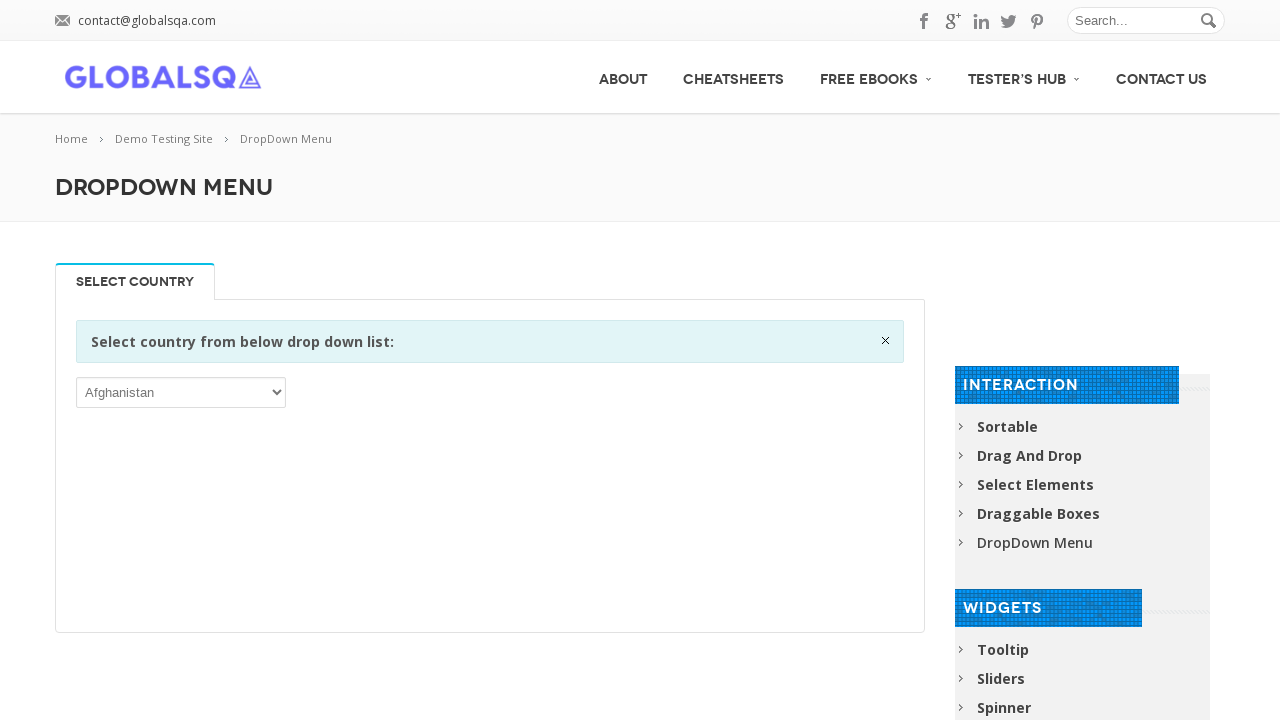

Retrieved text from link #70: 'Simple Calculator'
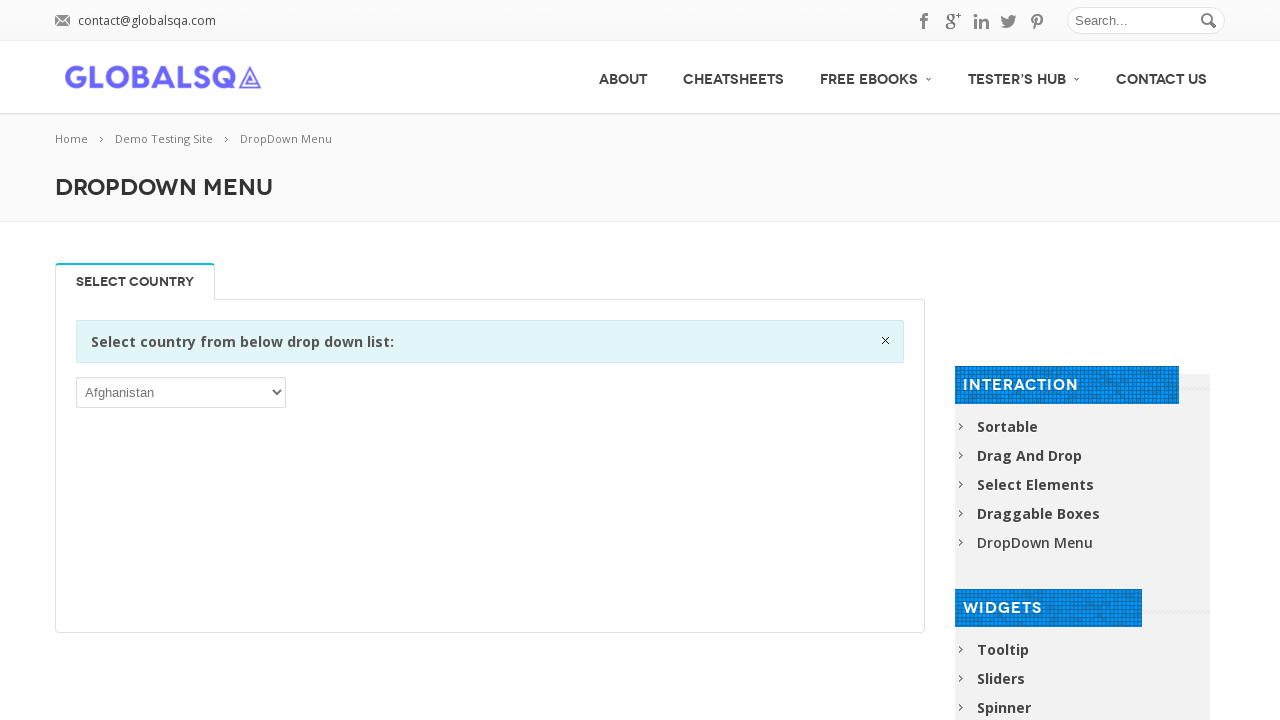

Retrieved text from link #71: 'Consumption Calculator'
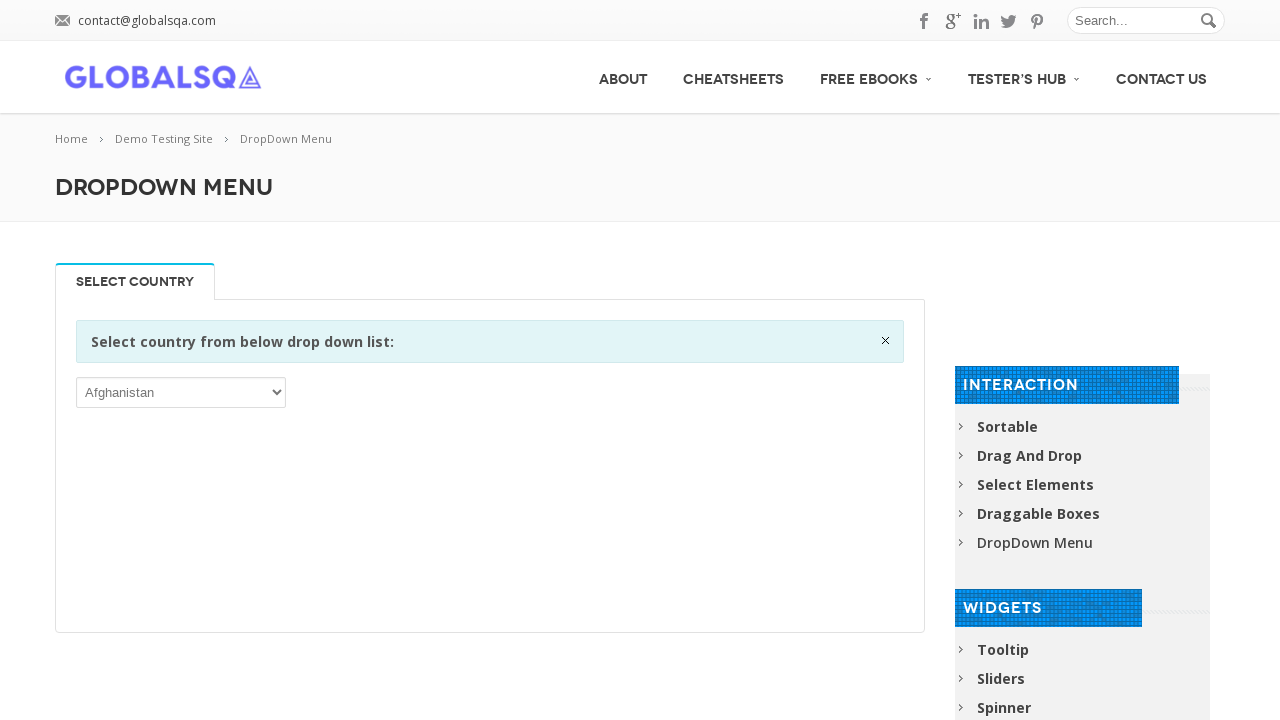

Retrieved text from link #72: 'Banking Project'
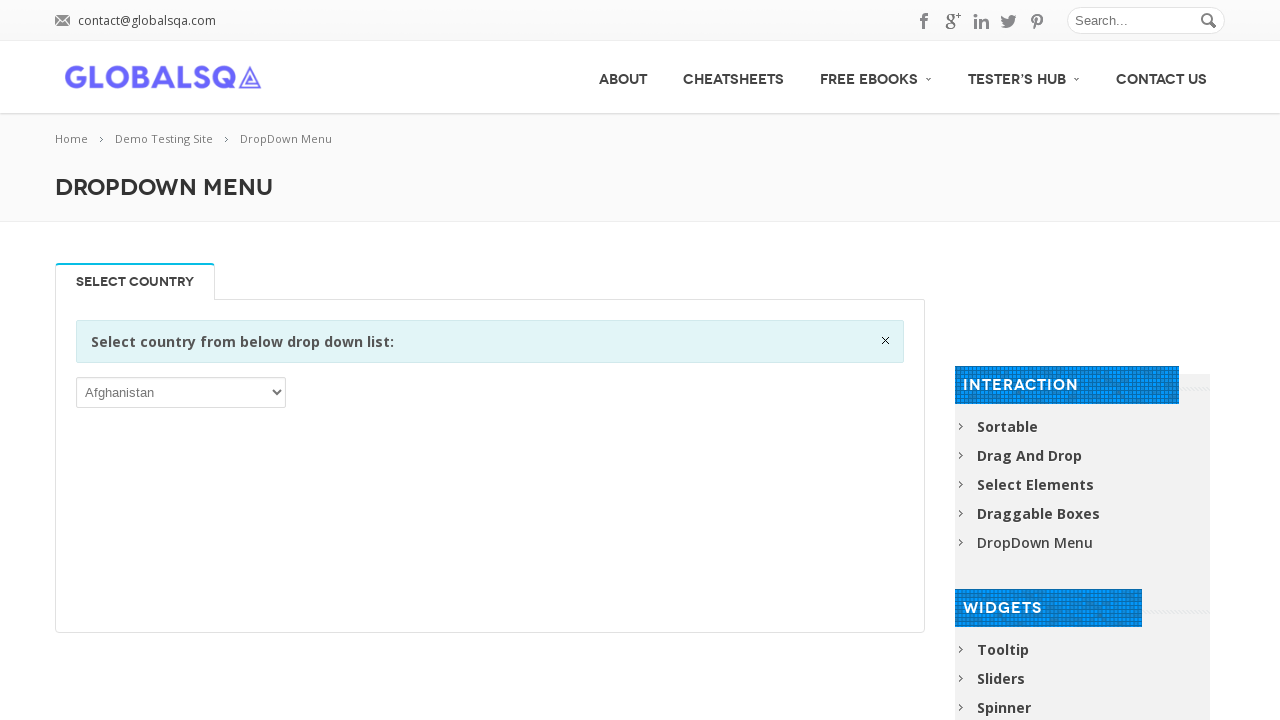

Retrieved text from link #73: 'Sample Page Test'
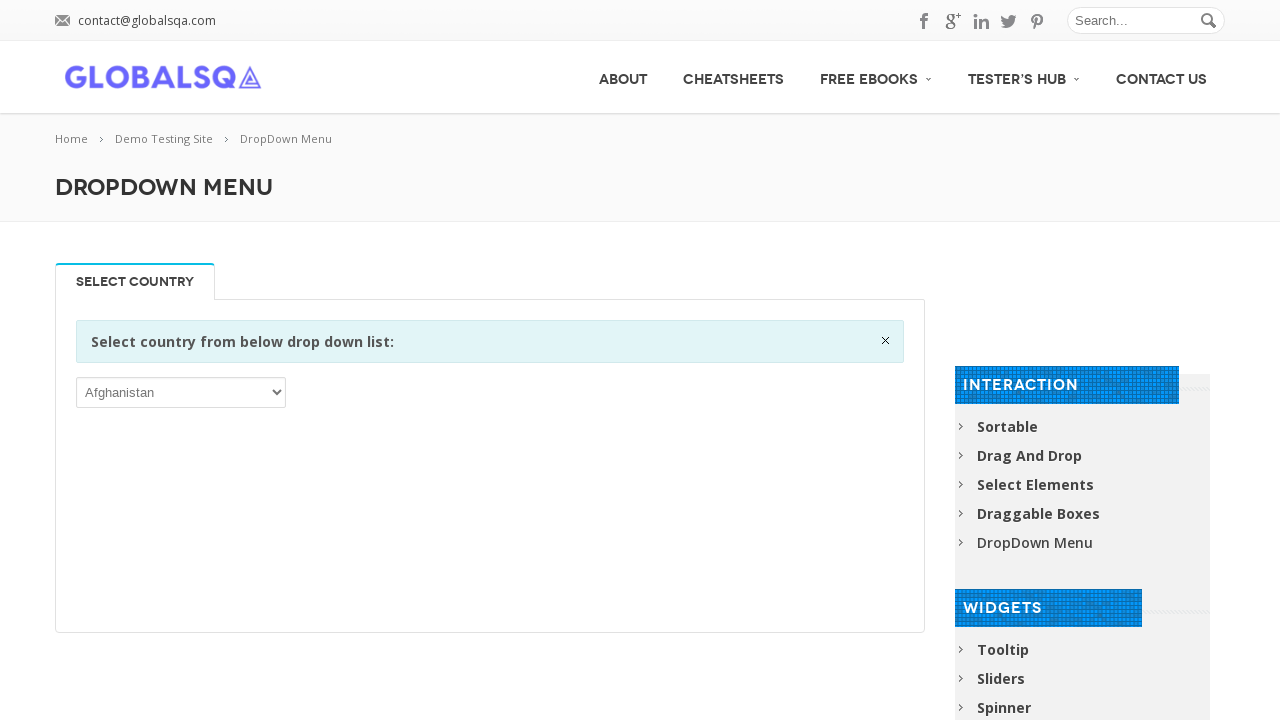

Retrieved text from link #74: 'Flash Website'
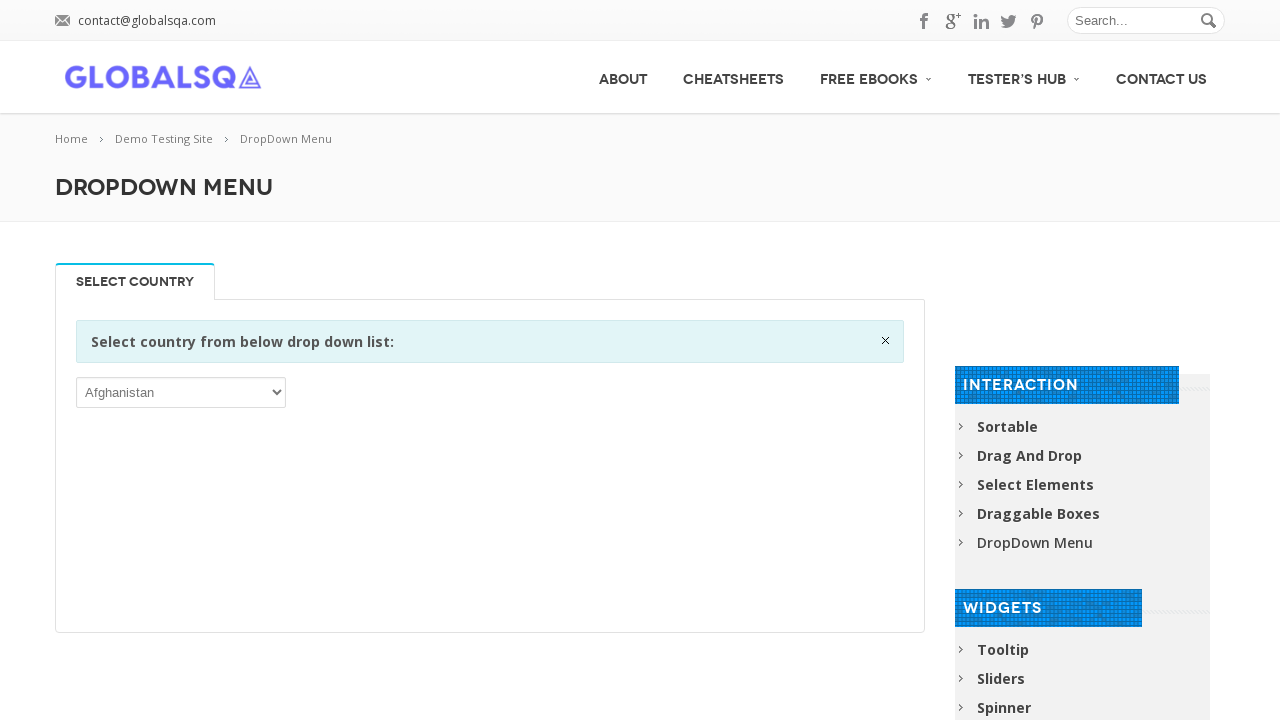

Retrieved text from link #75: 'Contact Us'
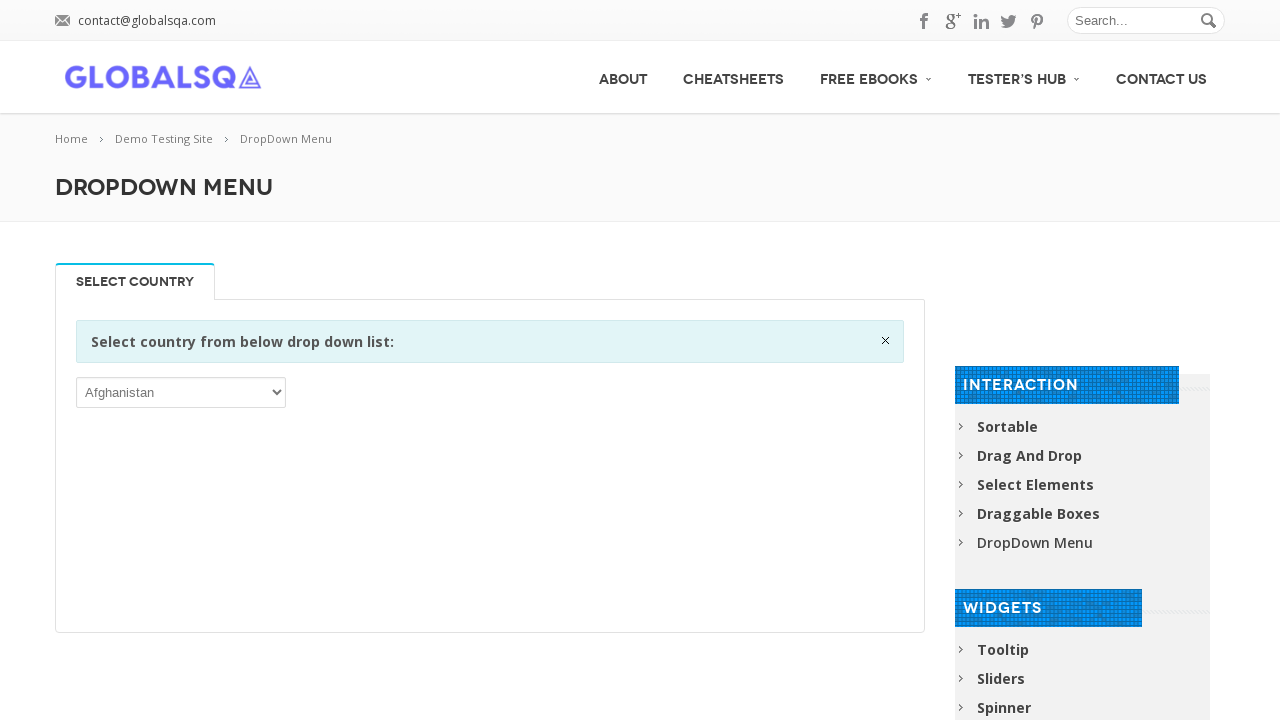

Retrieved text from link #76: 'Home'
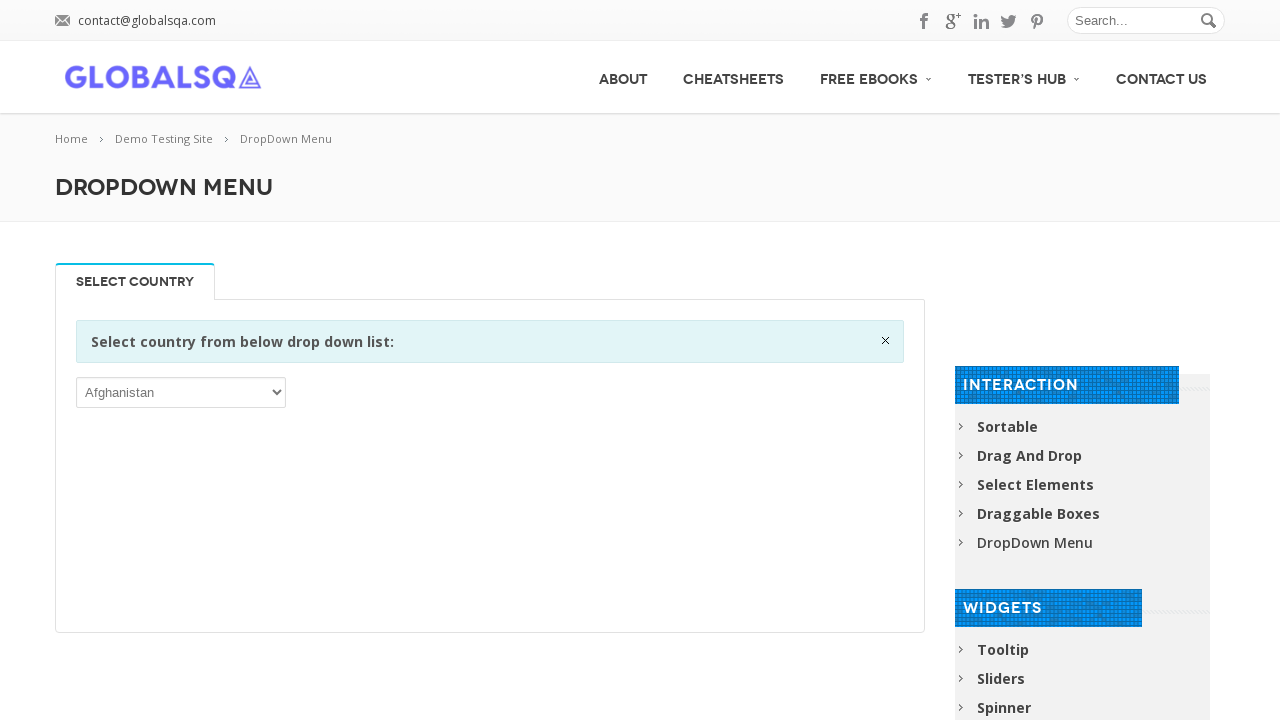

Retrieved text from link #77: 'Demo Testing Site'
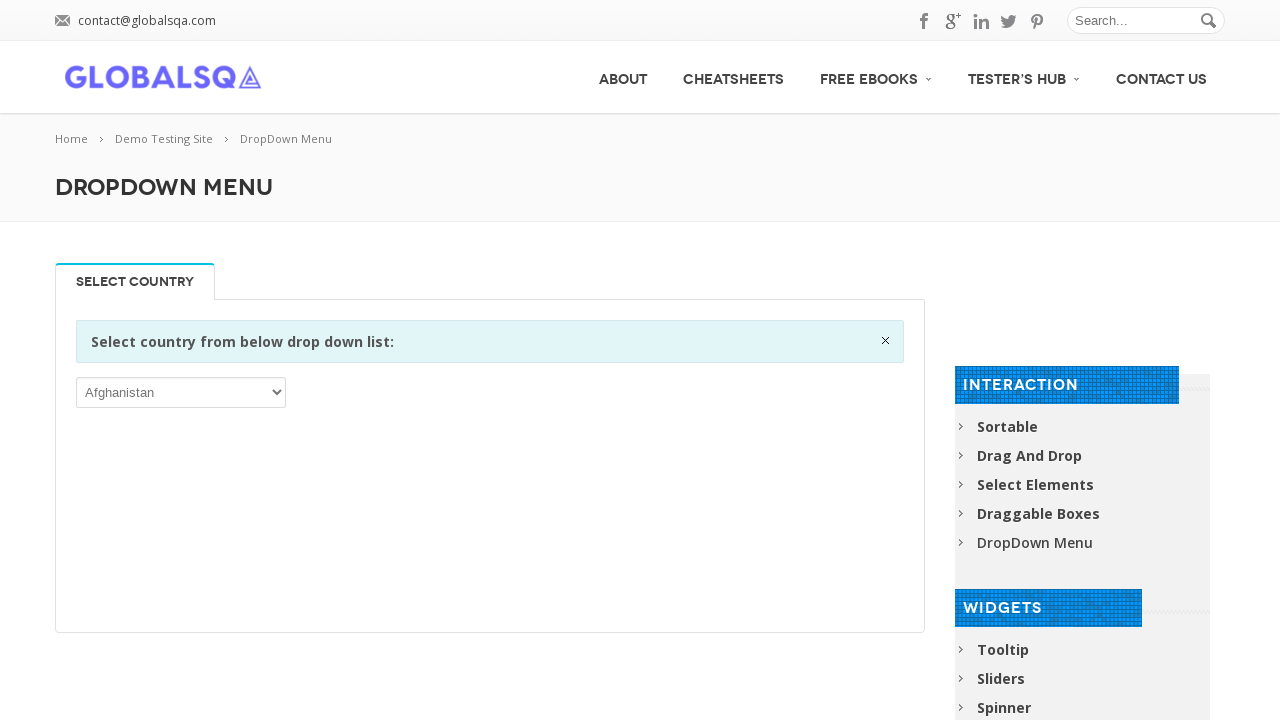

Retrieved text from link #78: 'DropDown Menu'
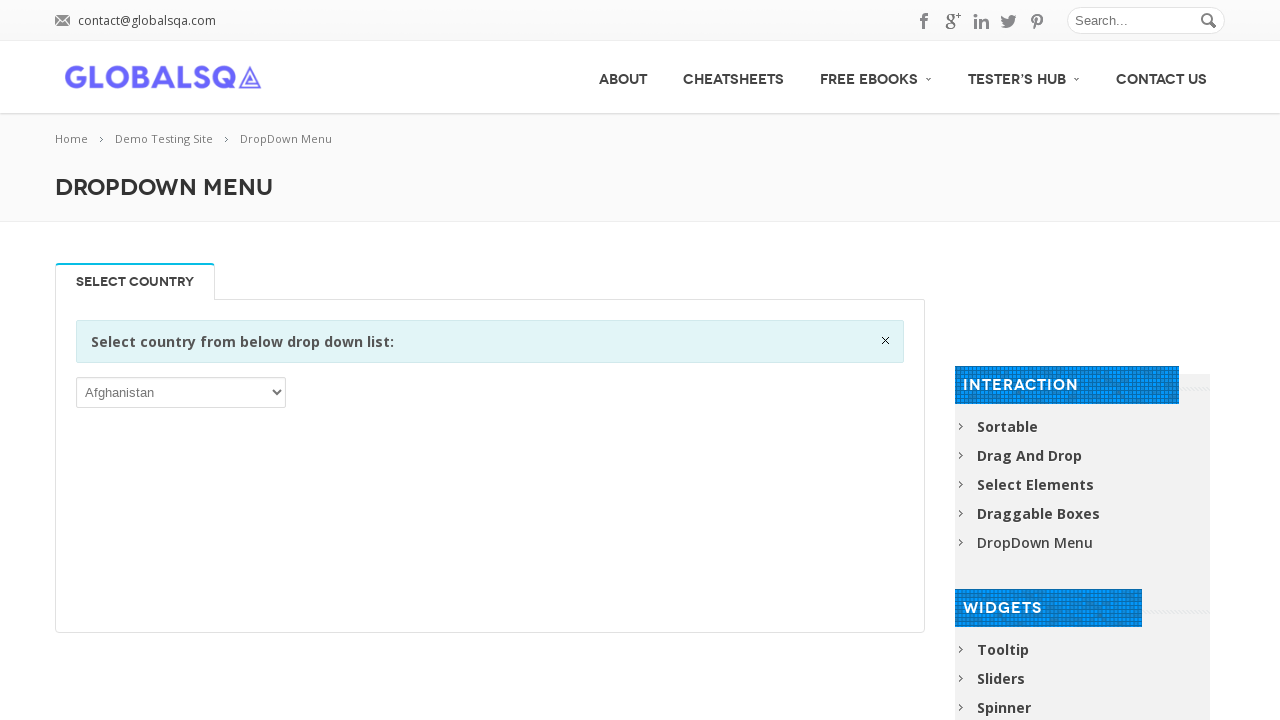

Retrieved text from link #79: 'Sortable'
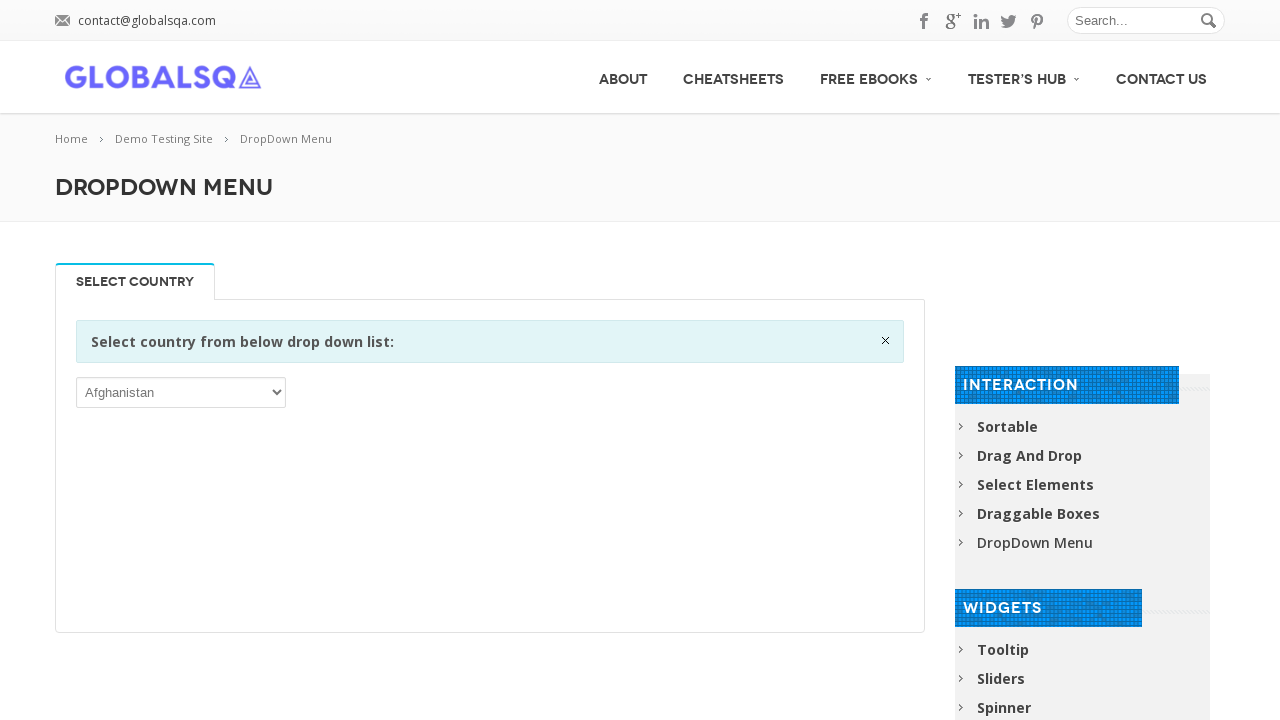

Retrieved text from link #80: 'Drag And Drop'
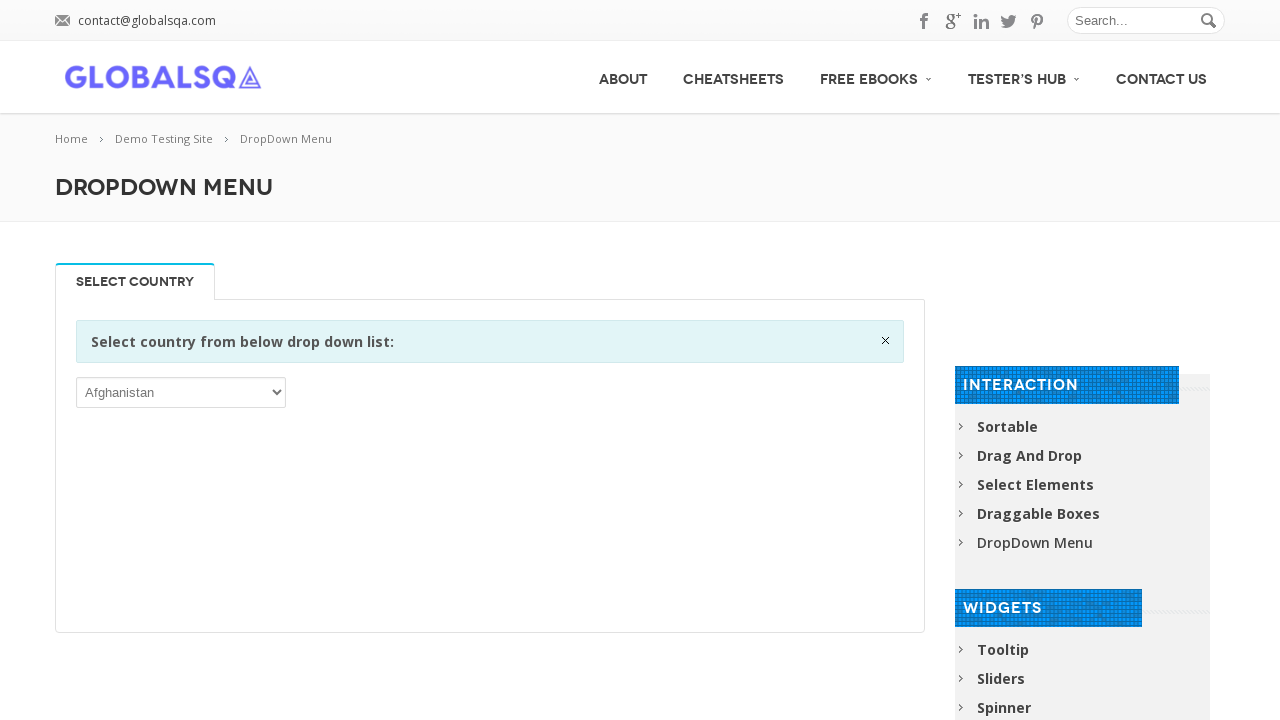

Retrieved text from link #81: 'Select Elements'
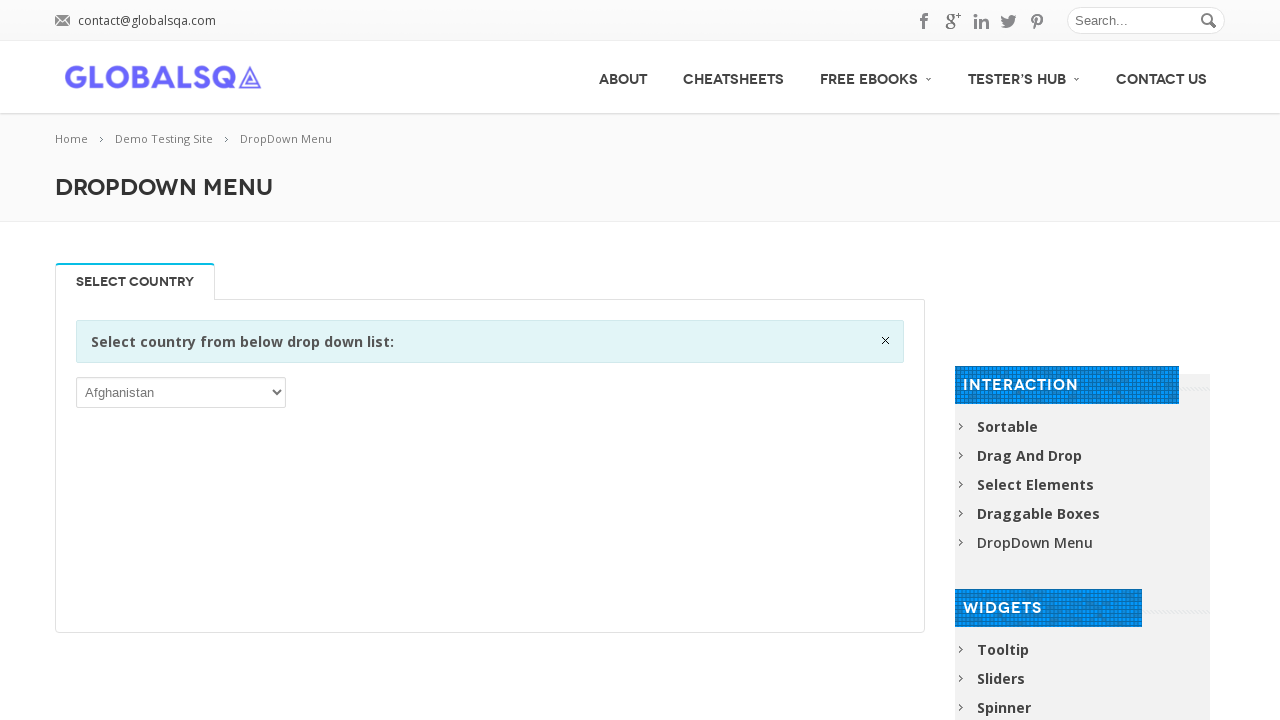

Retrieved text from link #82: 'Draggable Boxes'
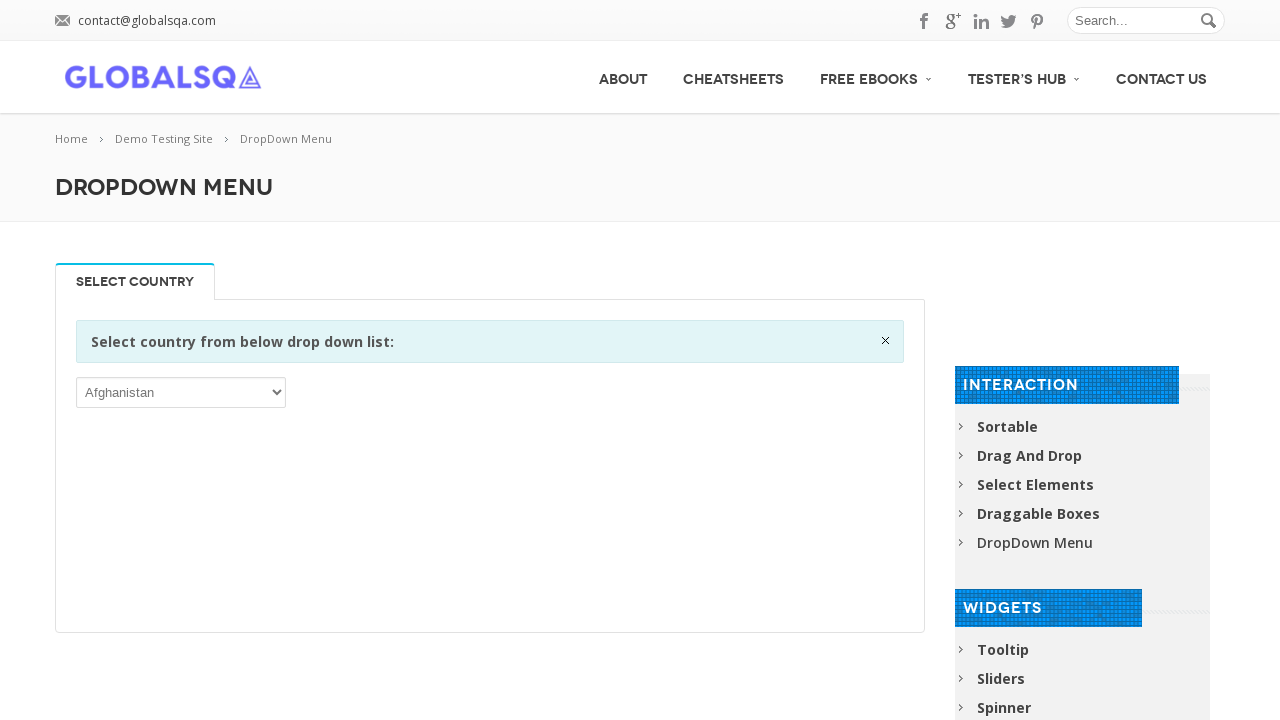

Retrieved text from link #83: 'DropDown Menu'
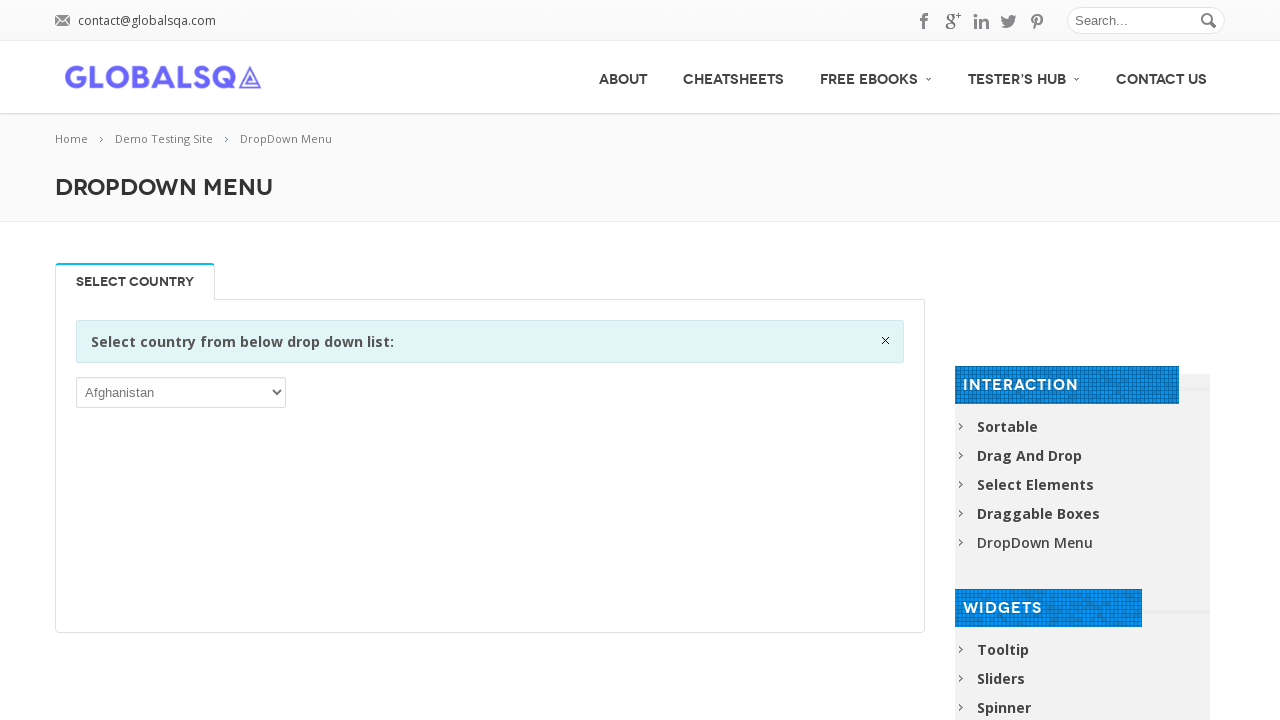

Retrieved text from link #84: 'Tooltip'
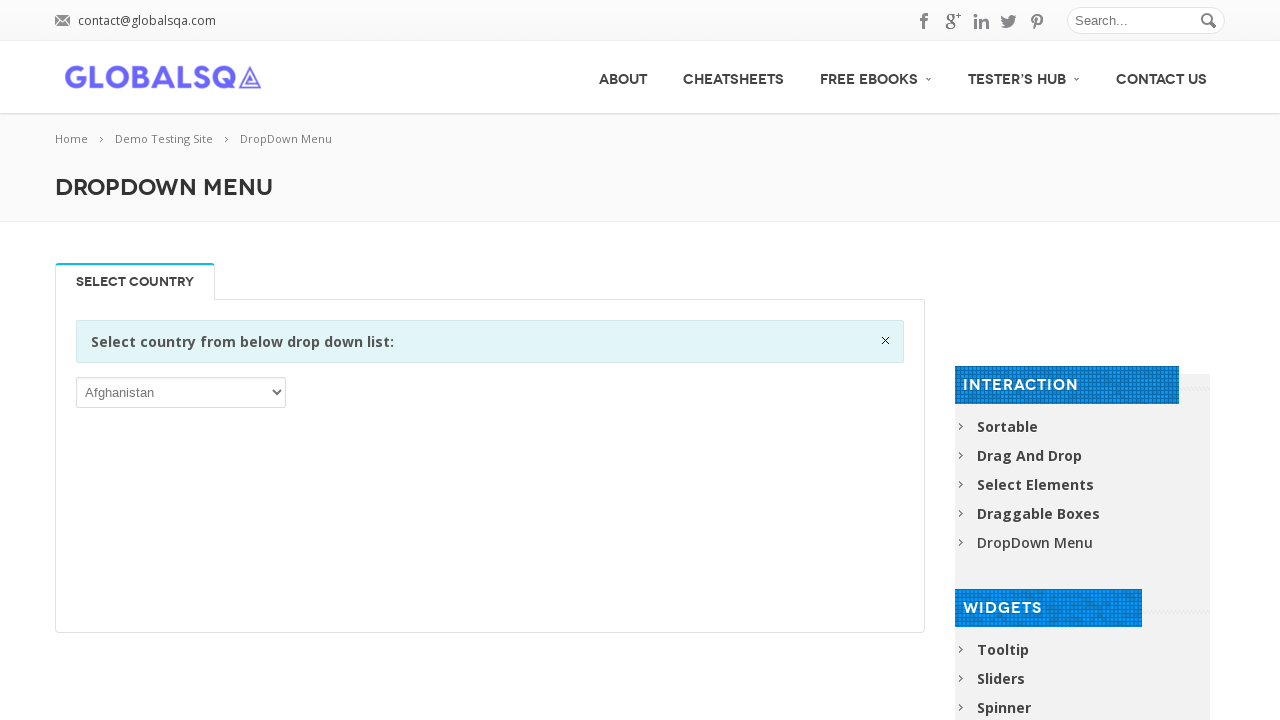

Retrieved text from link #85: 'Sliders'
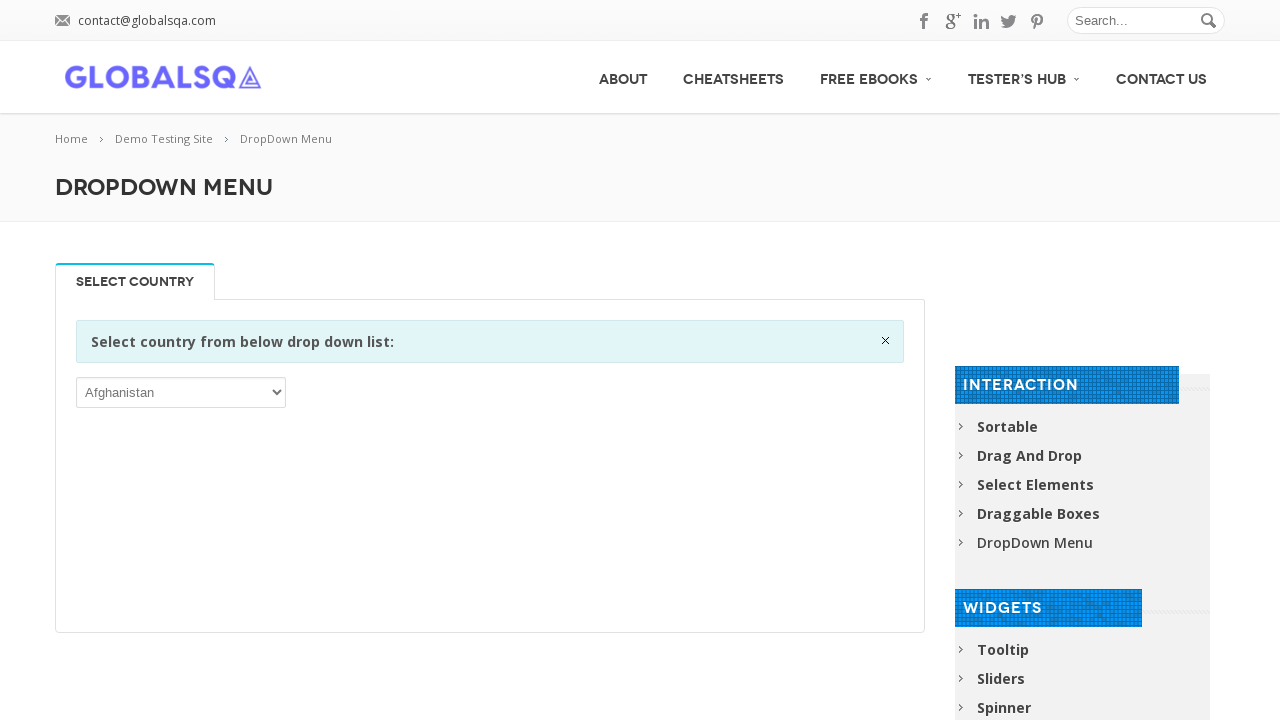

Retrieved text from link #86: 'Spinner'
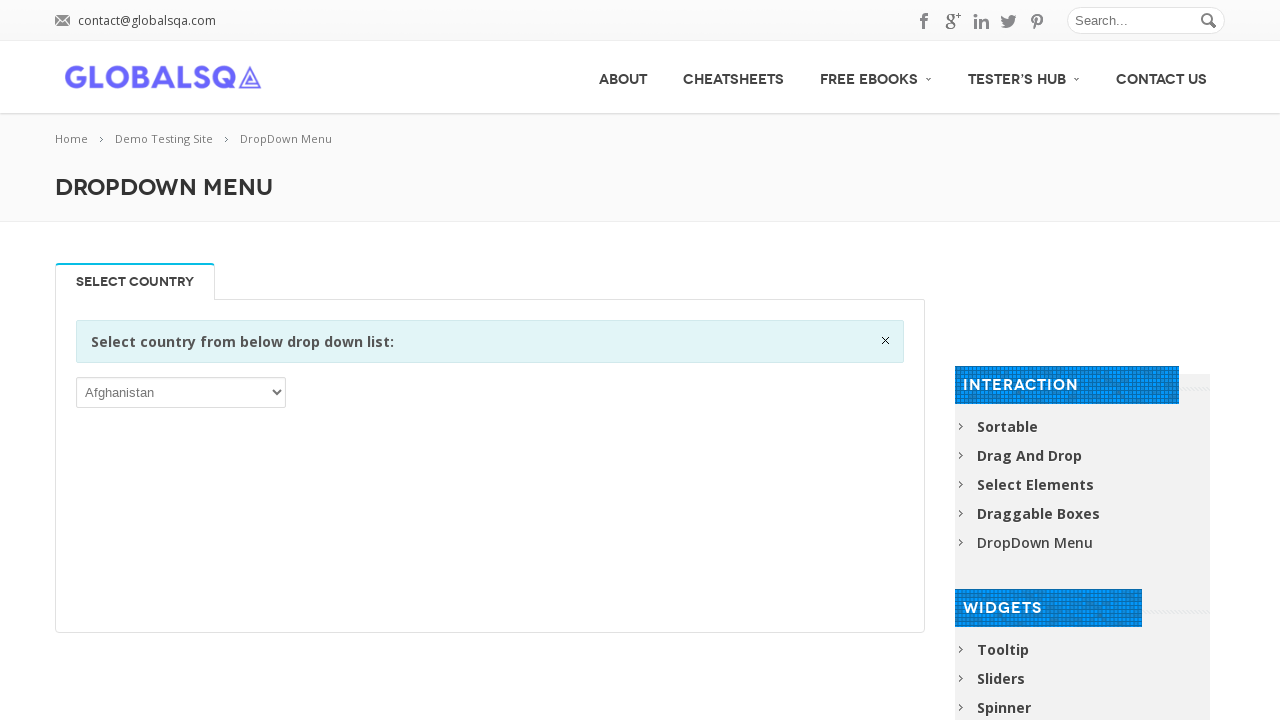

Retrieved text from link #87: 'DatePicker'
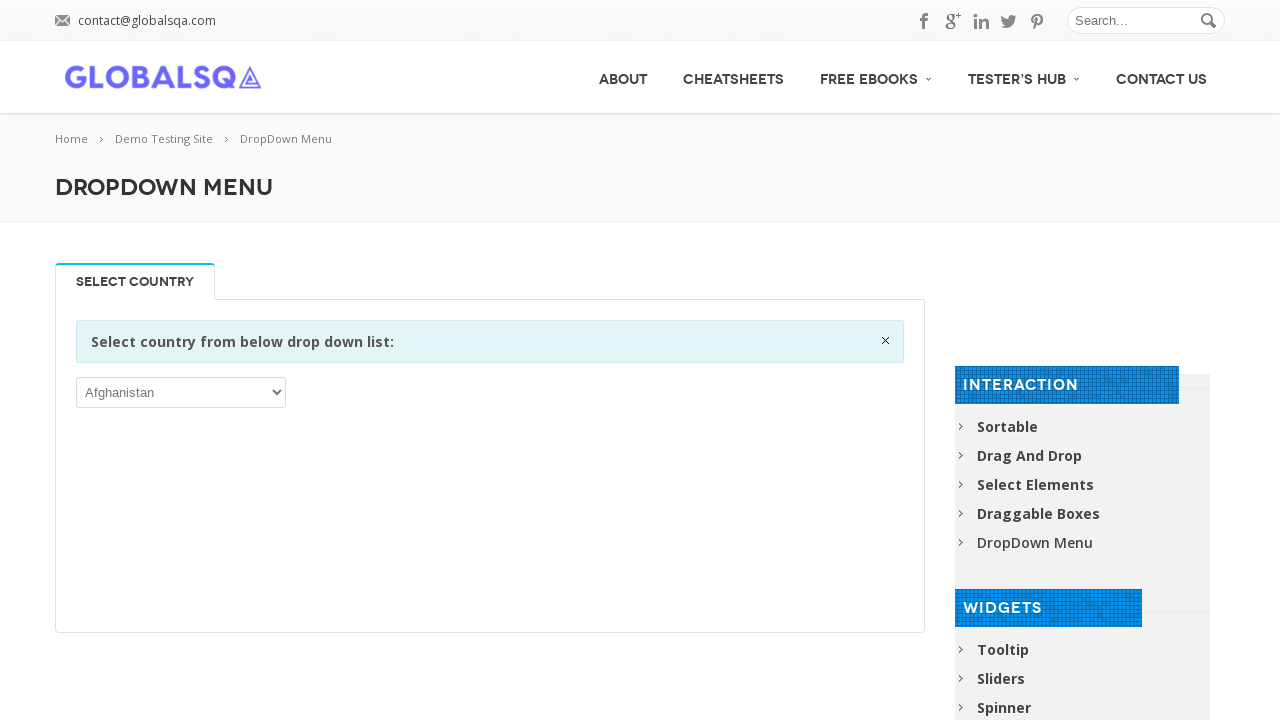

Retrieved text from link #88: 'Progress Bar'
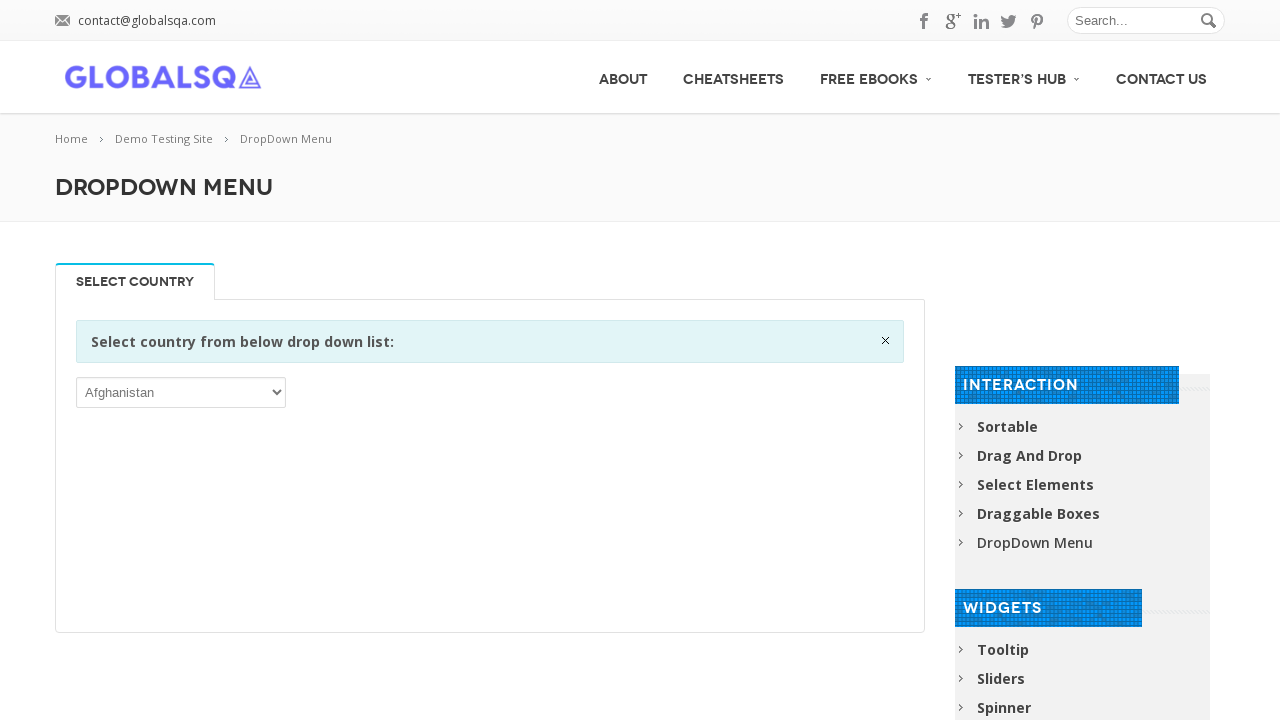

Retrieved text from link #89: 'Dialog Boxes'
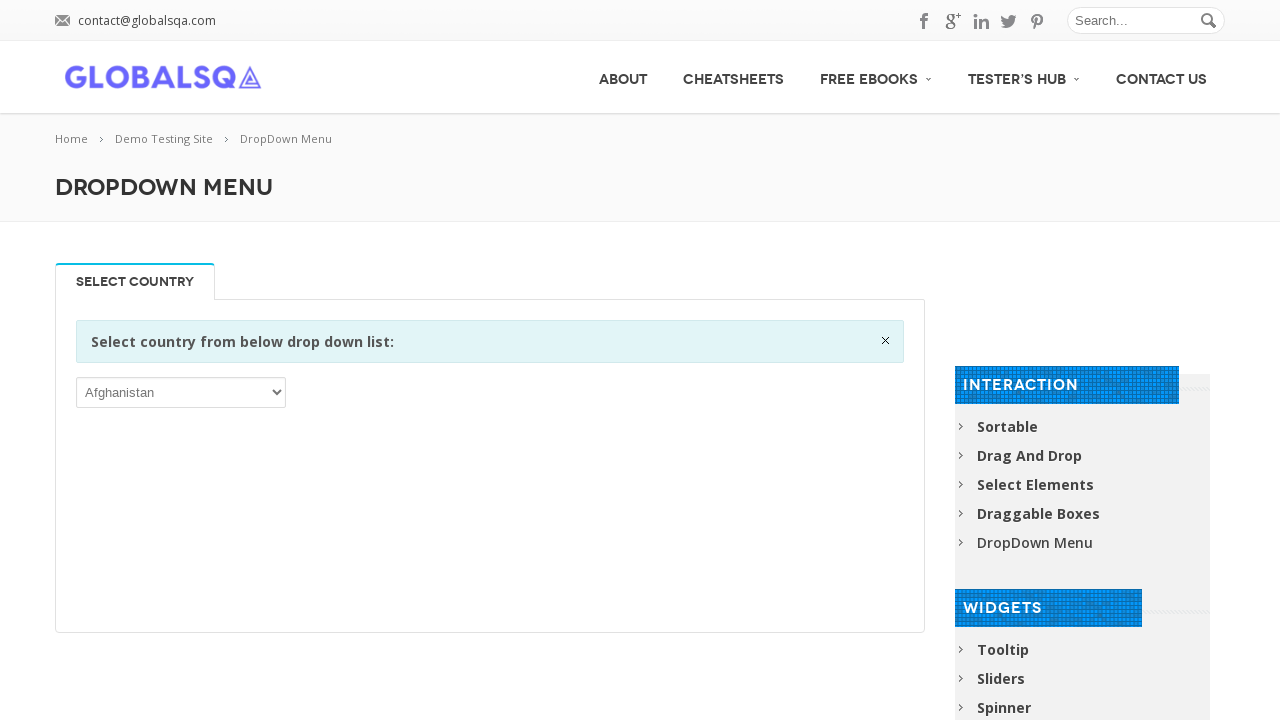

Retrieved text from link #90: 'Auto Complete'
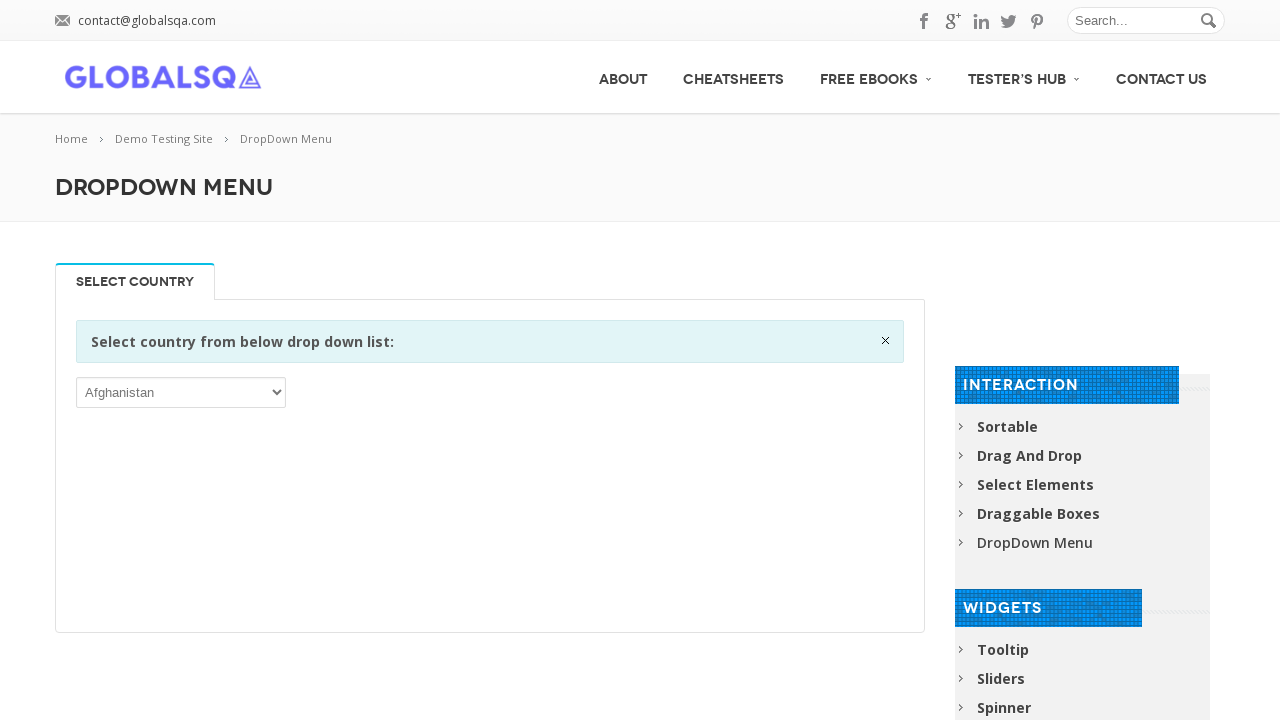

Retrieved text from link #91: 'Accordion And Tabs'
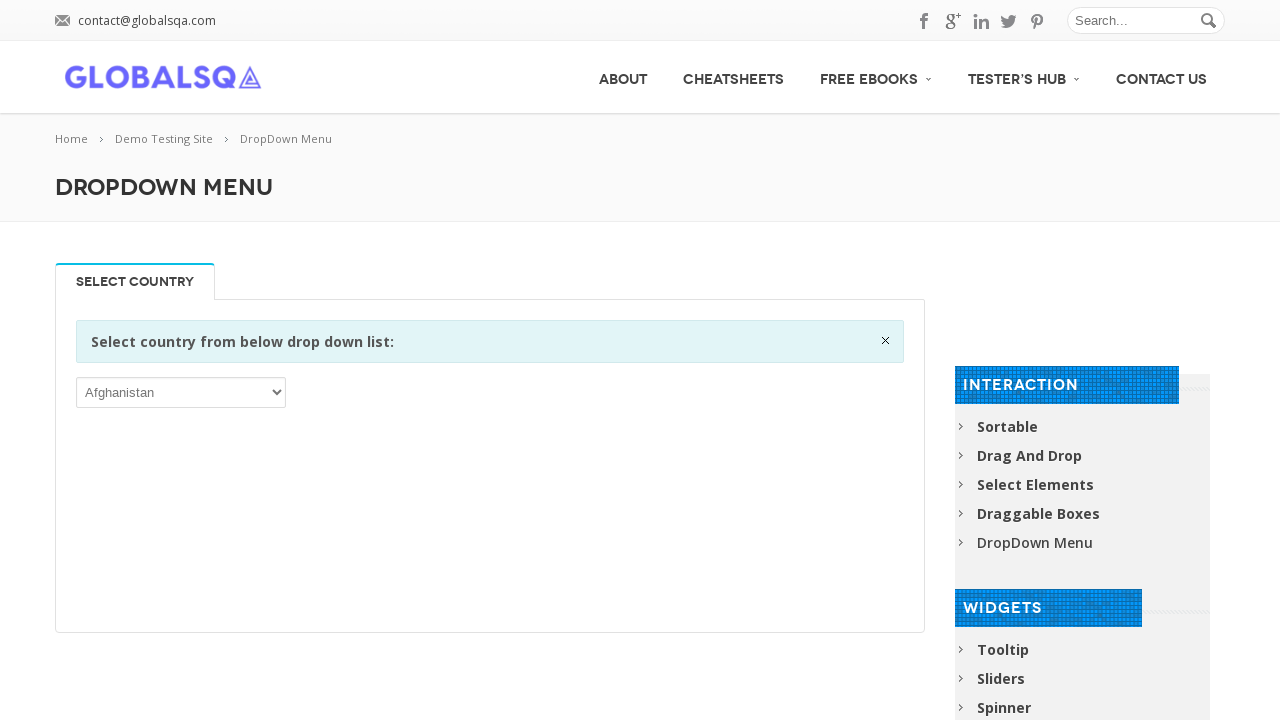

Retrieved text from link #92: ''
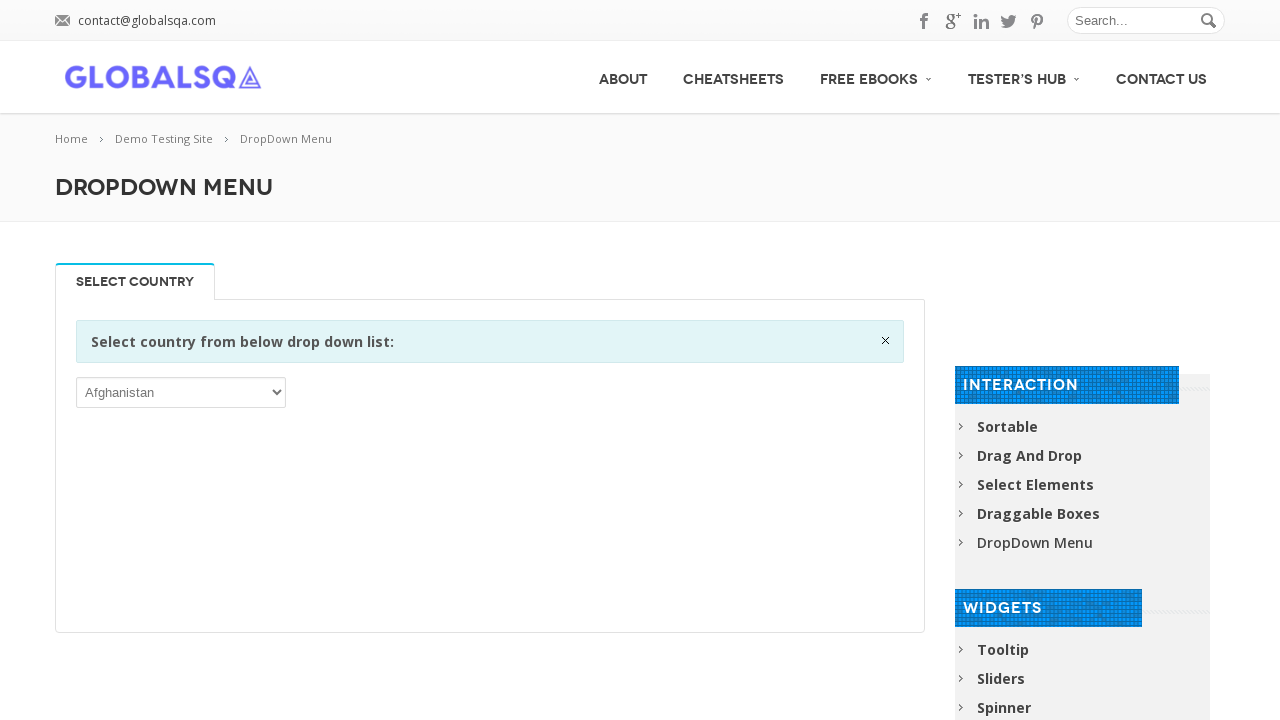

Retrieved text from link #93: ''
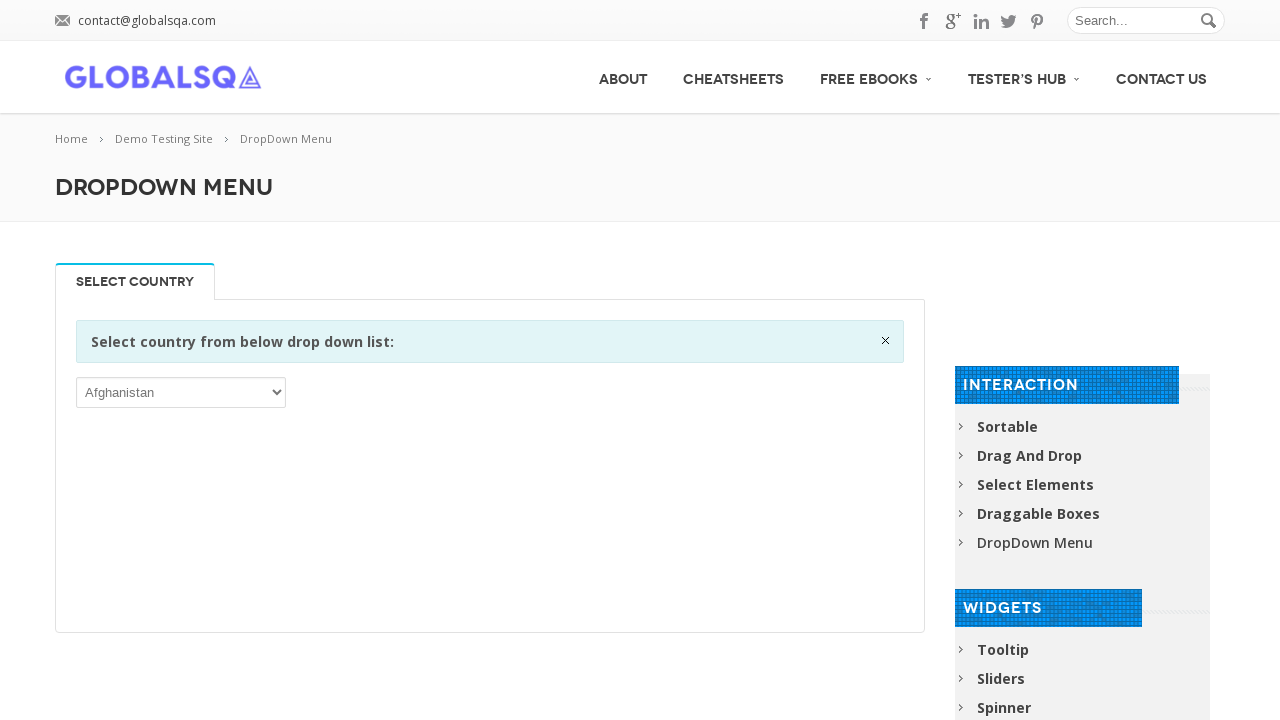

Retrieved text from link #94: ''
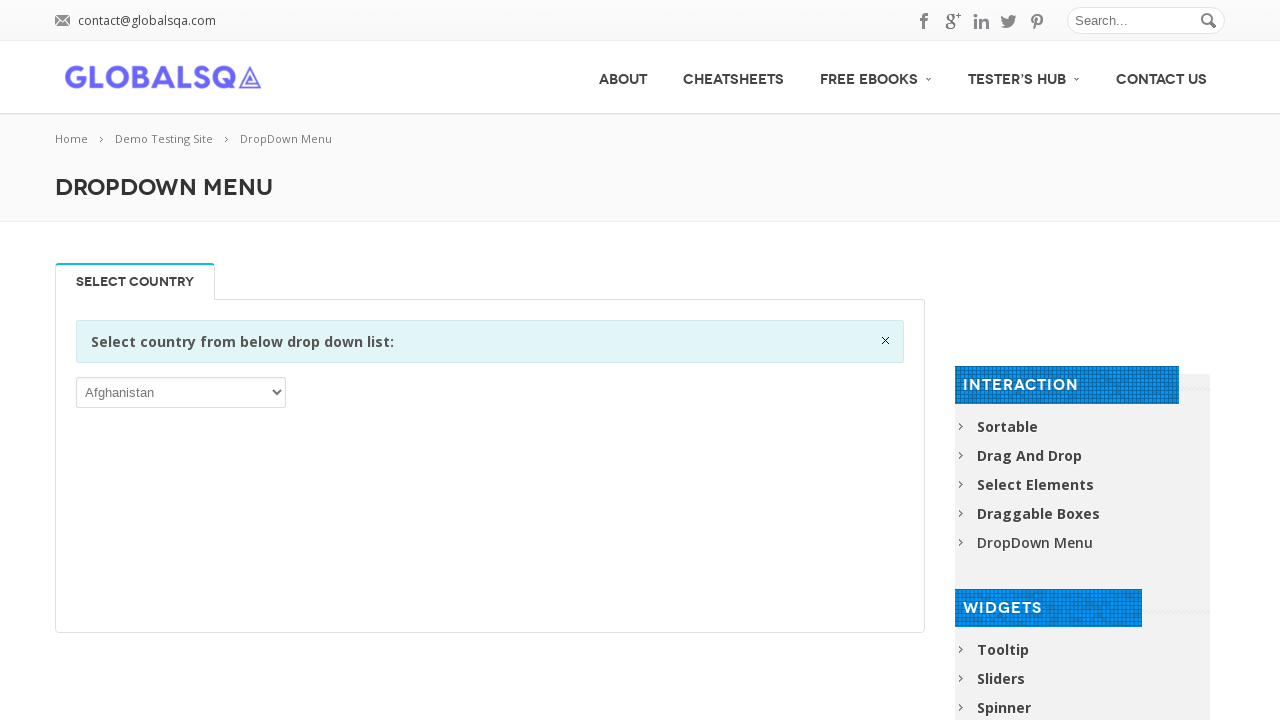

Retrieved text from link #95: ''
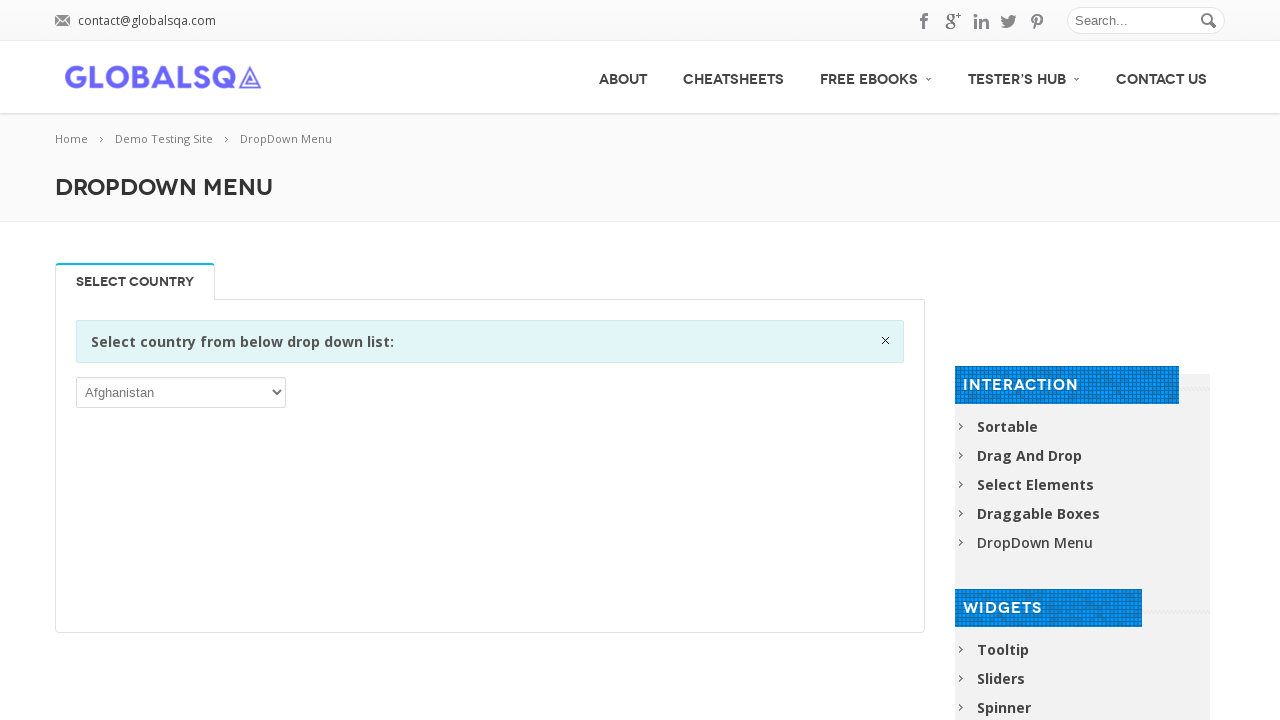

Retrieved text from link #96: ''
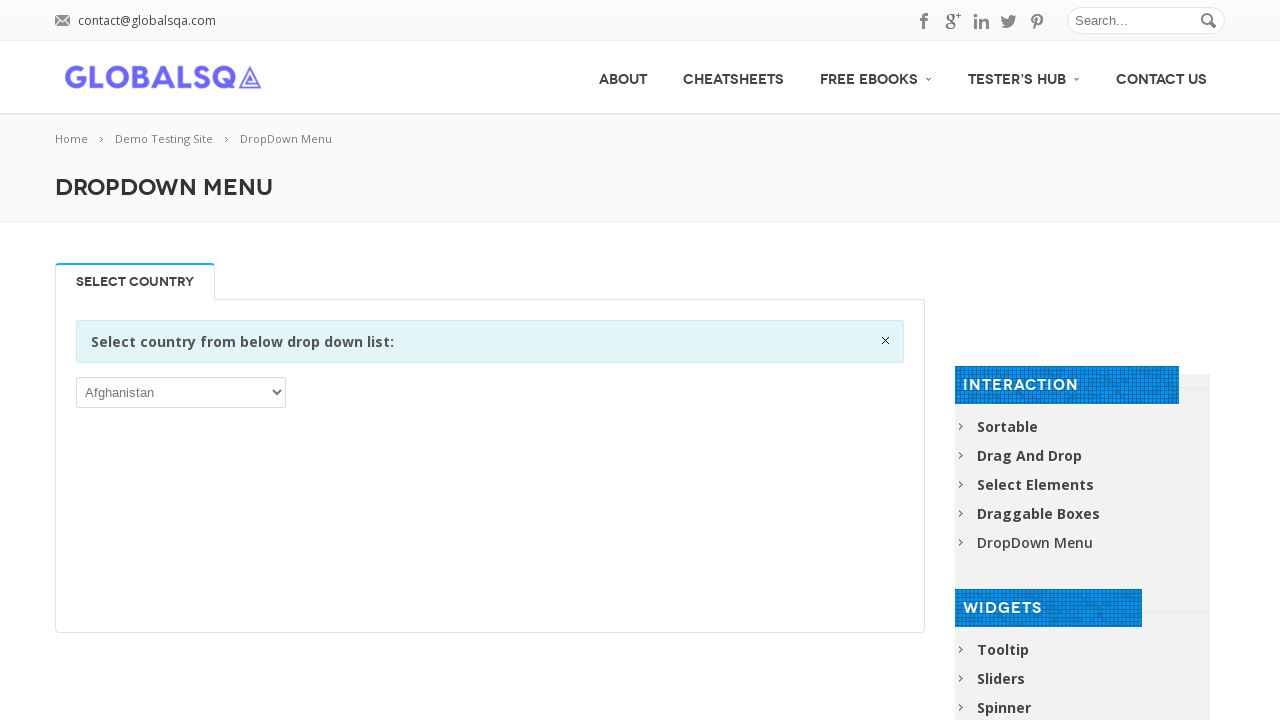

Retrieved text from link #97: ''
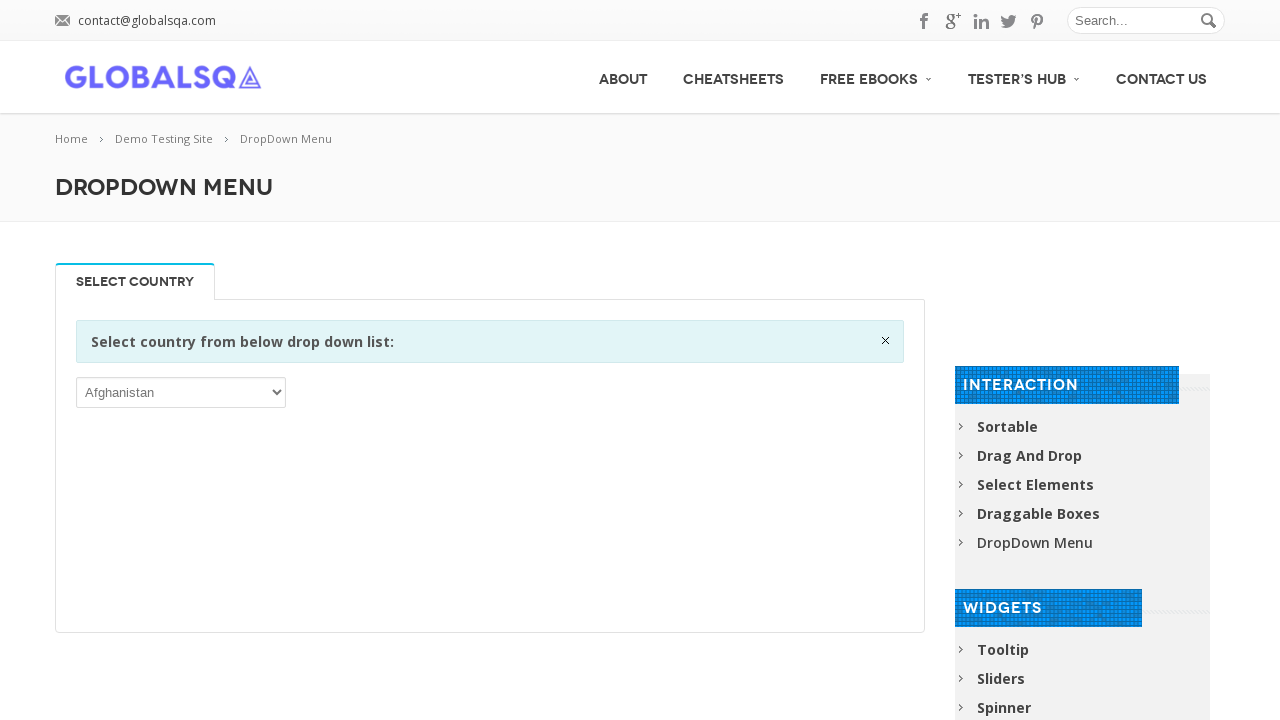

Retrieved text from link #98: 'Assign a widget to this area now.'
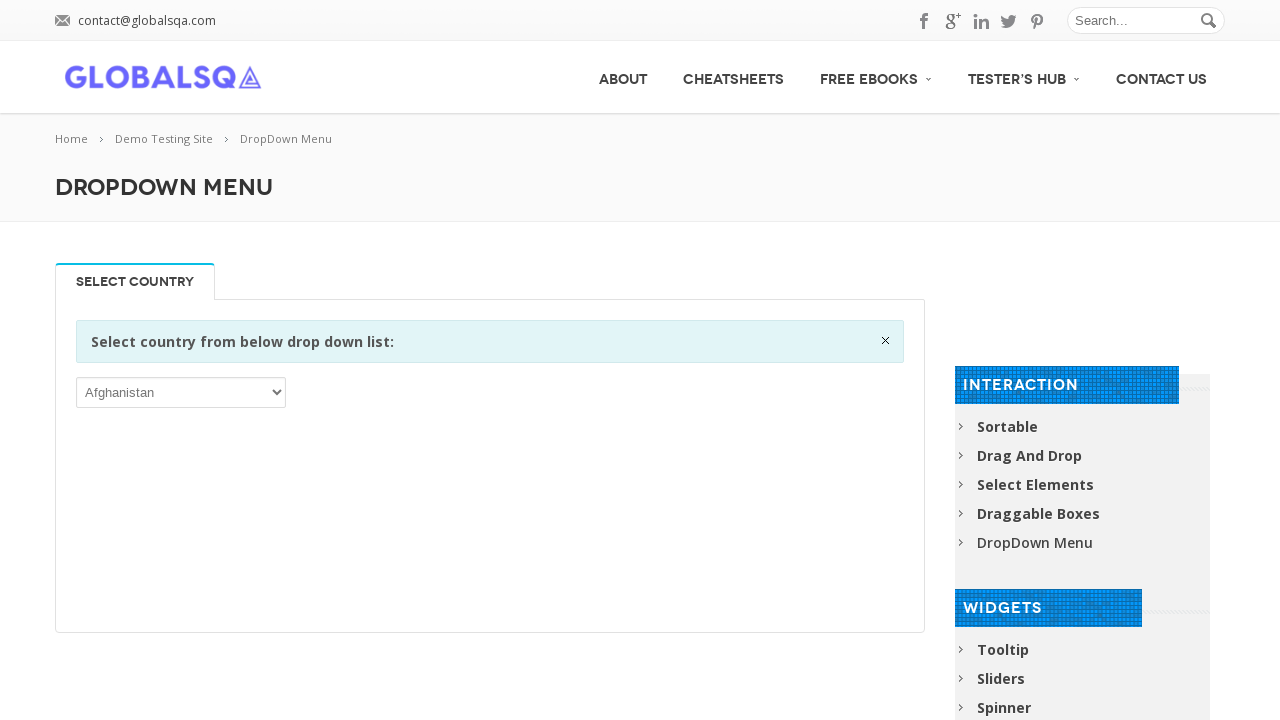

Retrieved text from link #99: 'Assign a widget to this area now.'
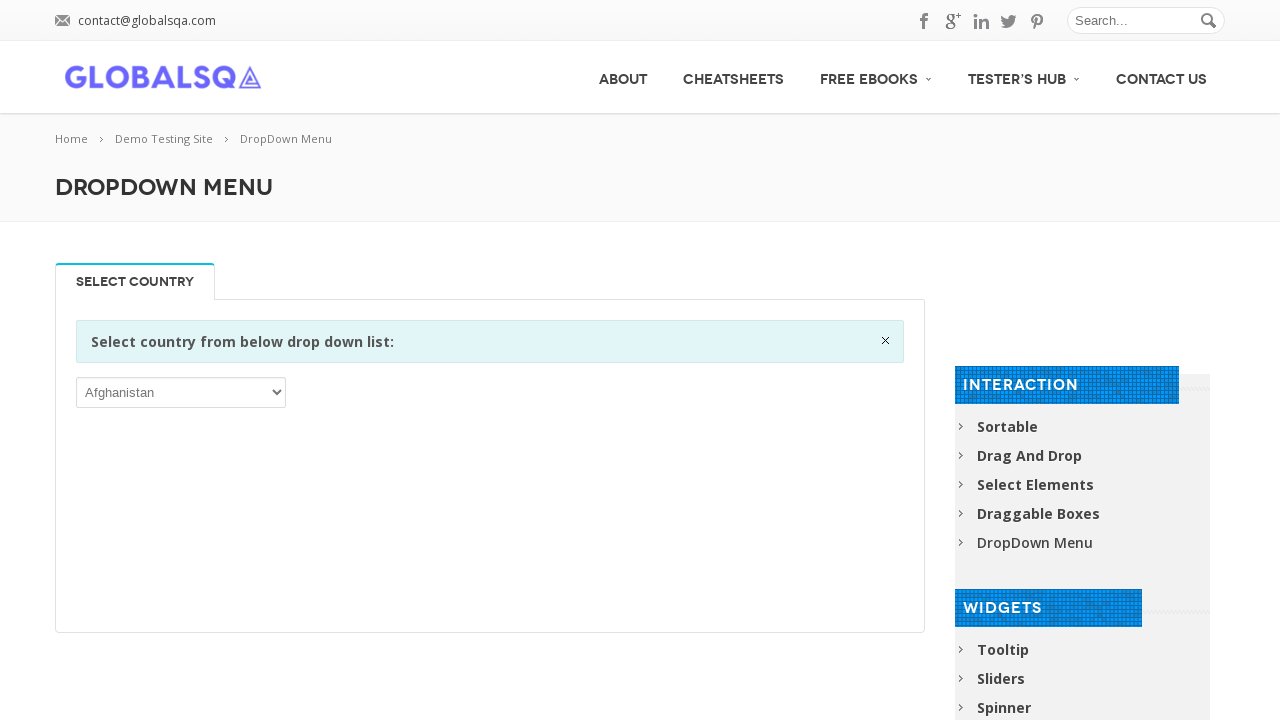

Retrieved text from link #100: 'Assign a widget to this area now.'
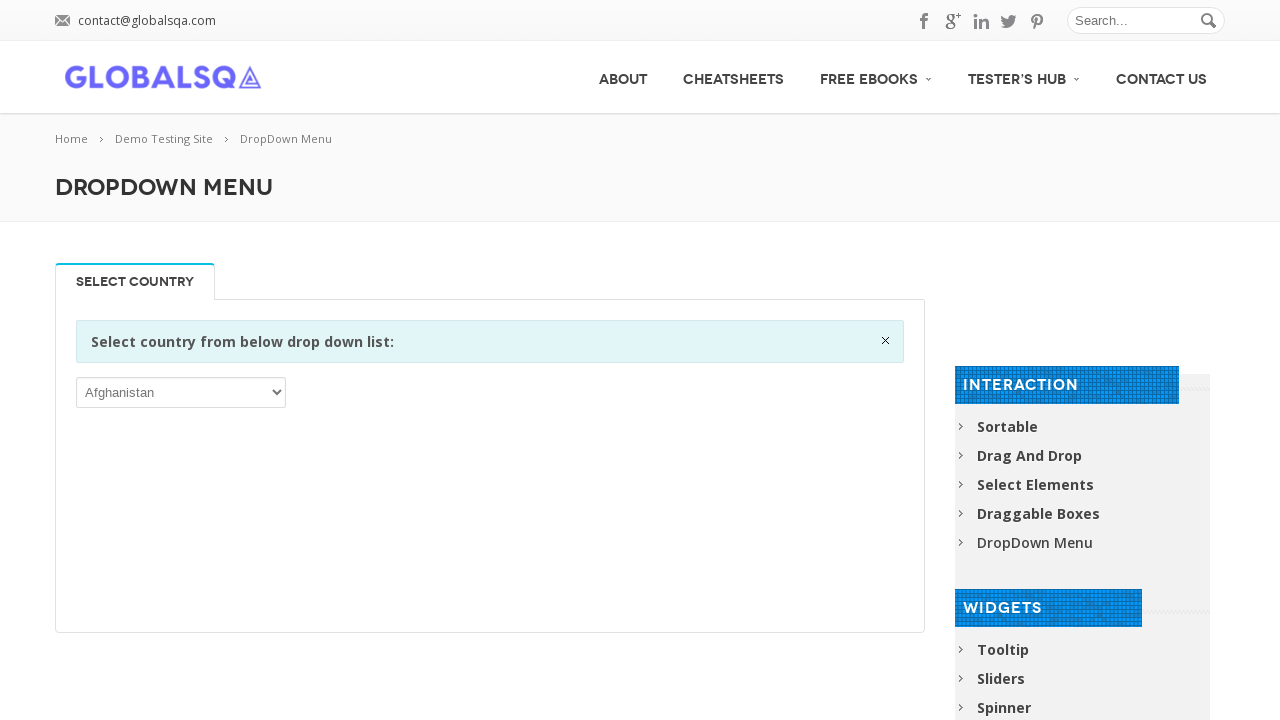

Retrieved text from link #101: 'Assign a widget to this area now.'
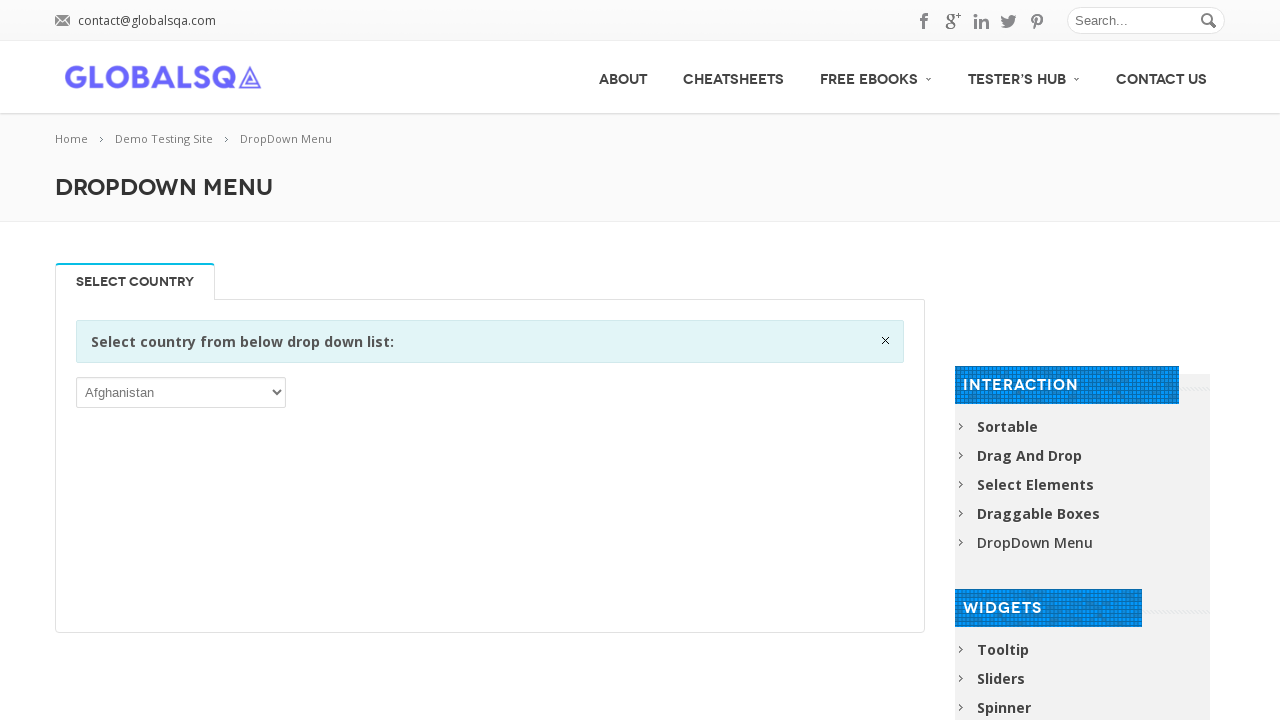

Retrieved text from link #102: 'pinterest'
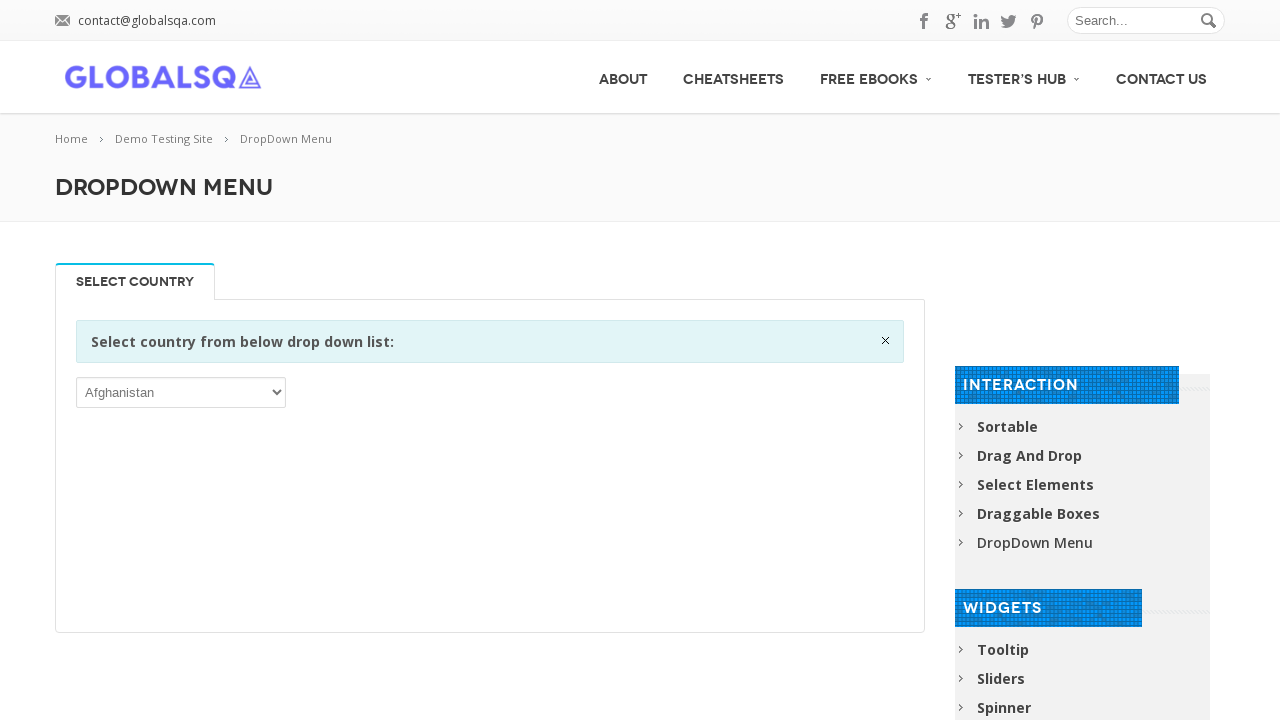

Retrieved text from link #103: 'twitter'
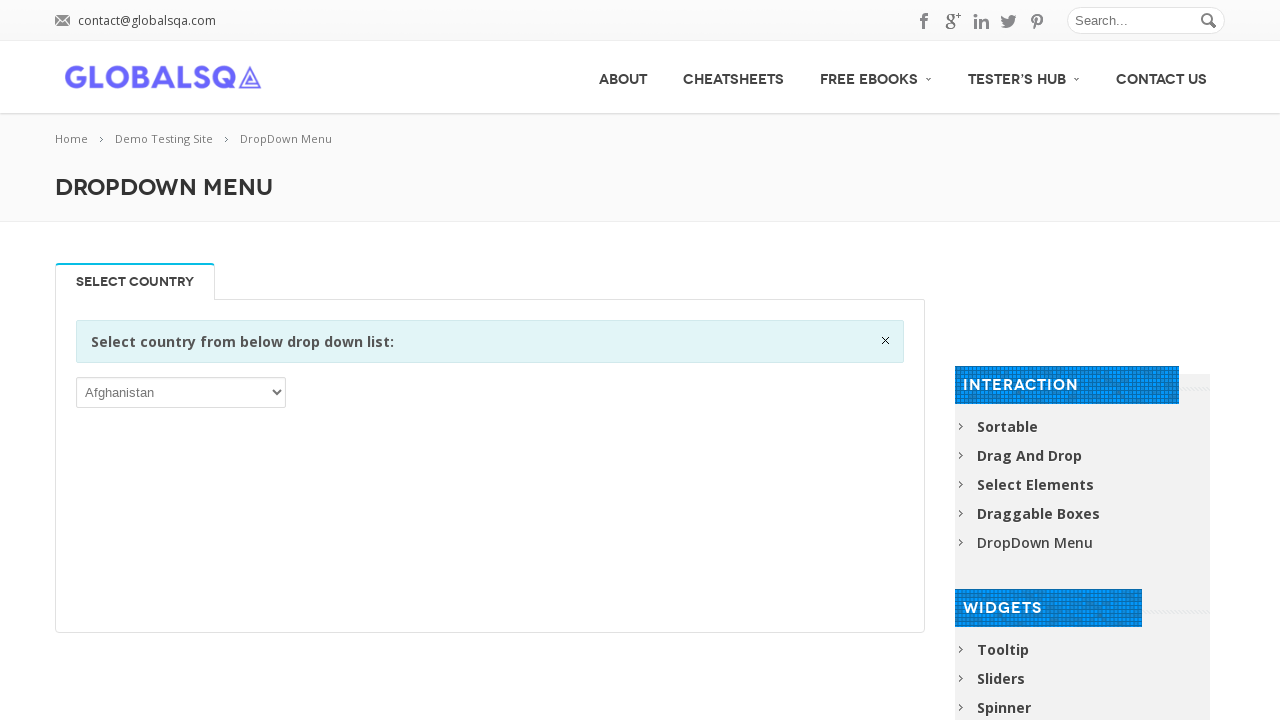

Retrieved text from link #104: 'linkedin'
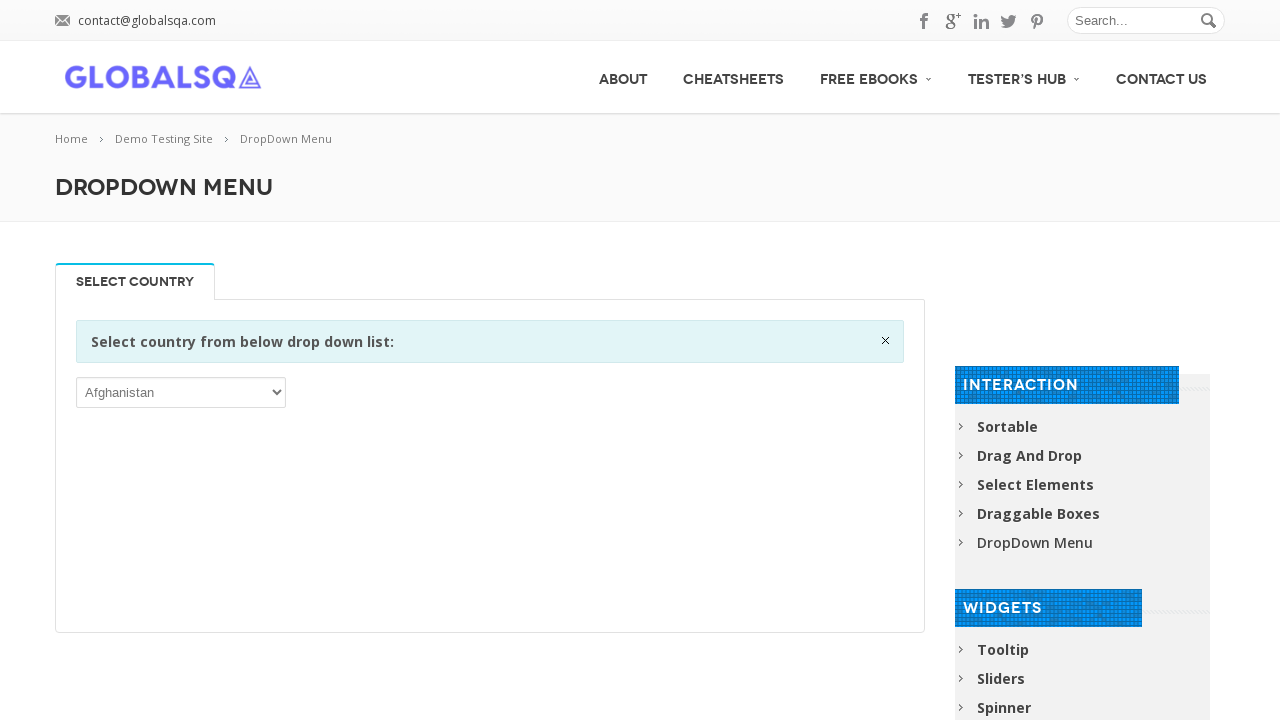

Retrieved text from link #105: 'google'
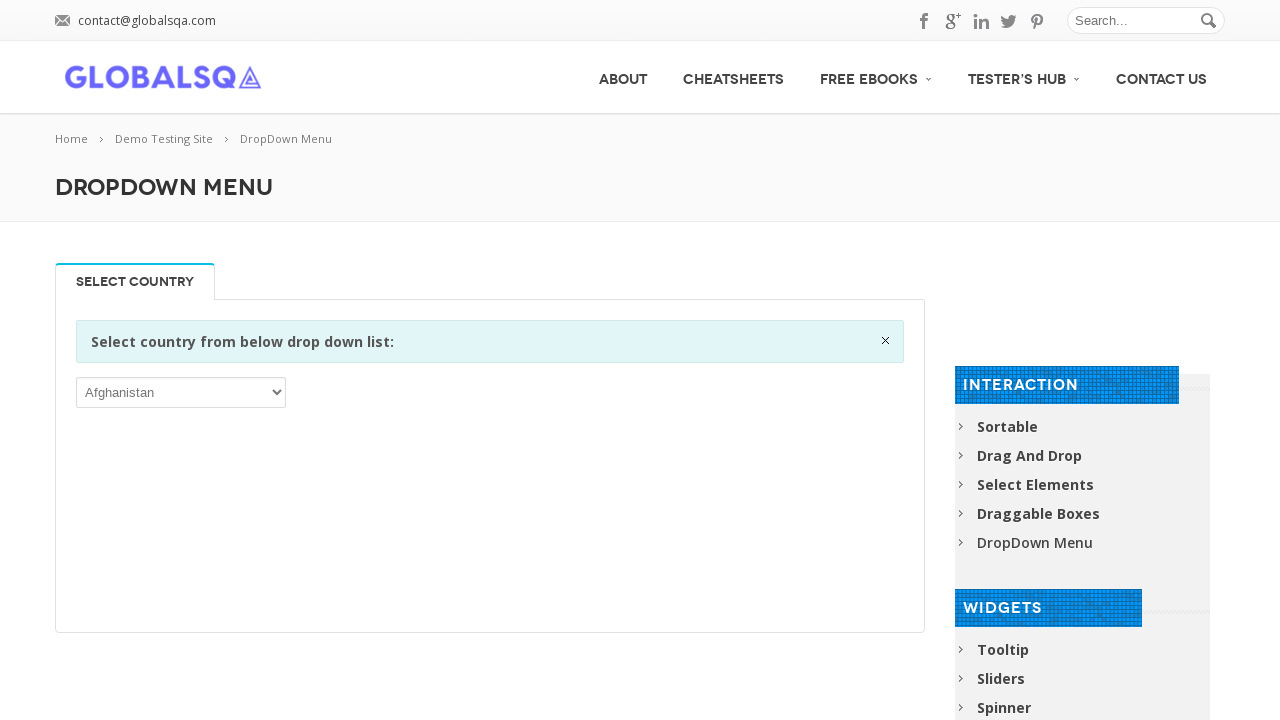

Retrieved text from link #106: 'facebook'
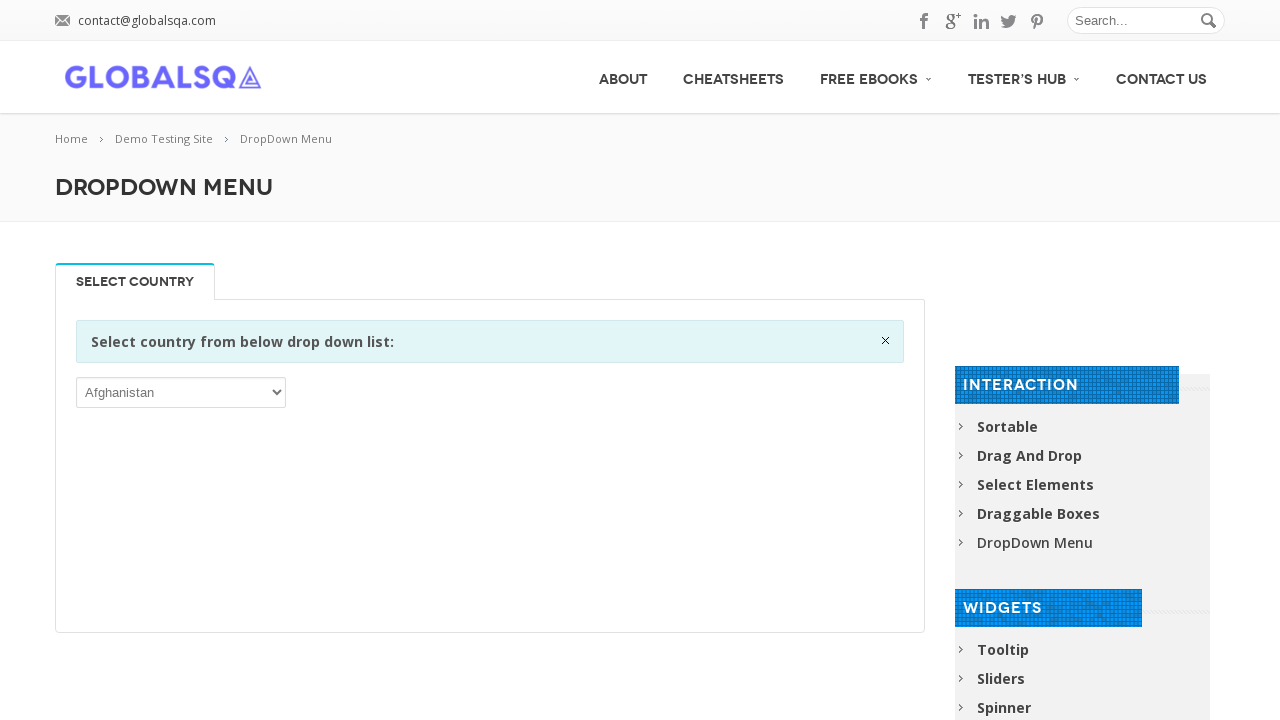

Retrieved text from link #107: 'GlobalSQA'
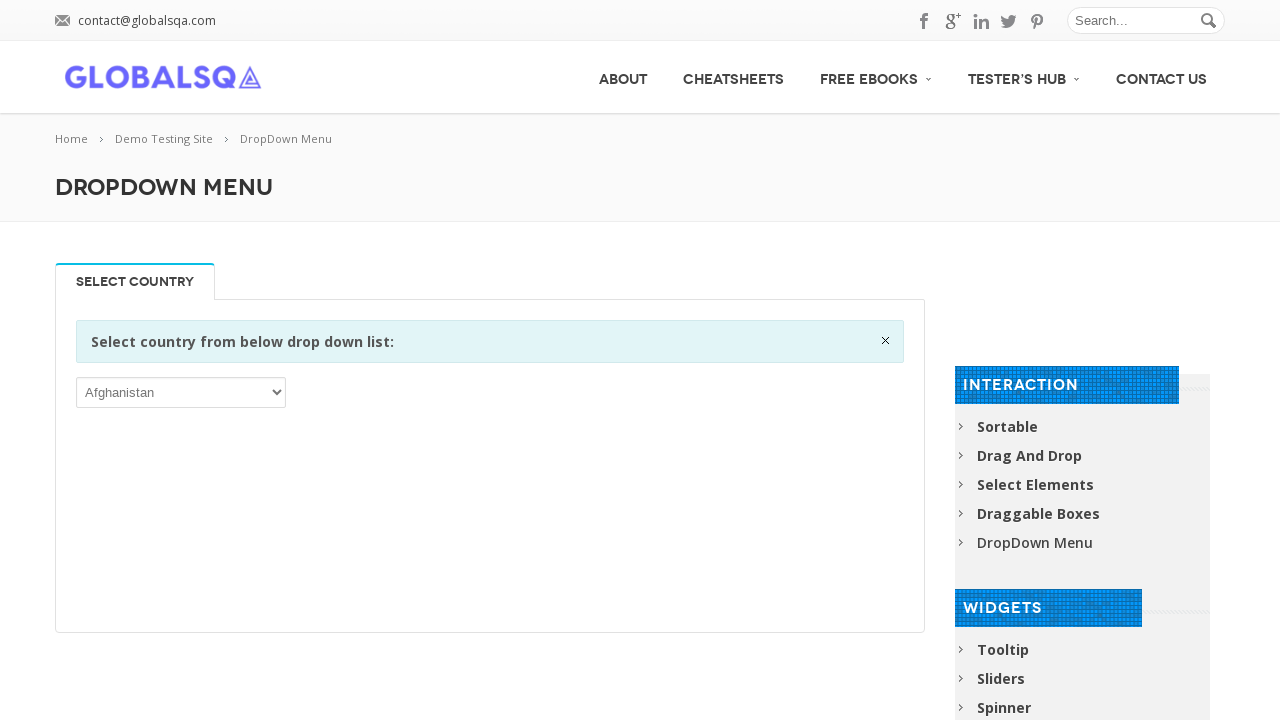

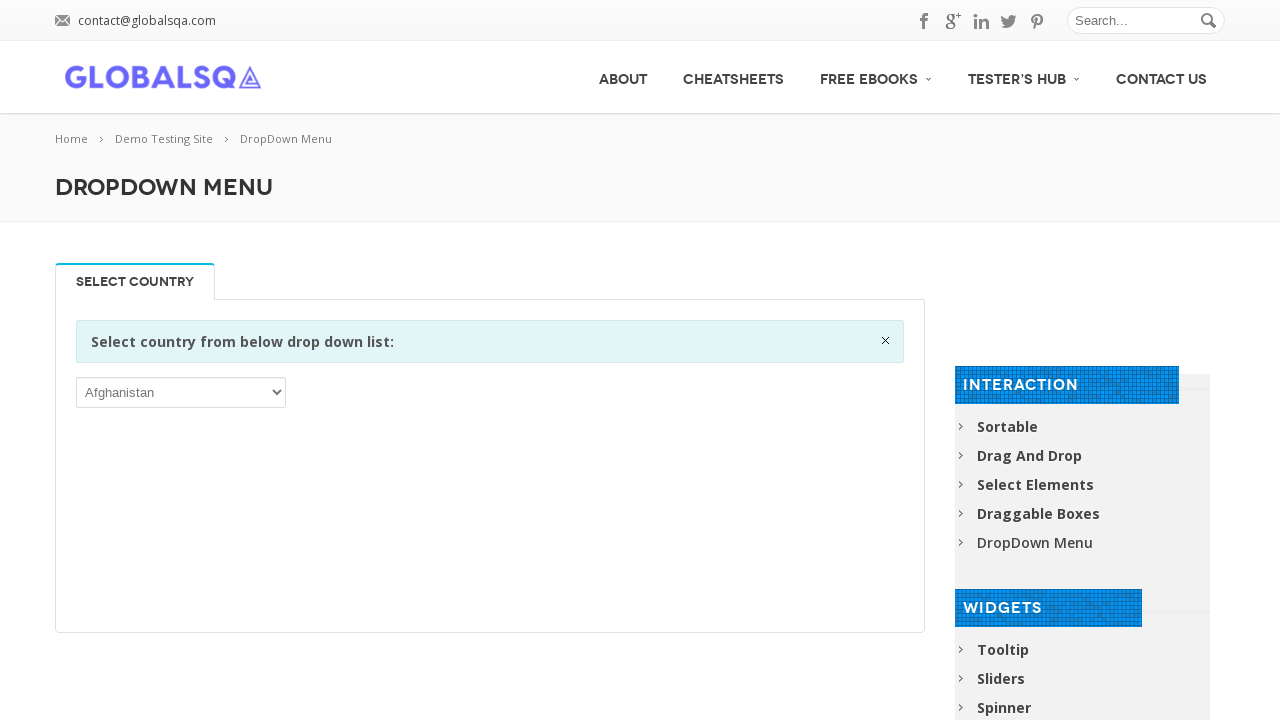